Automates completing a Wingstop customer survey by clicking through survey pages until reaching the email submission page, then entering an email address and submitting to complete the survey.

Starting URL: https://mywingstopsurvey.com/usa

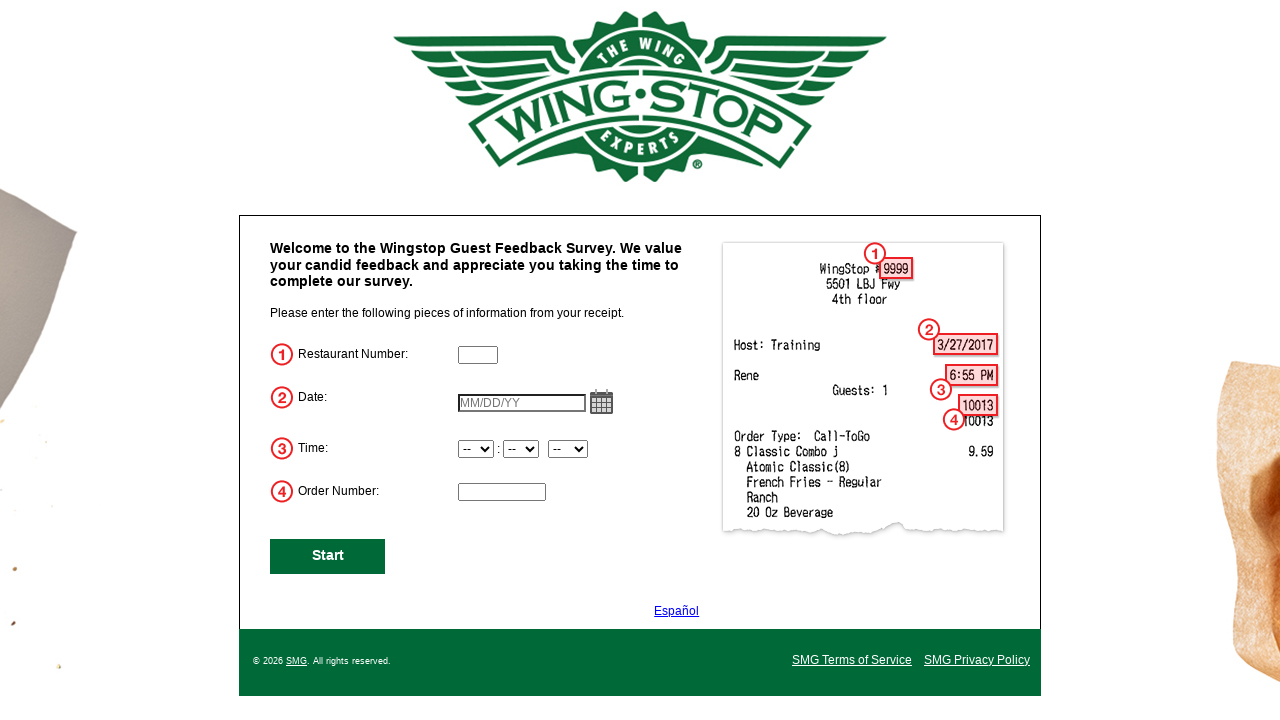

Clicked Next button to advance from initial page at (328, 556) on #NextButton
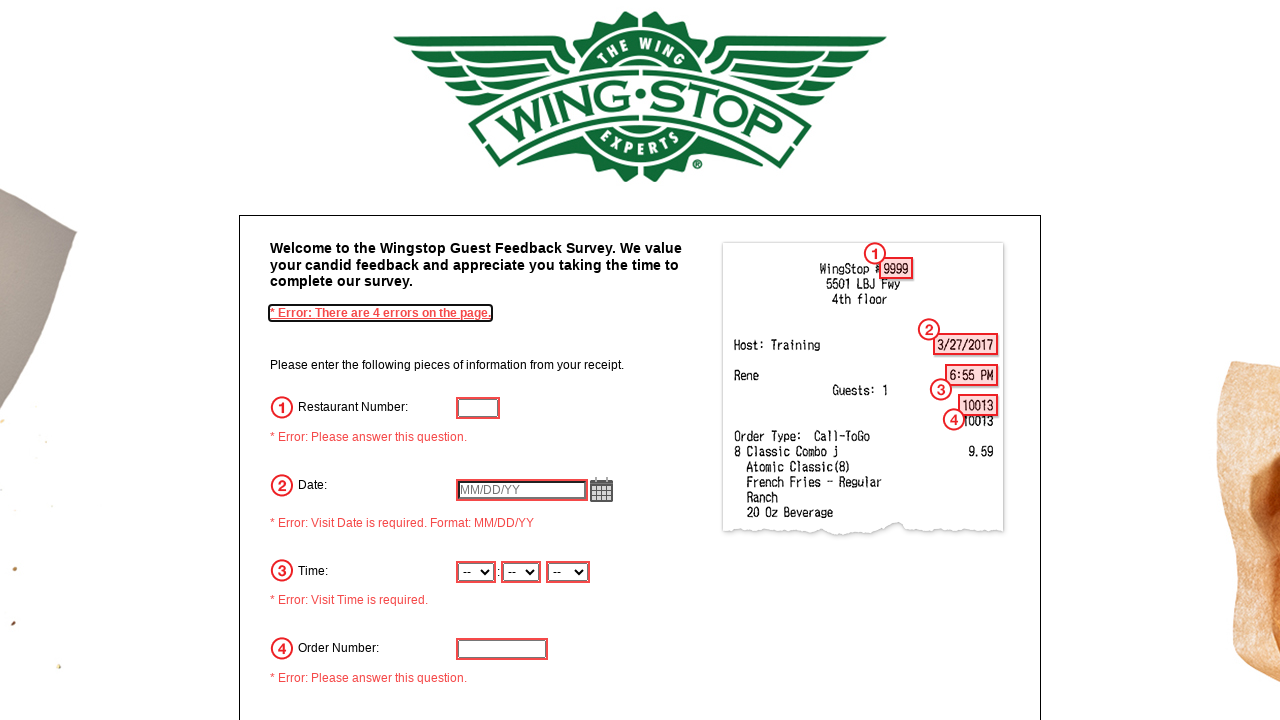

Waited 500ms for page transition
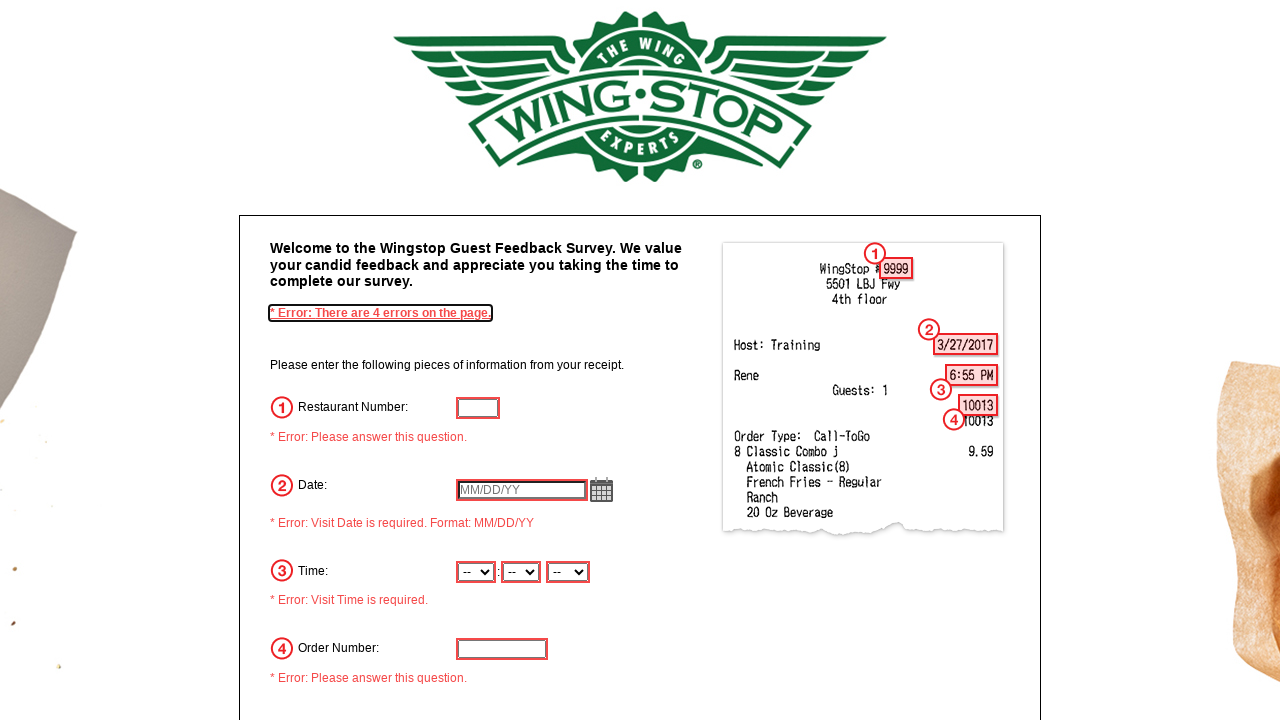

Clicked Next button to advance from initial page at (328, 486) on #NextButton
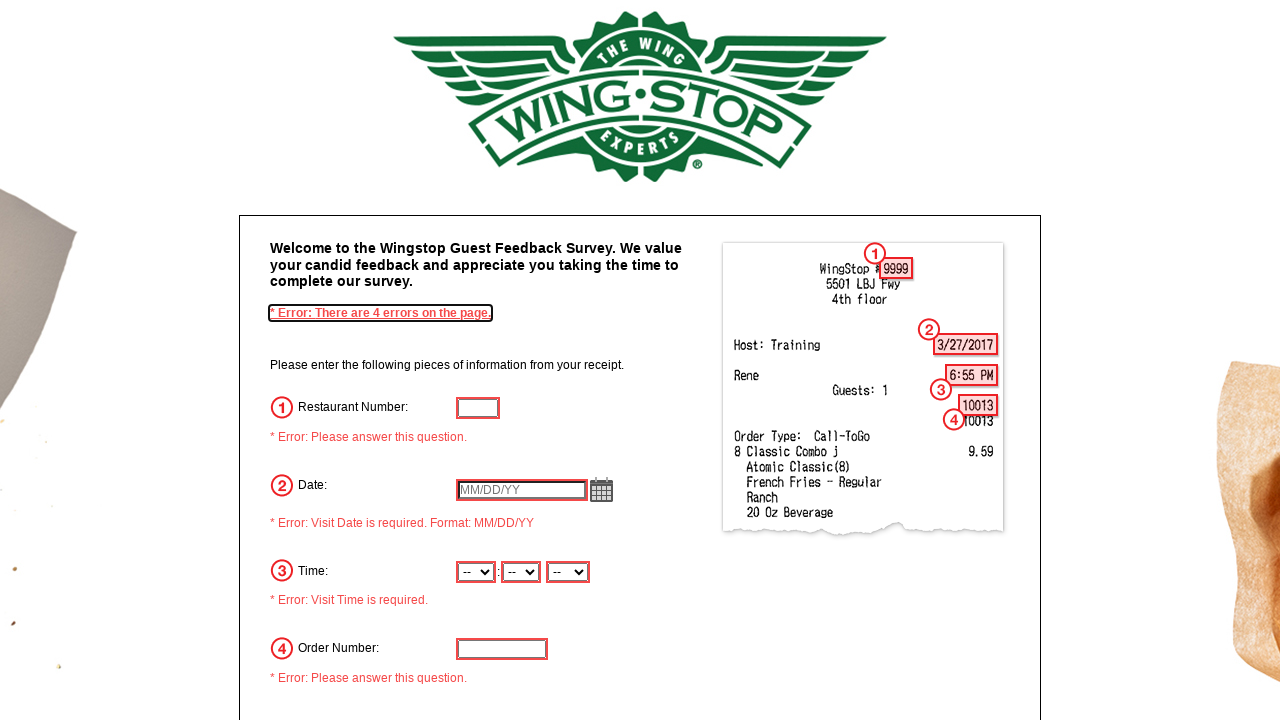

Waited 500ms for page transition
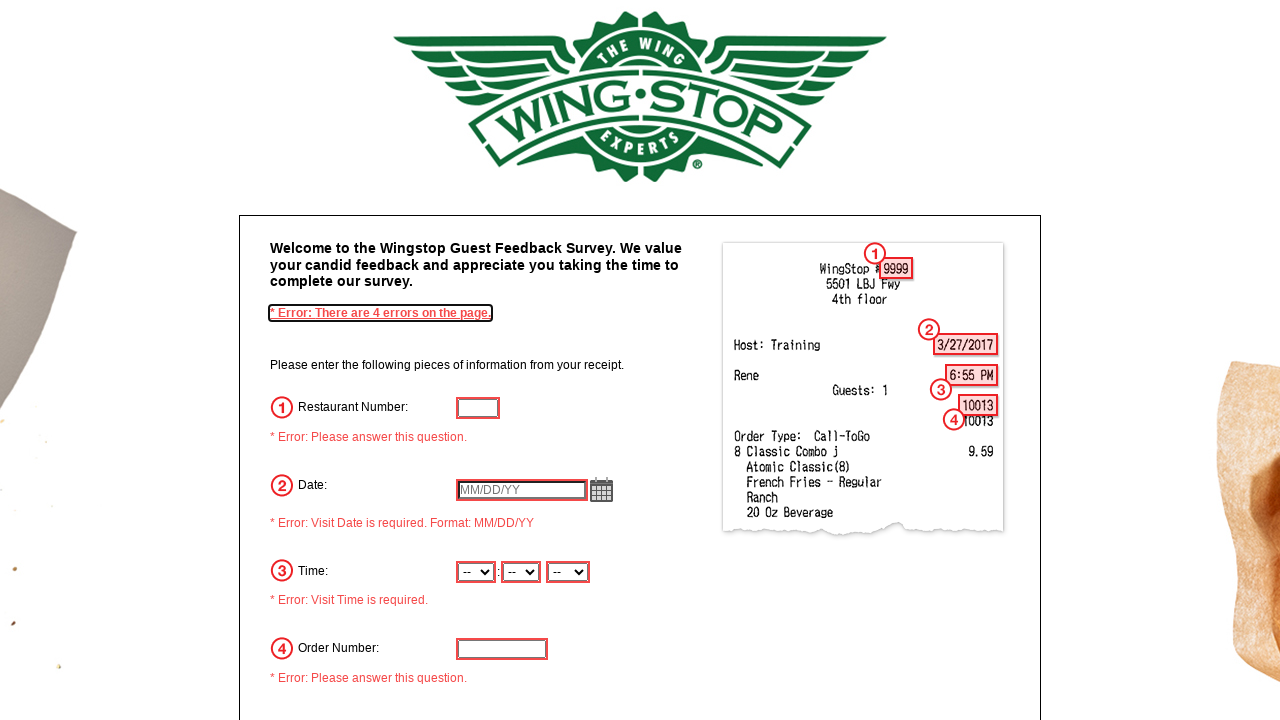

Clicked Next button to advance from initial page at (328, 486) on #NextButton
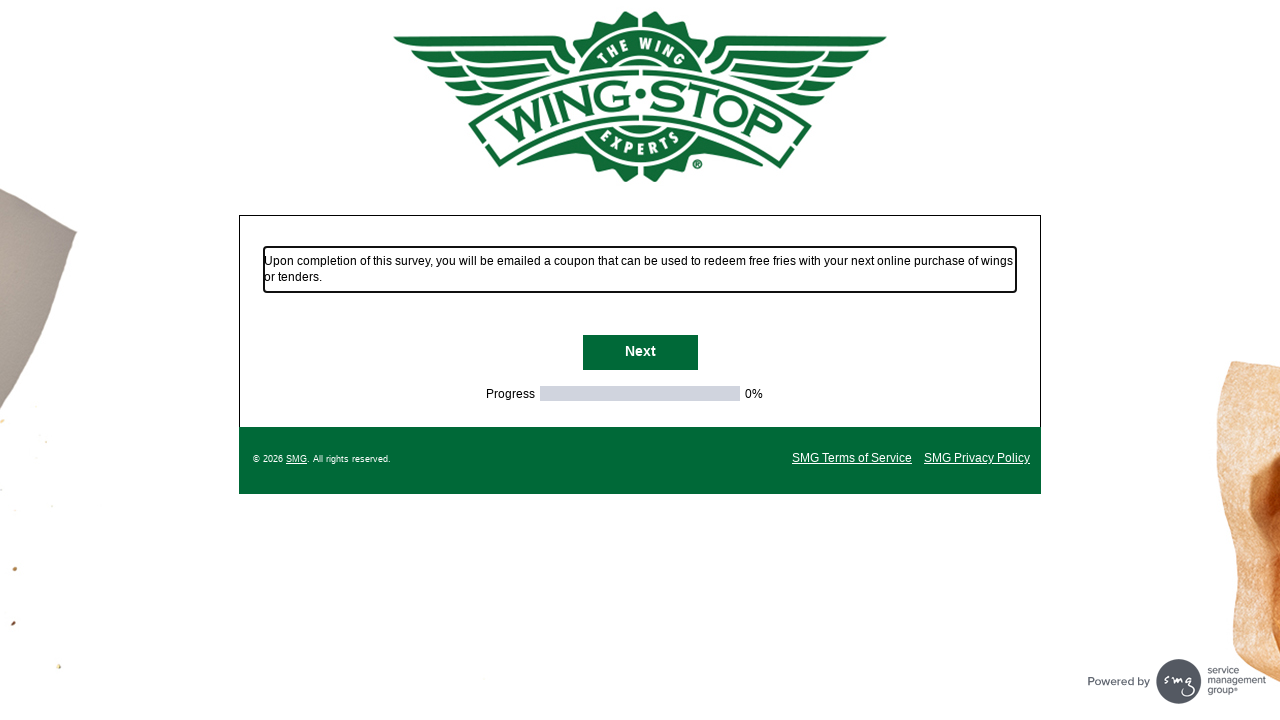

Waited 500ms for page transition
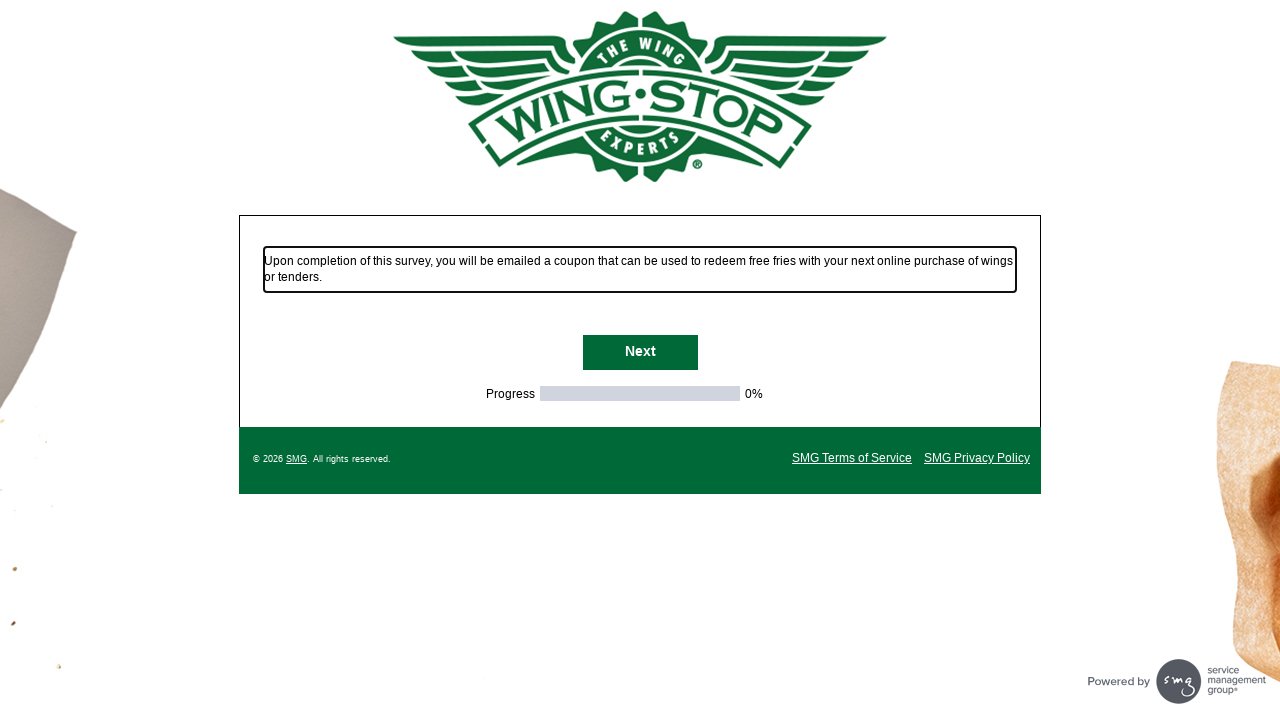

Waited for Next button to be visible
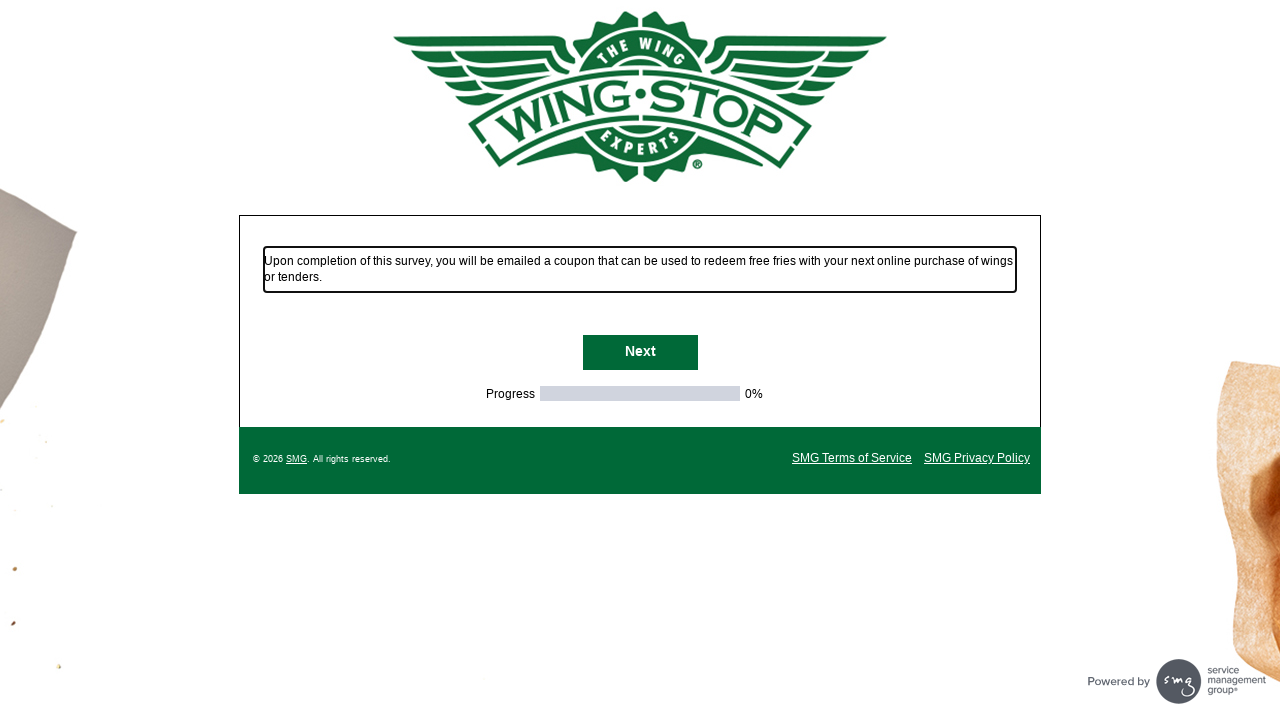

Clicked Next button to advance survey page at (640, 353) on #NextButton
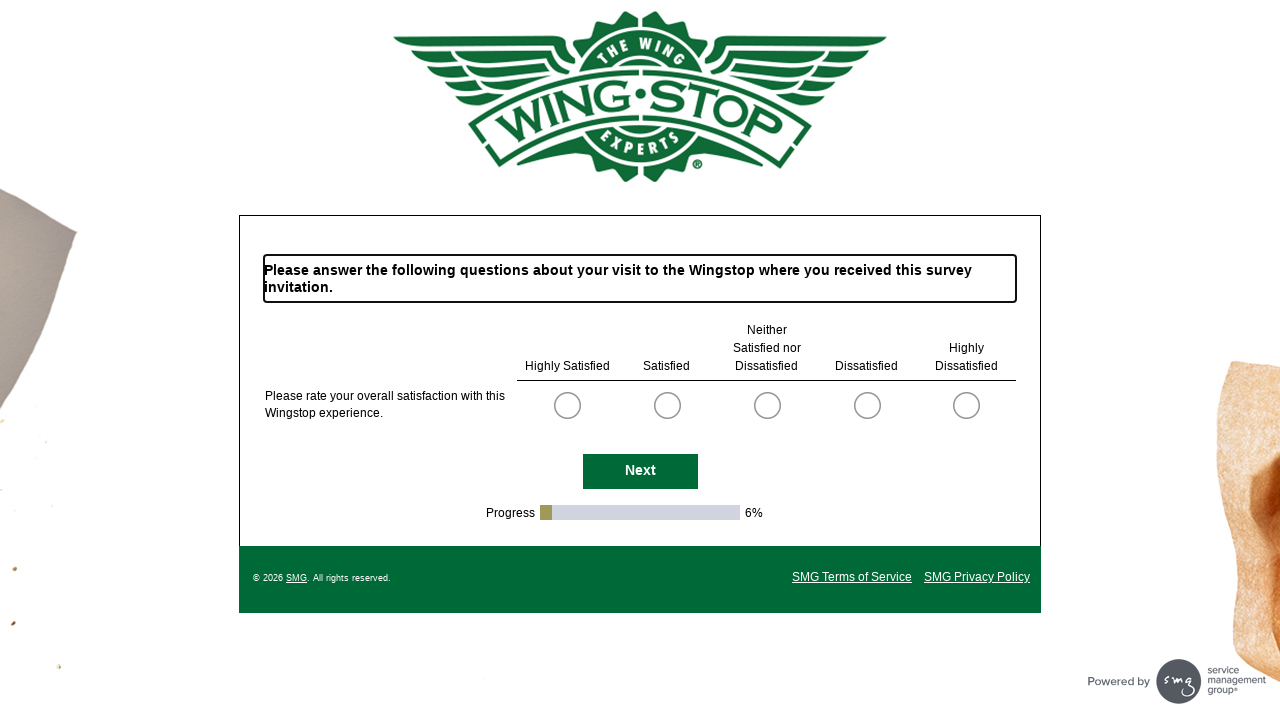

Waited 500ms for survey page to load
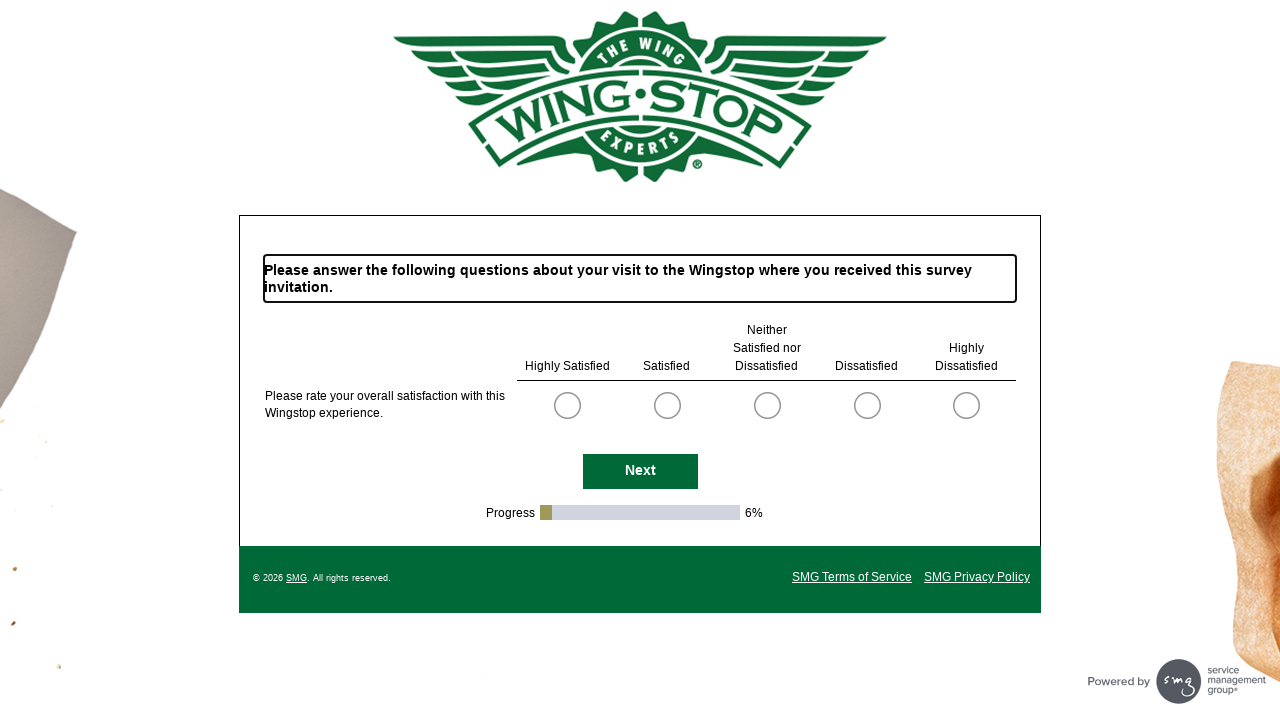

Waited for Next button to be visible
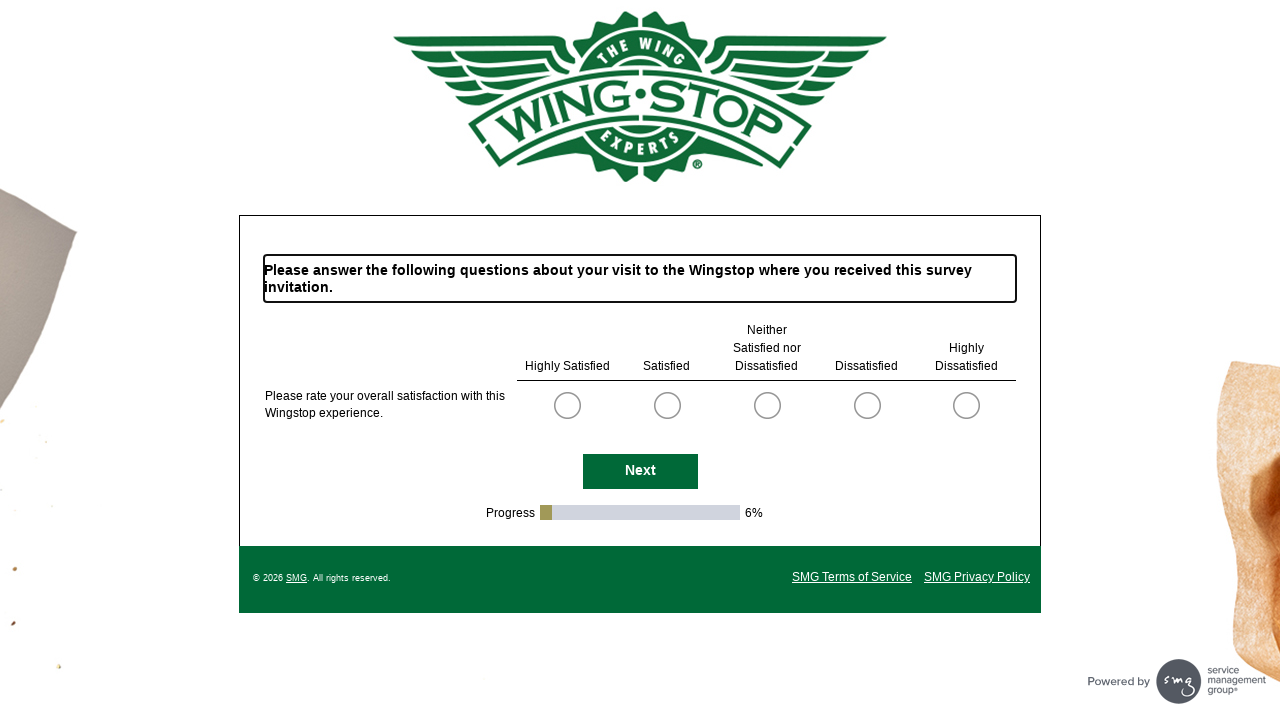

Clicked Next button to advance survey page at (640, 472) on #NextButton
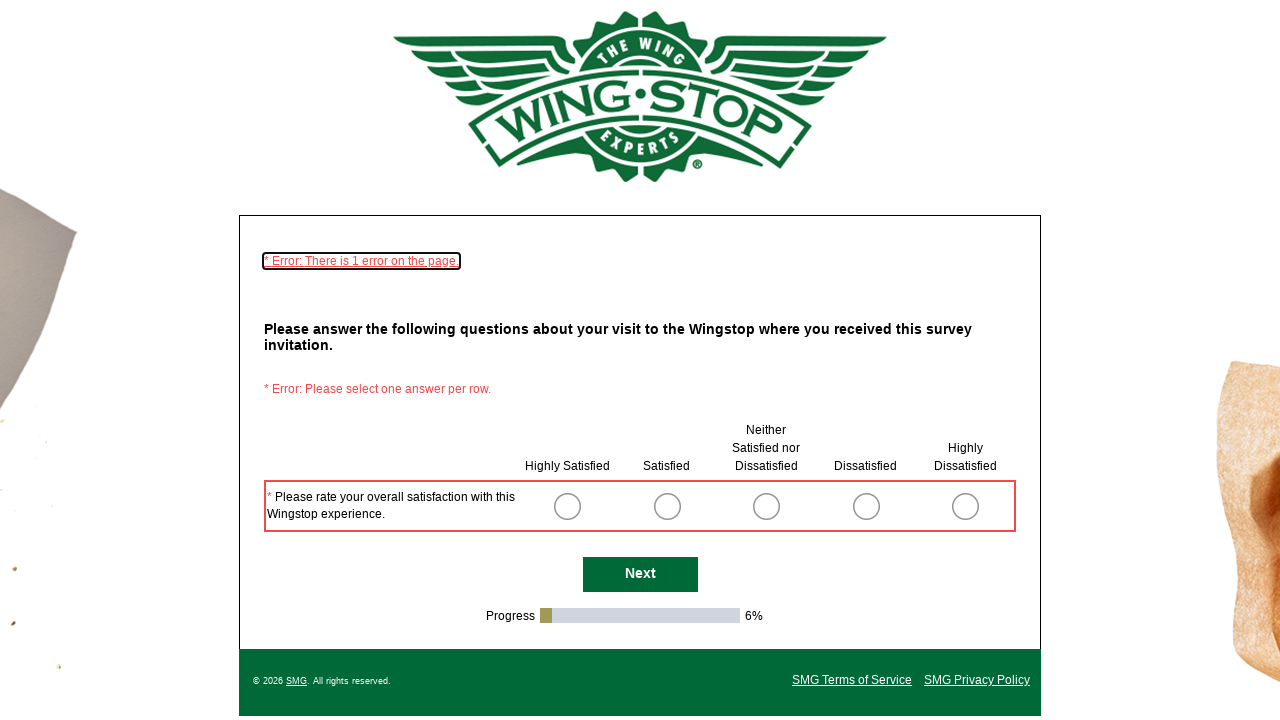

Waited 500ms for survey page to load
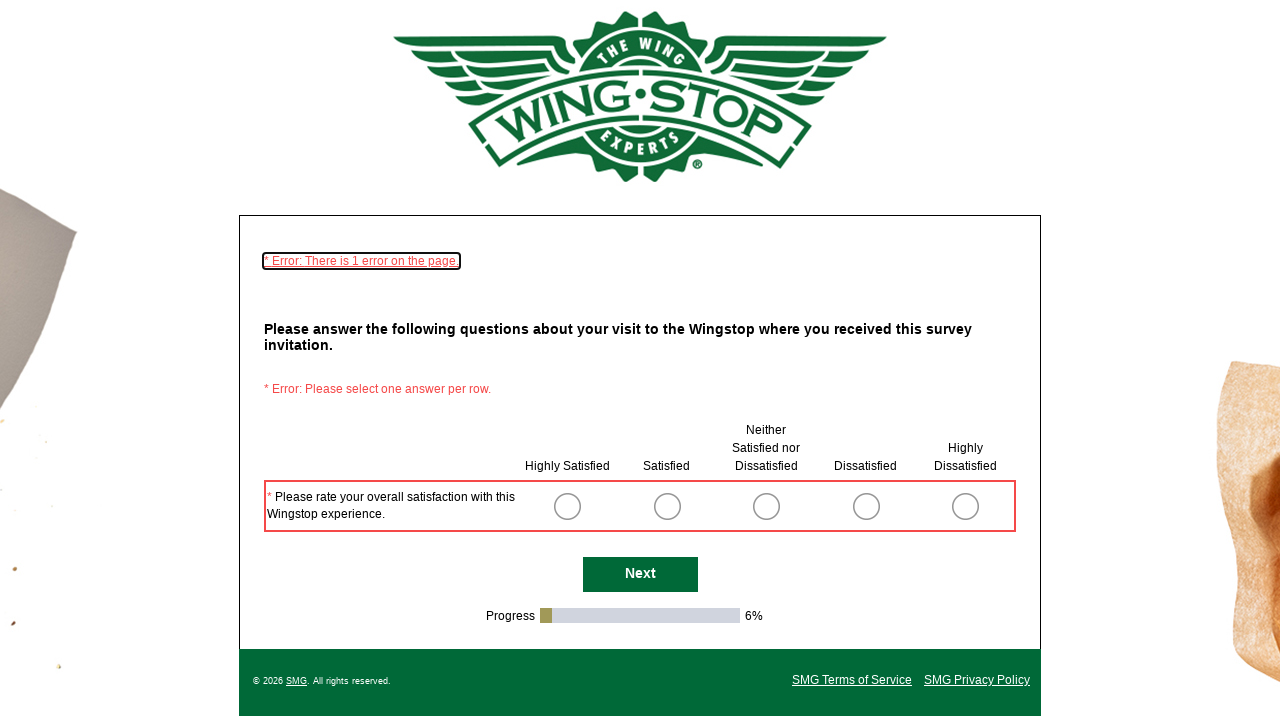

Waited for Next button to be visible
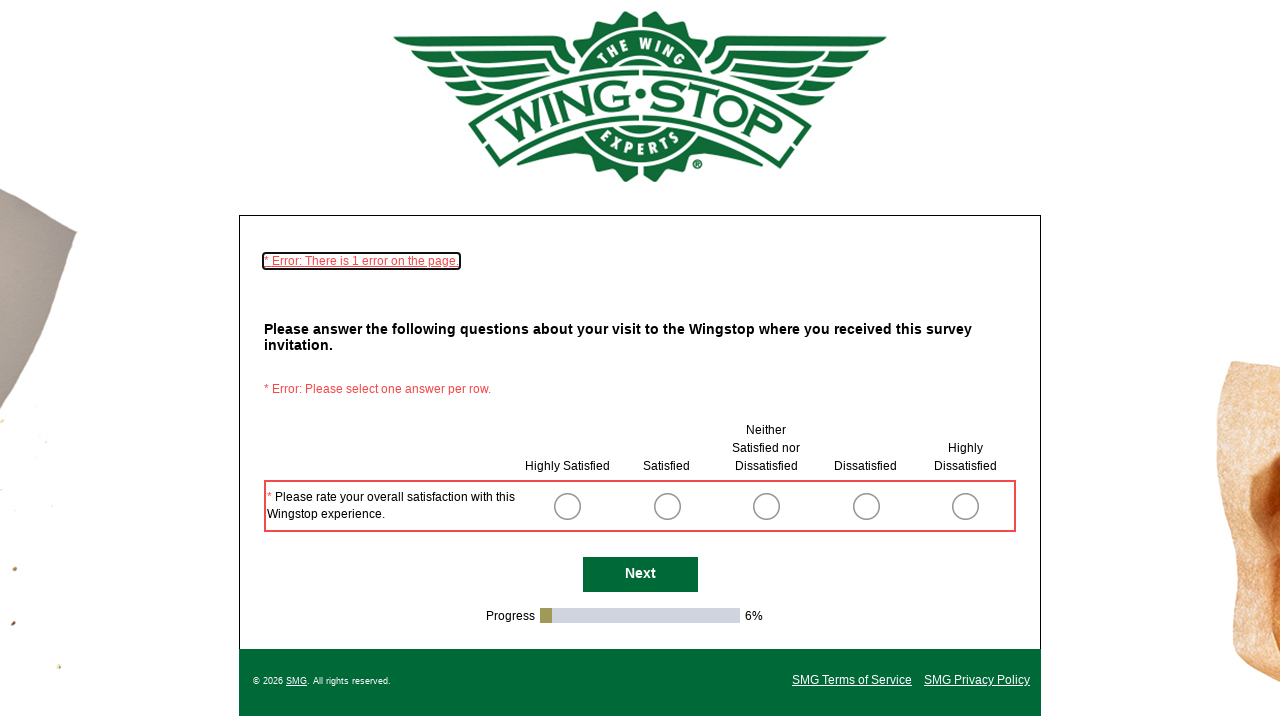

Clicked Next button to advance survey page at (640, 574) on #NextButton
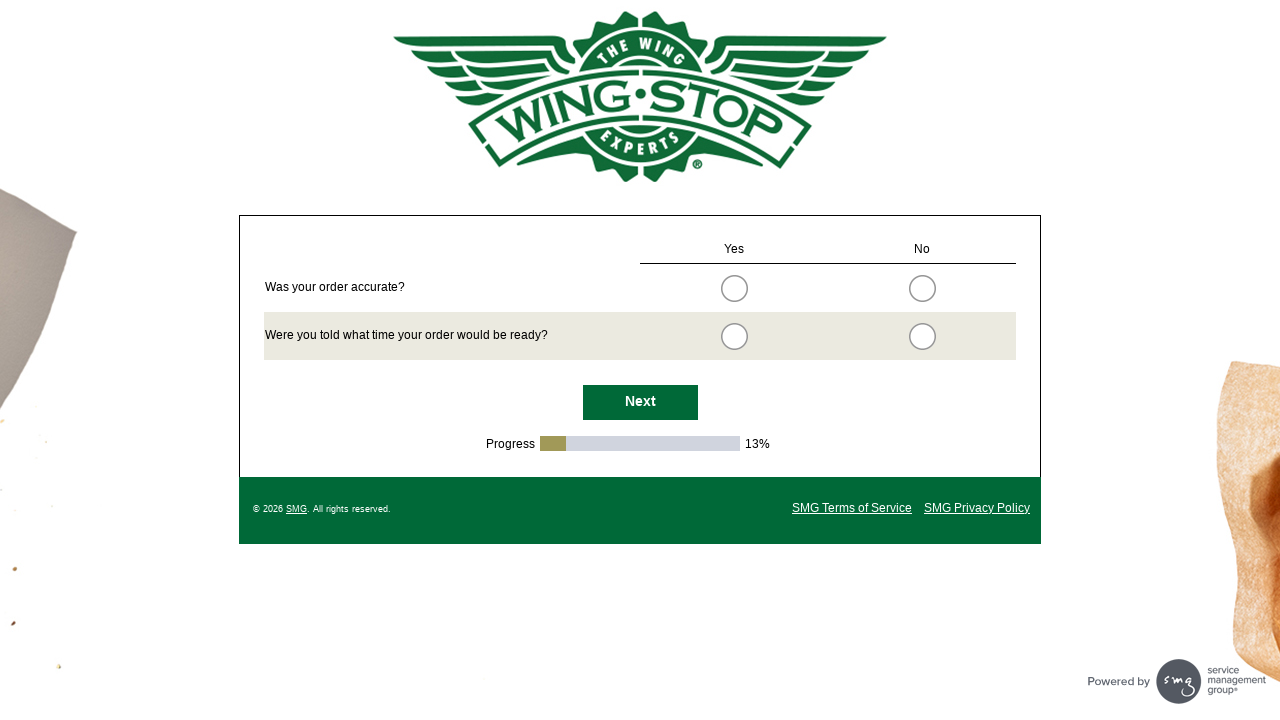

Waited 500ms for survey page to load
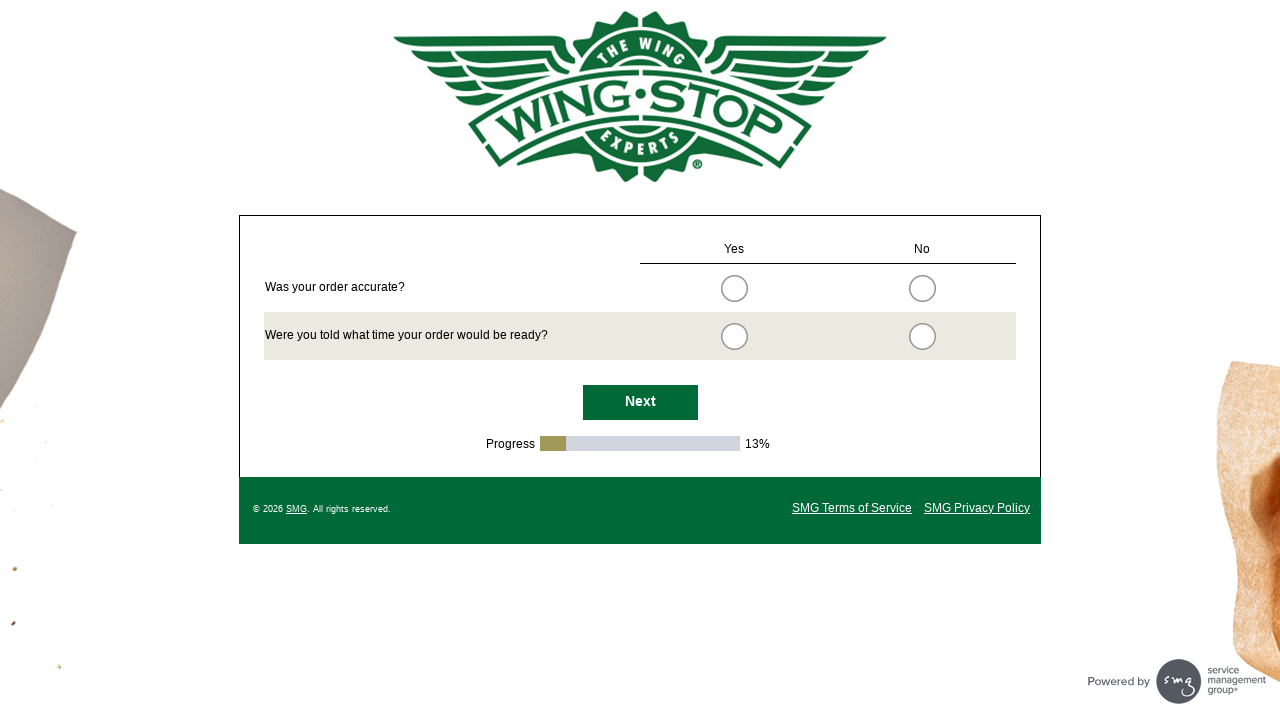

Waited for Next button to be visible
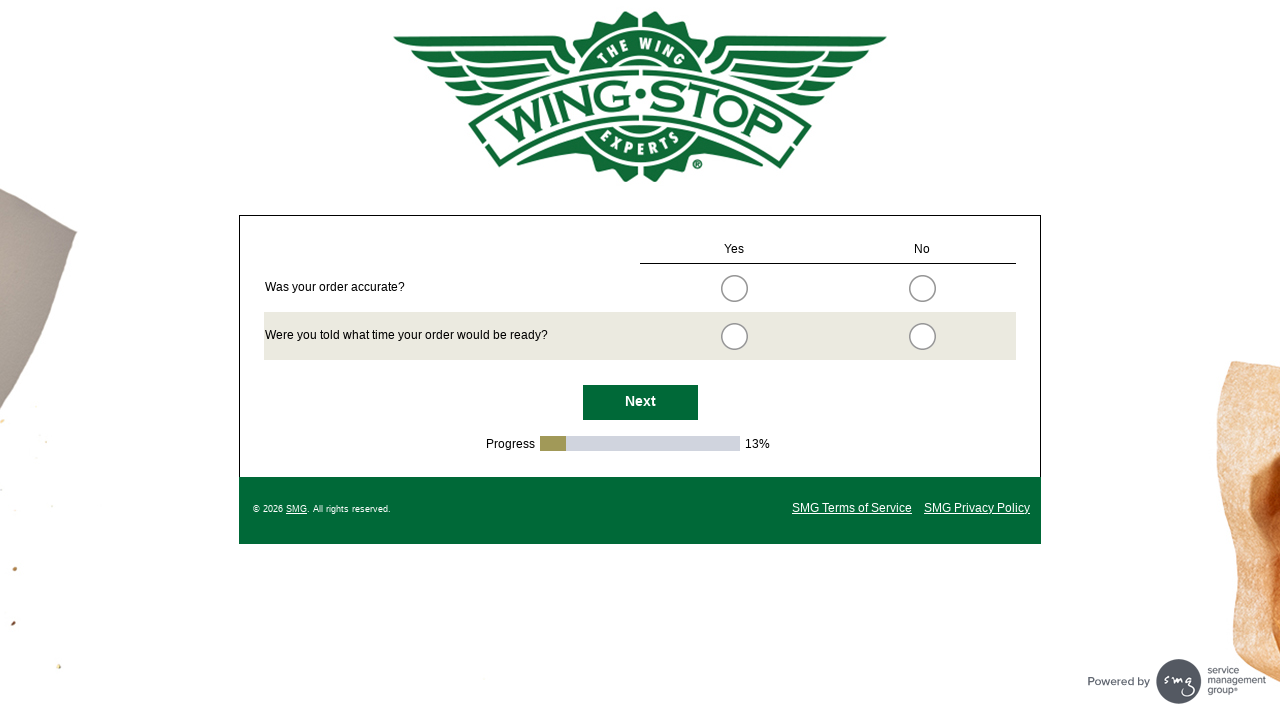

Clicked Next button to advance survey page at (640, 402) on #NextButton
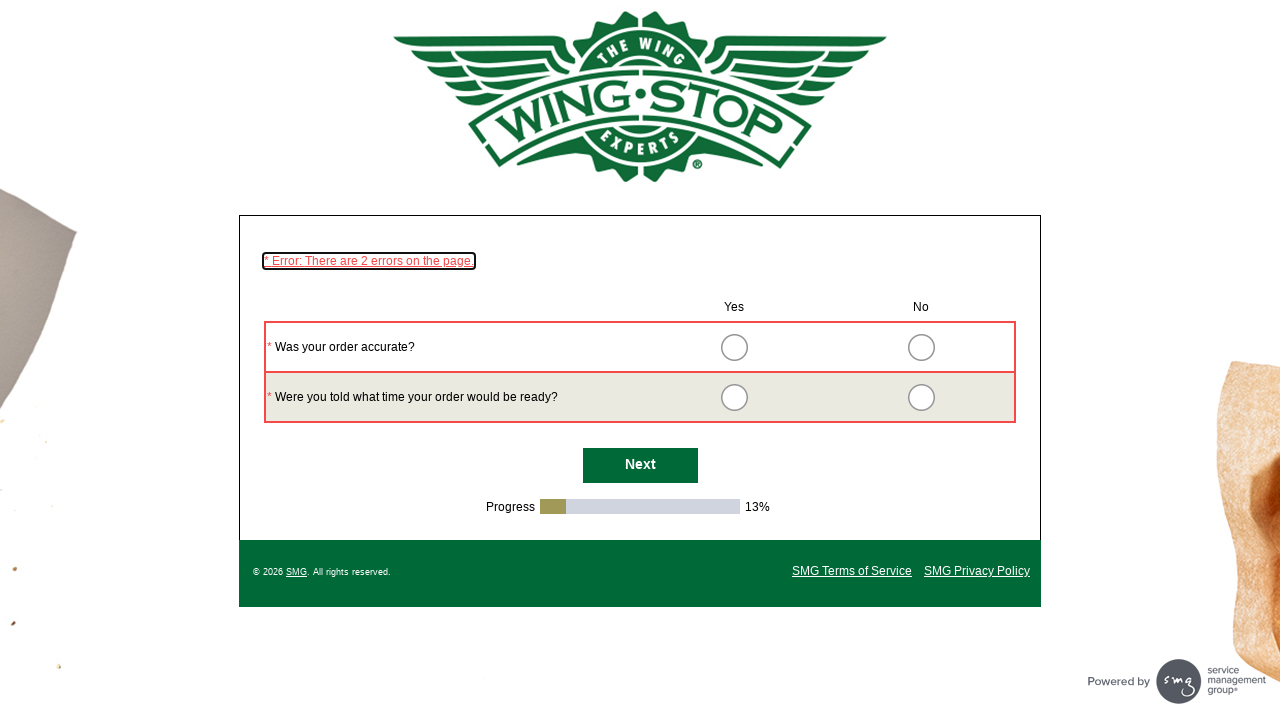

Waited 500ms for survey page to load
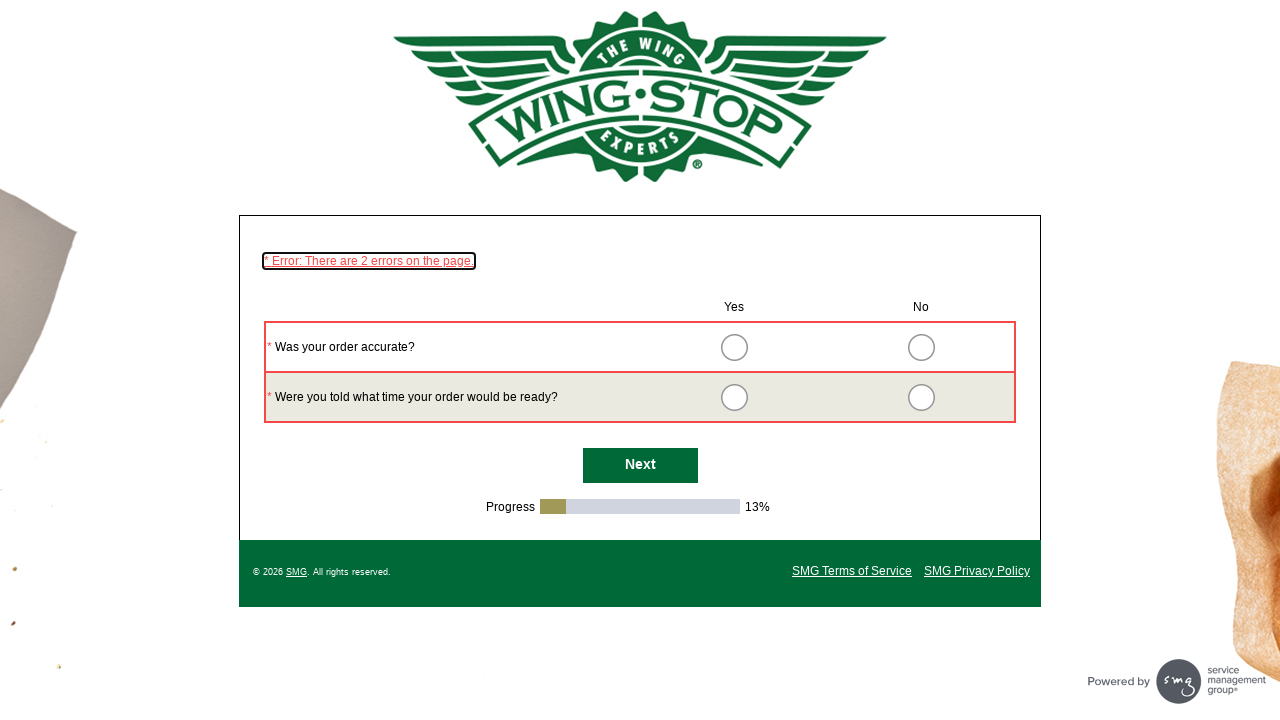

Waited for Next button to be visible
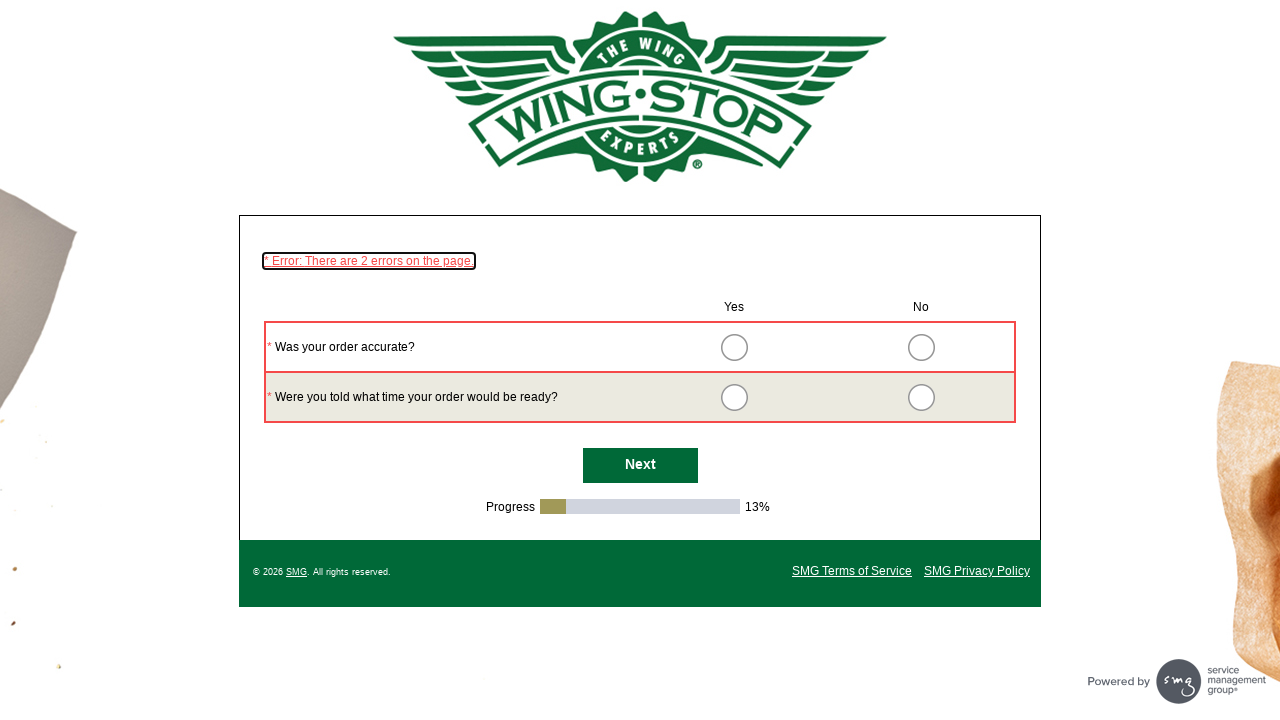

Clicked Next button to advance survey page at (640, 466) on #NextButton
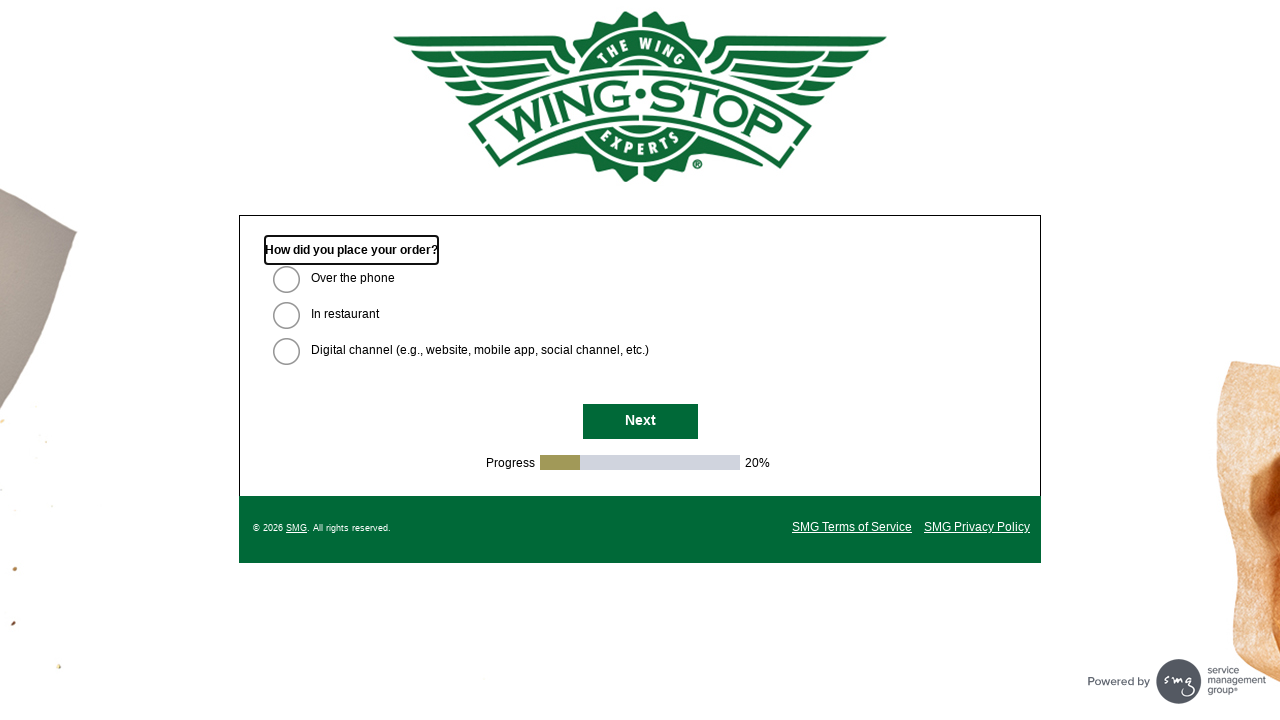

Waited 500ms for survey page to load
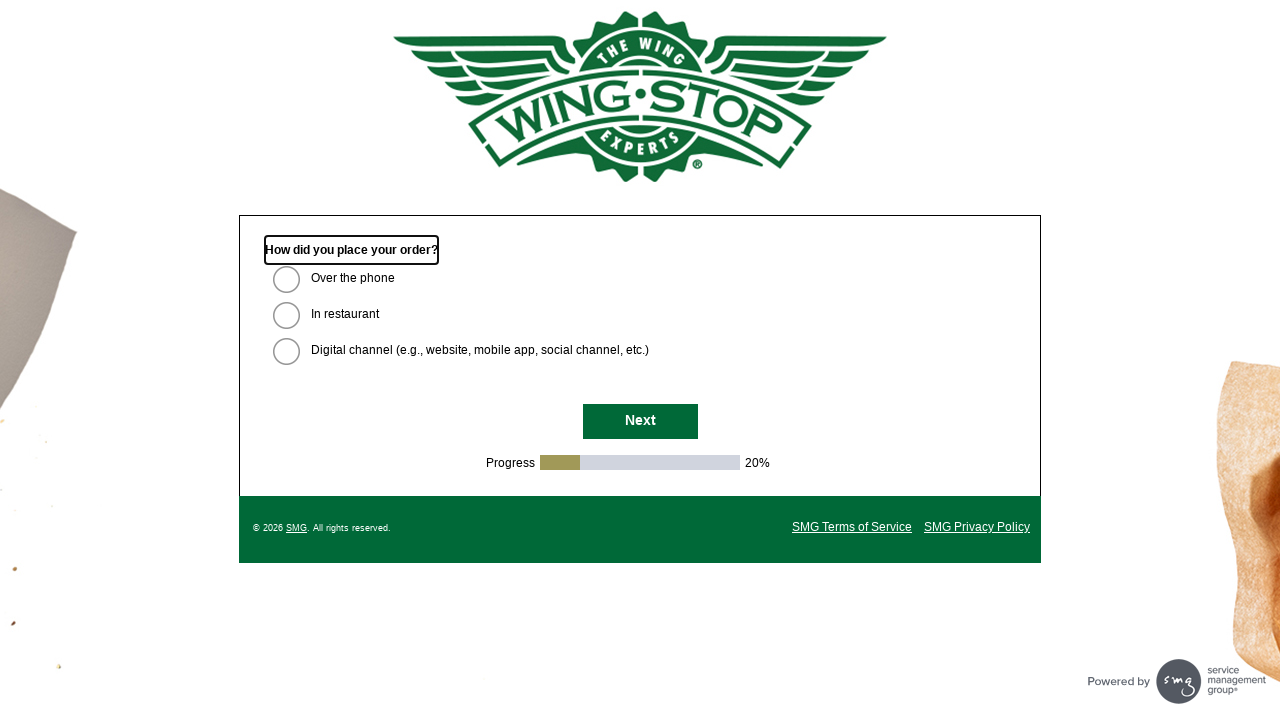

Waited for Next button to be visible
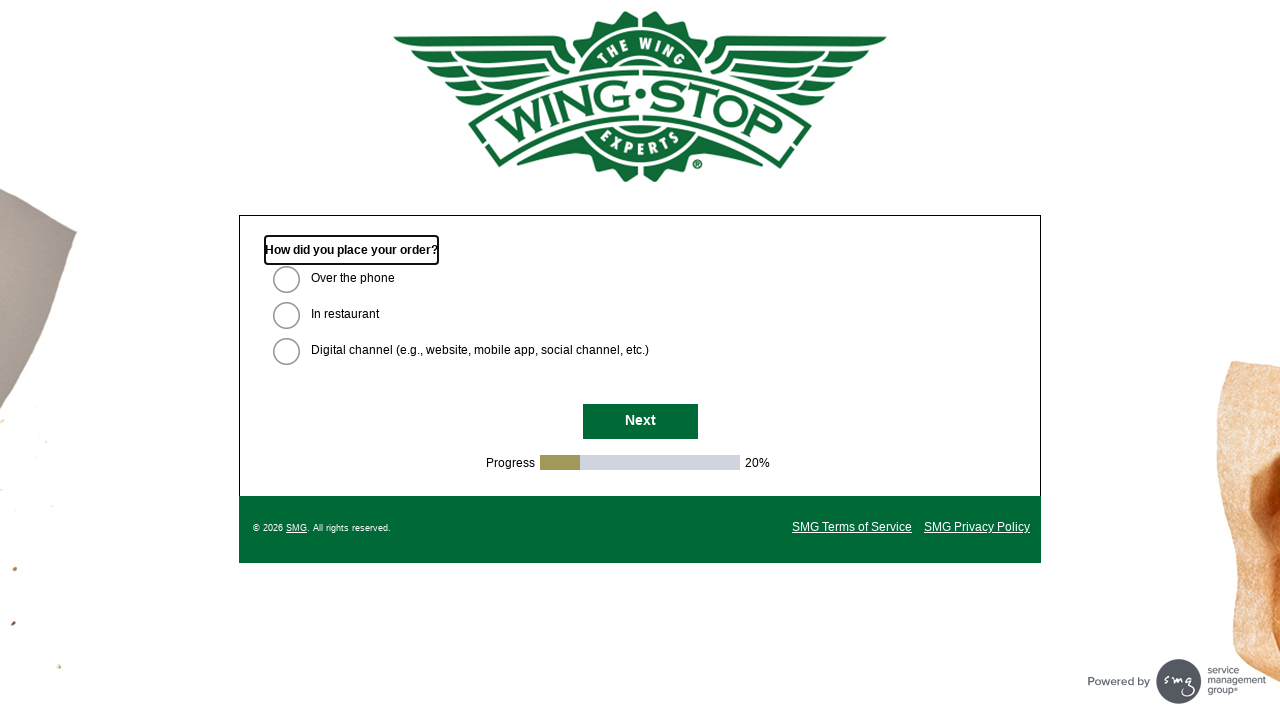

Clicked Next button to advance survey page at (640, 422) on #NextButton
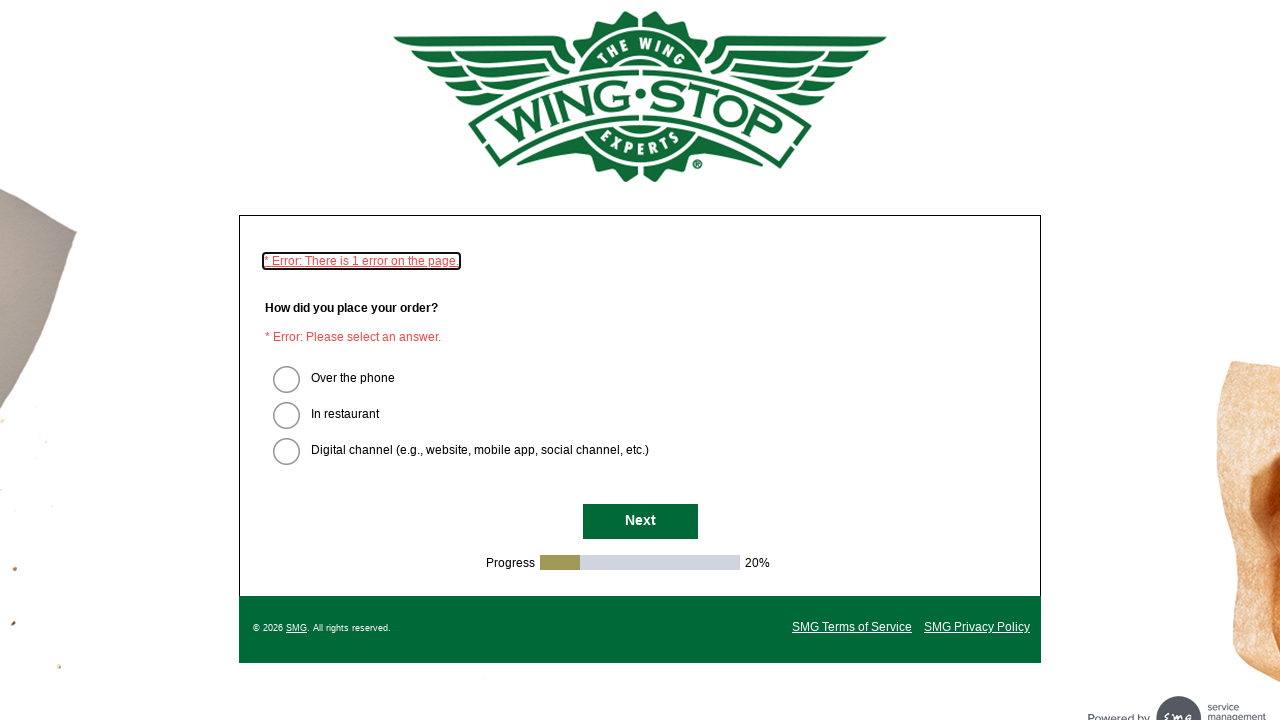

Waited 500ms for survey page to load
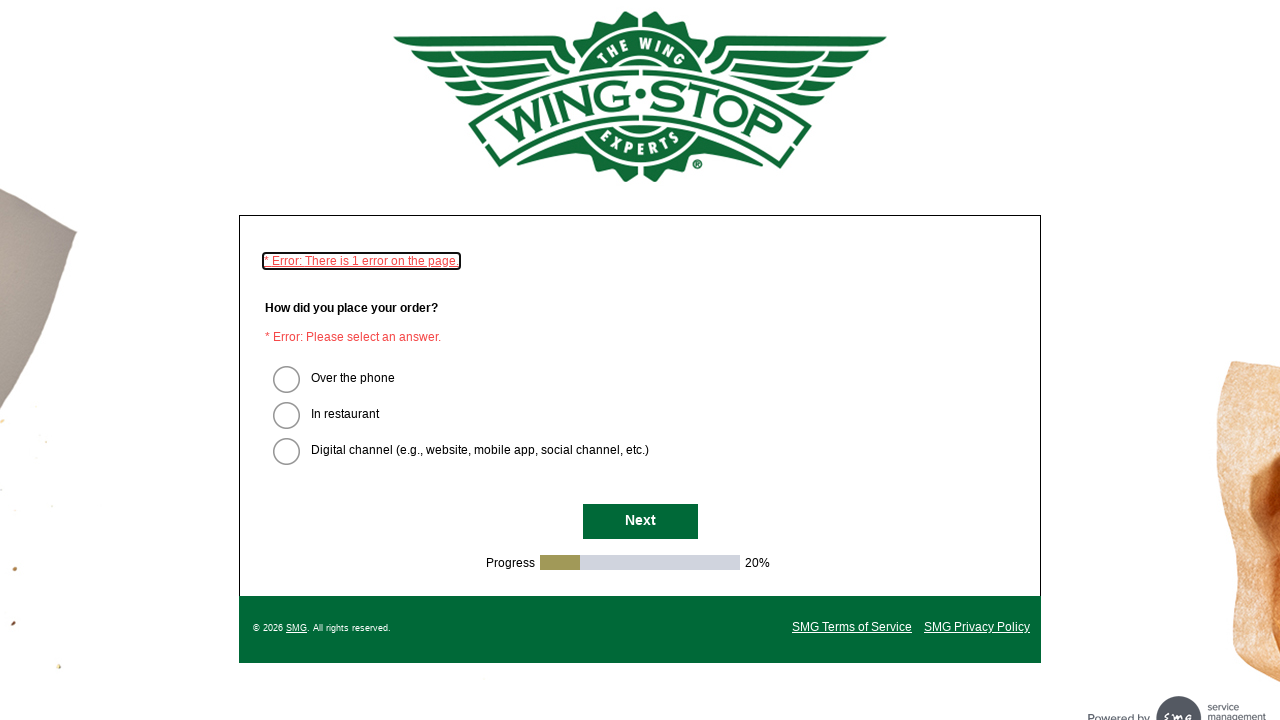

Waited for Next button to be visible
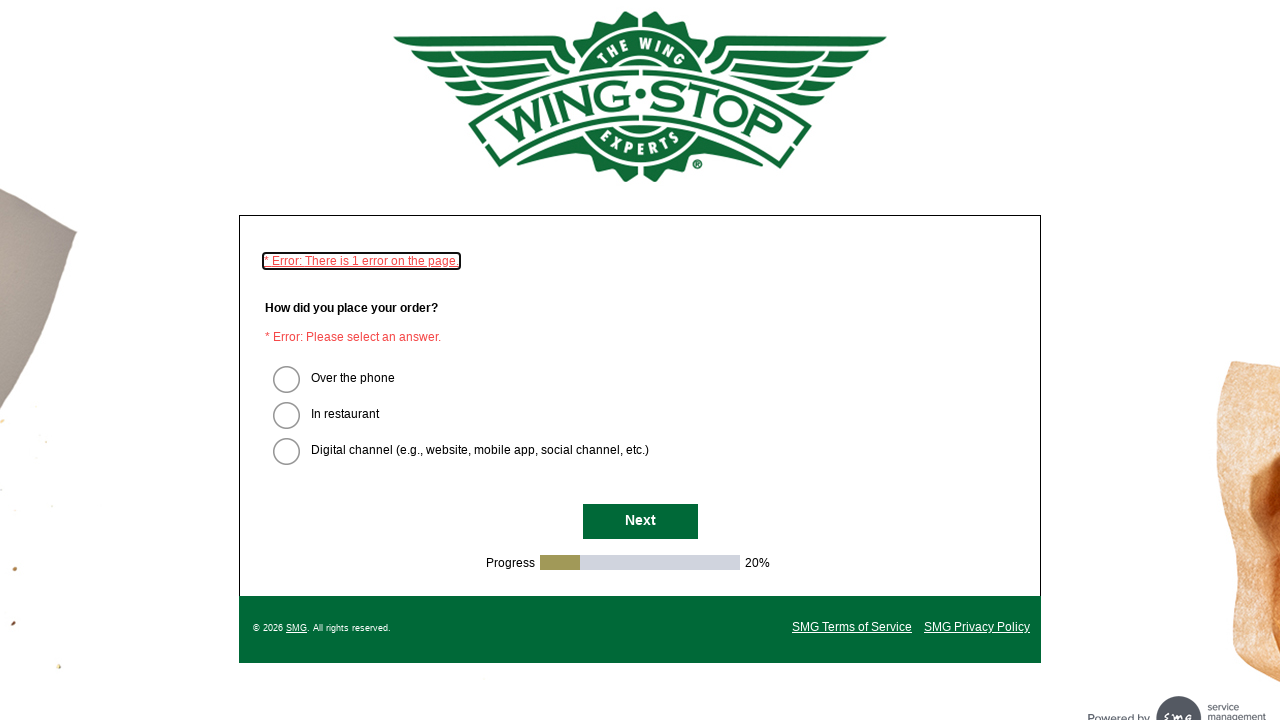

Clicked Next button to advance survey page at (640, 522) on #NextButton
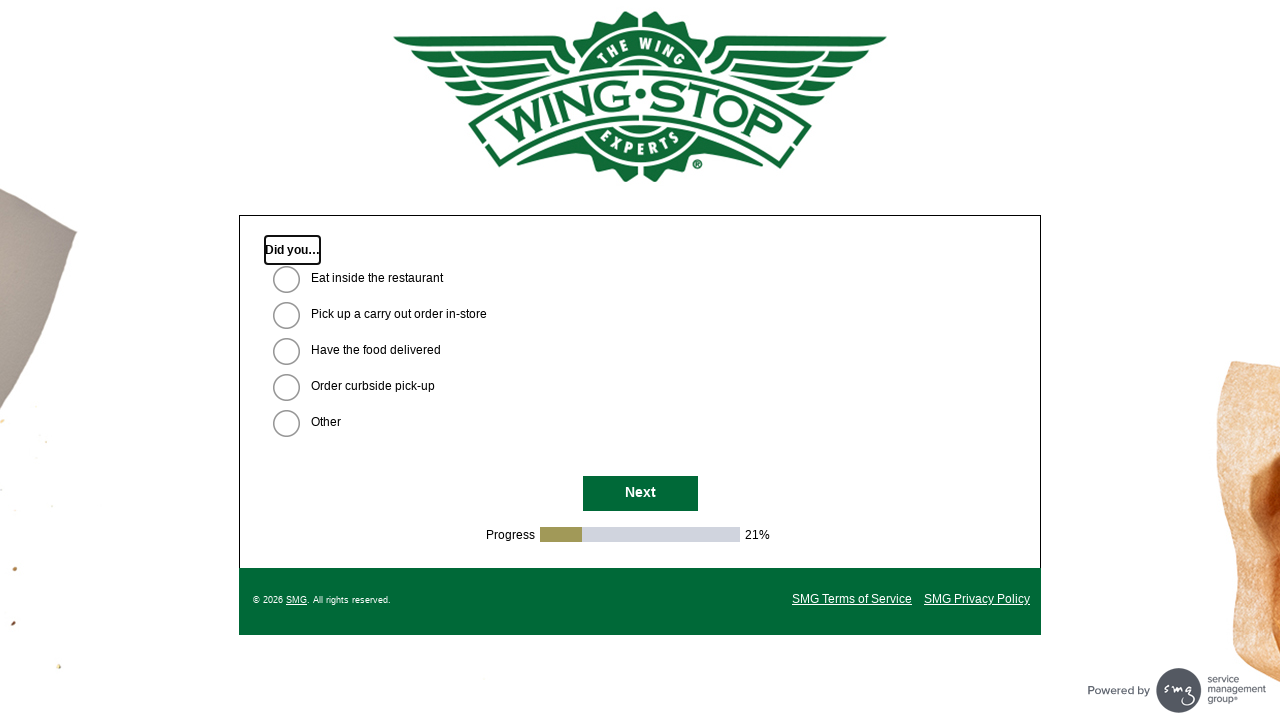

Waited 500ms for survey page to load
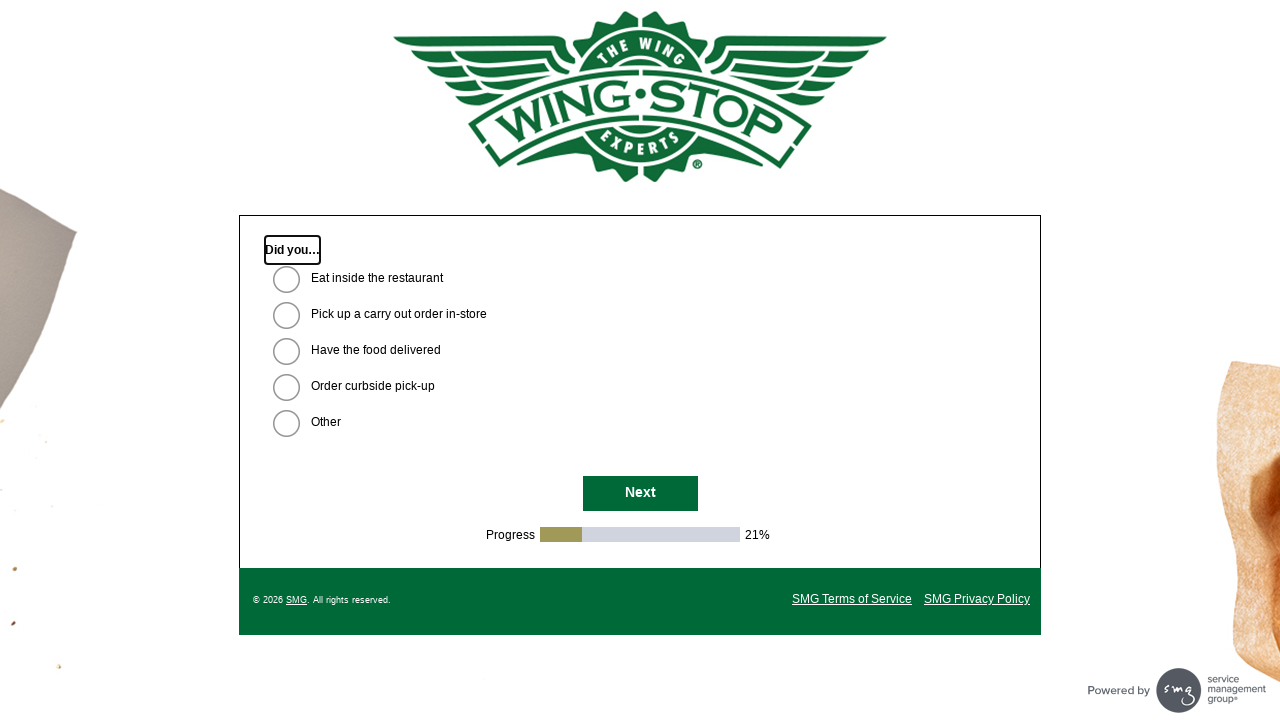

Waited for Next button to be visible
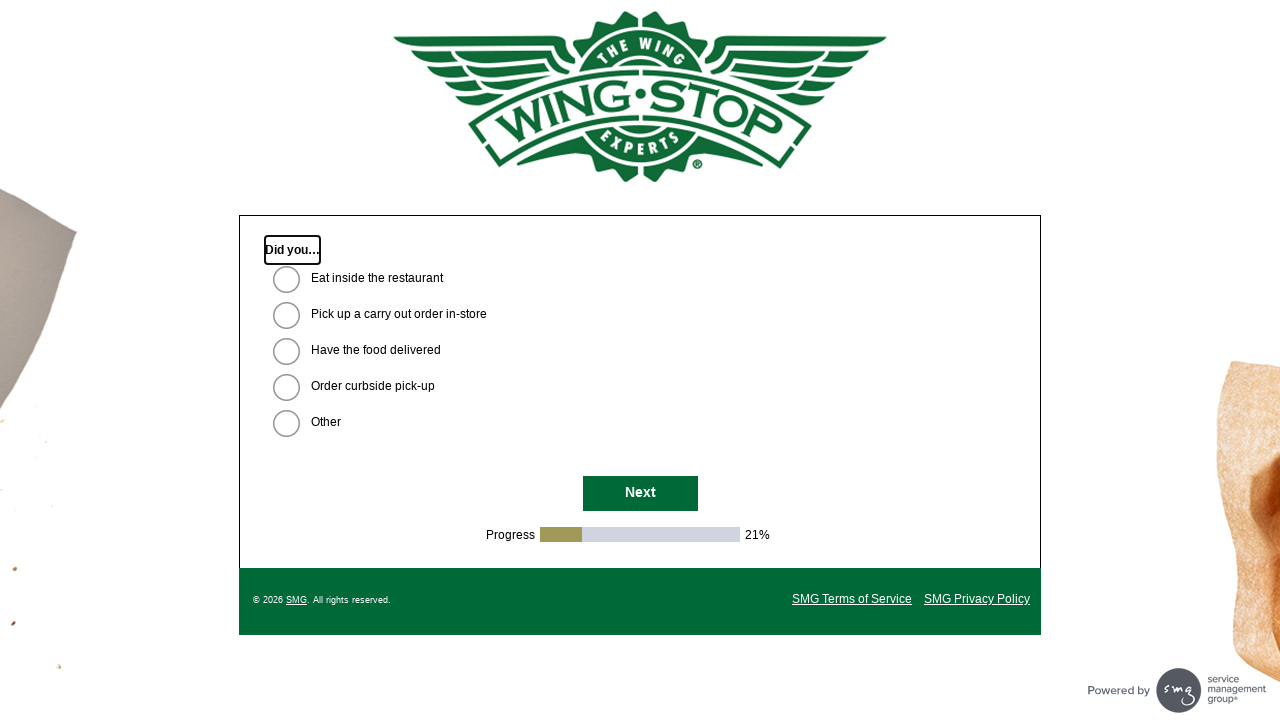

Clicked Next button to advance survey page at (640, 494) on #NextButton
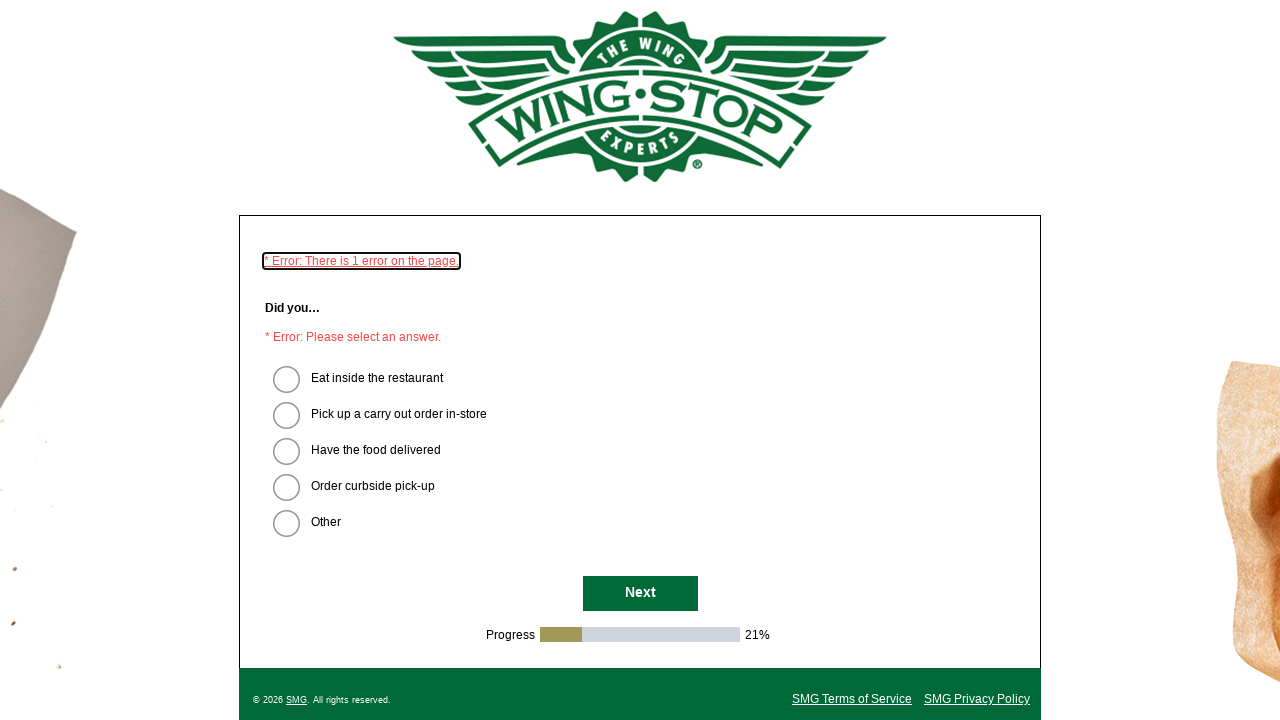

Waited 500ms for survey page to load
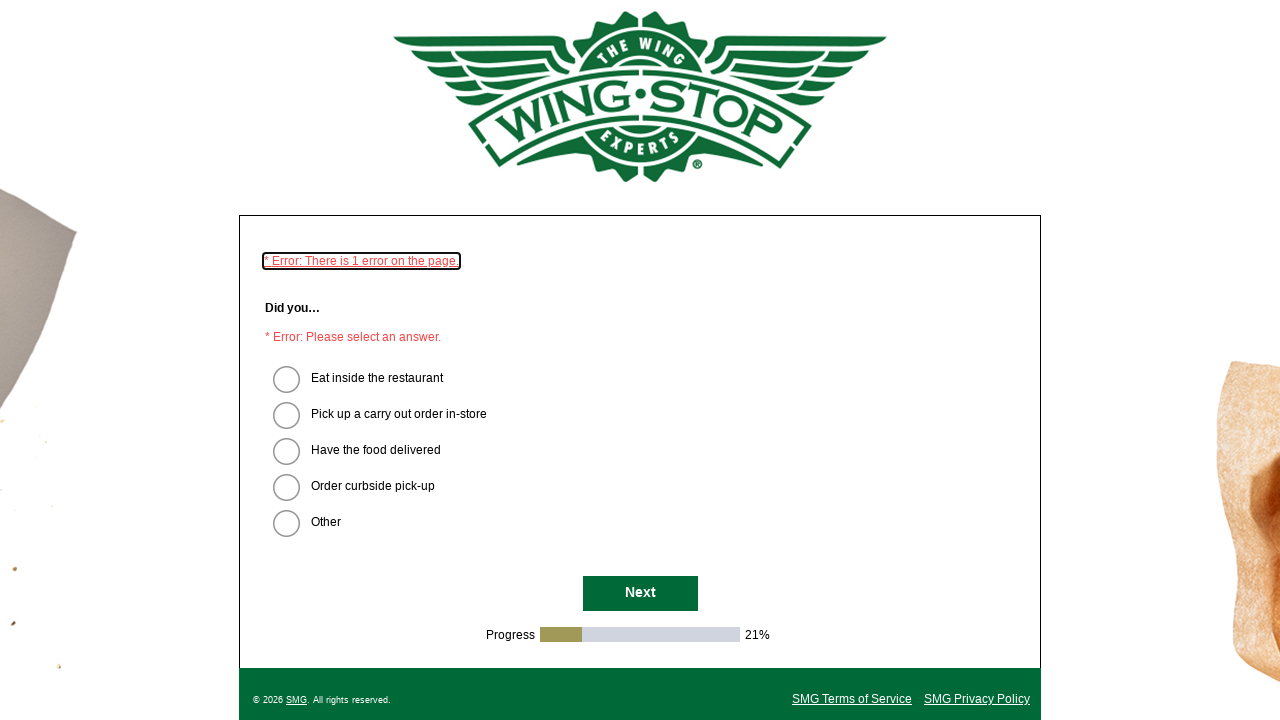

Waited for Next button to be visible
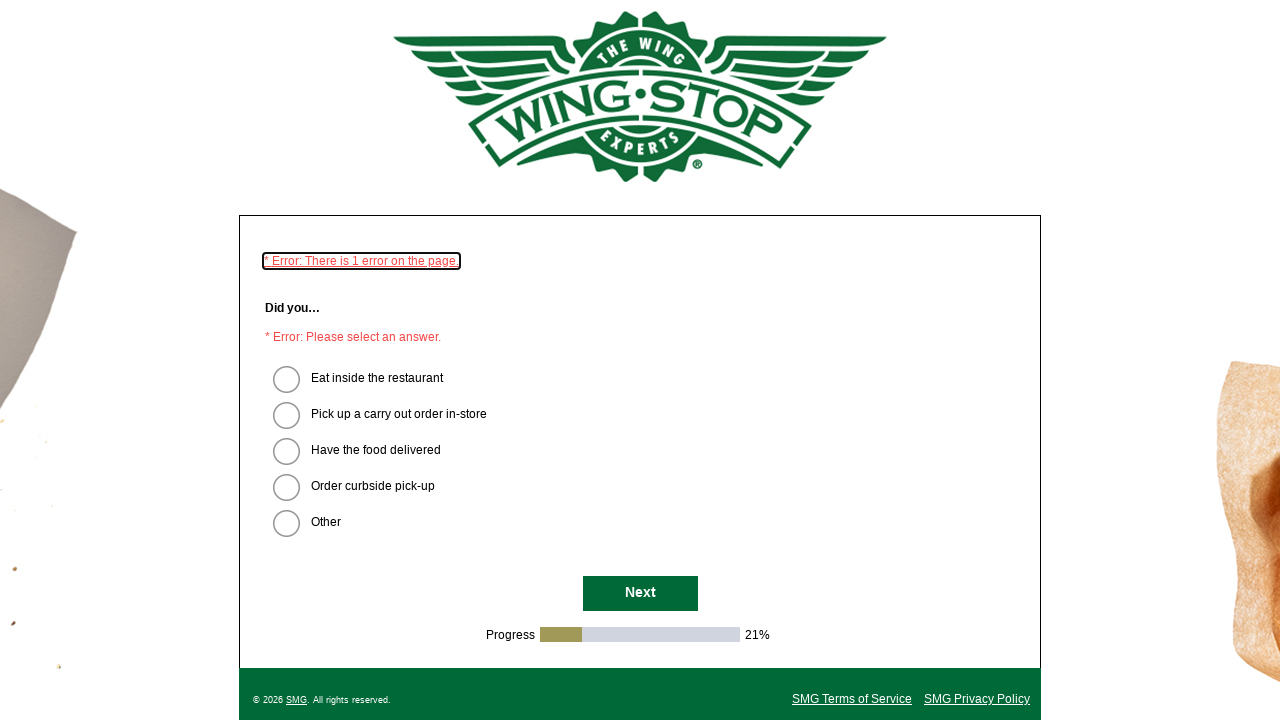

Clicked Next button to advance survey page at (640, 594) on #NextButton
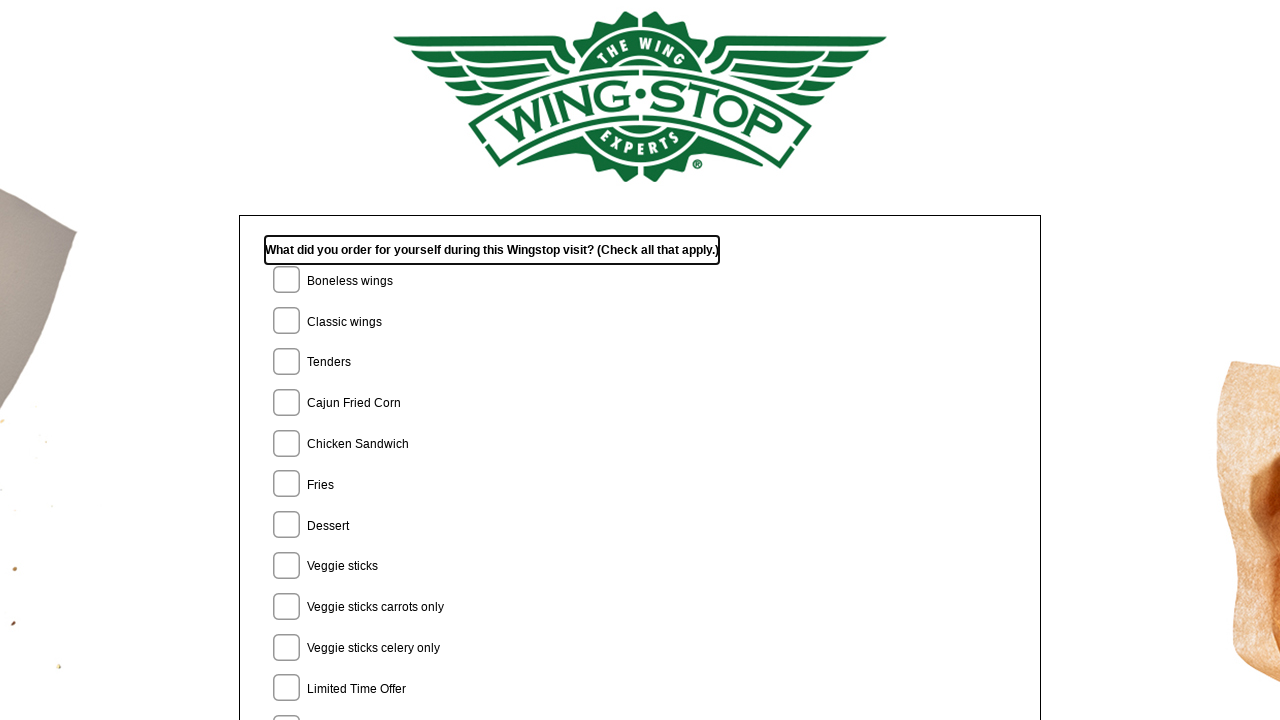

Waited 500ms for survey page to load
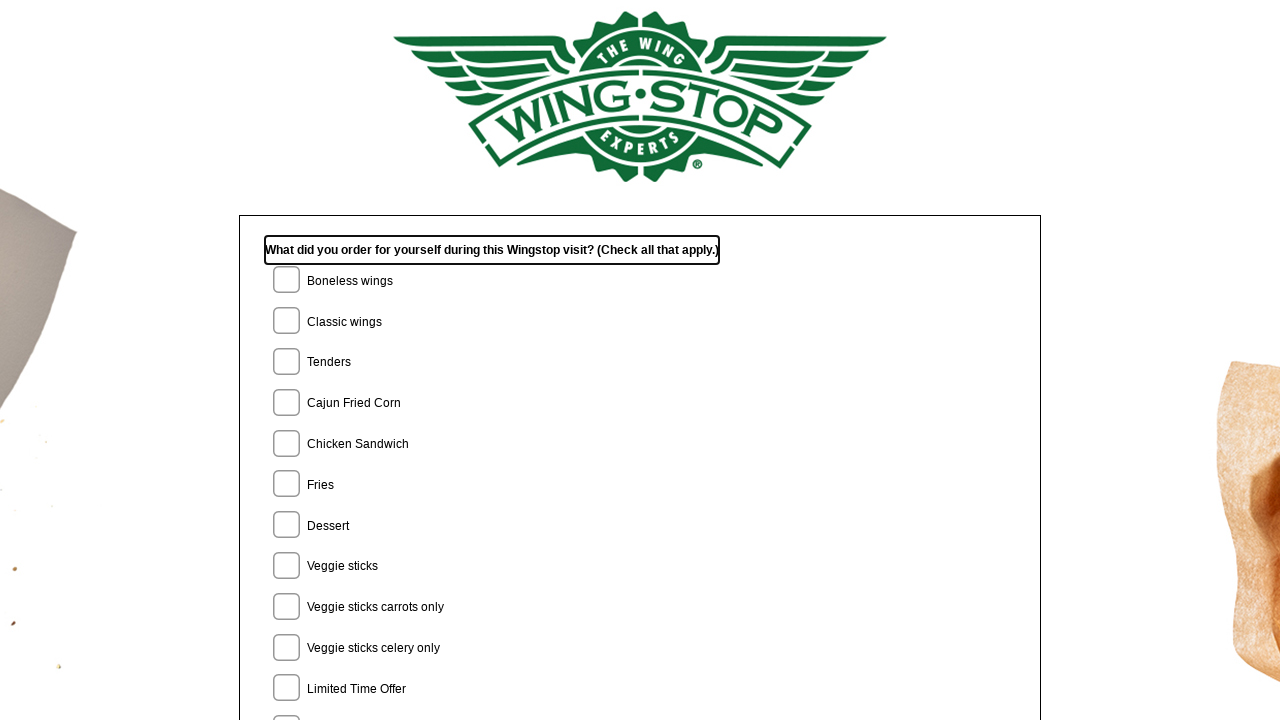

Waited for Next button to be visible
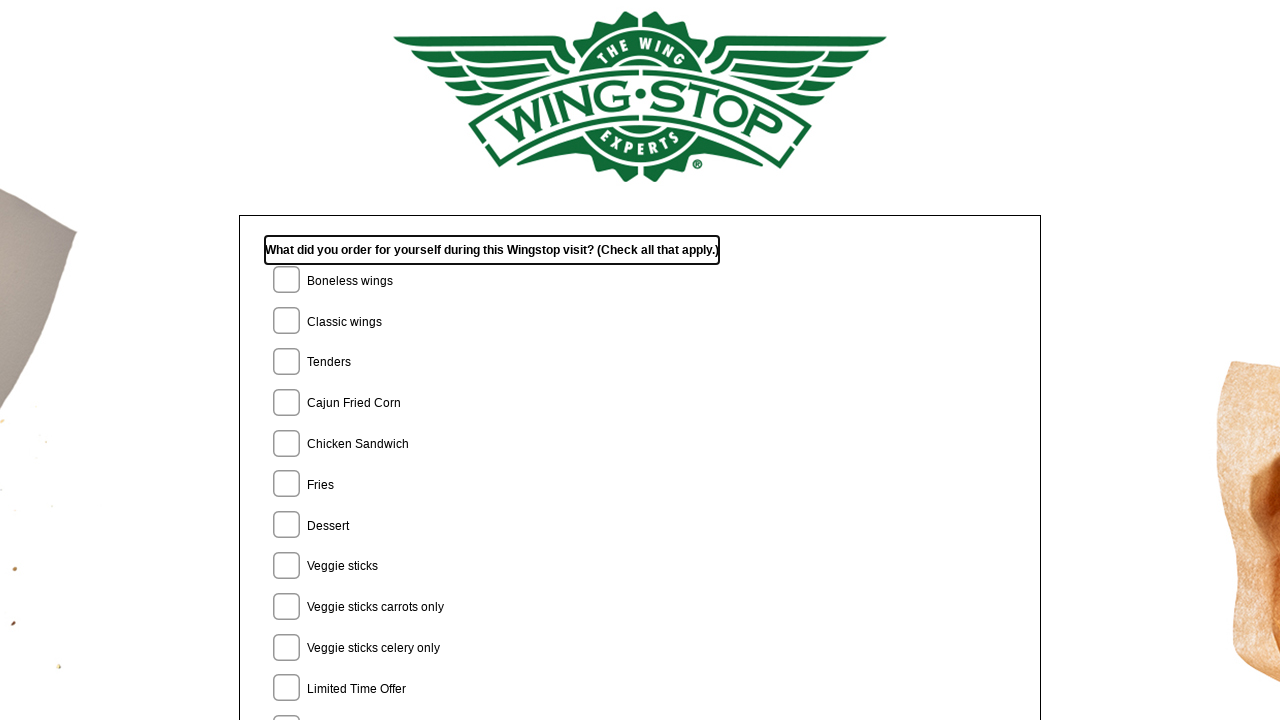

Clicked Next button to advance survey page at (640, 485) on #NextButton
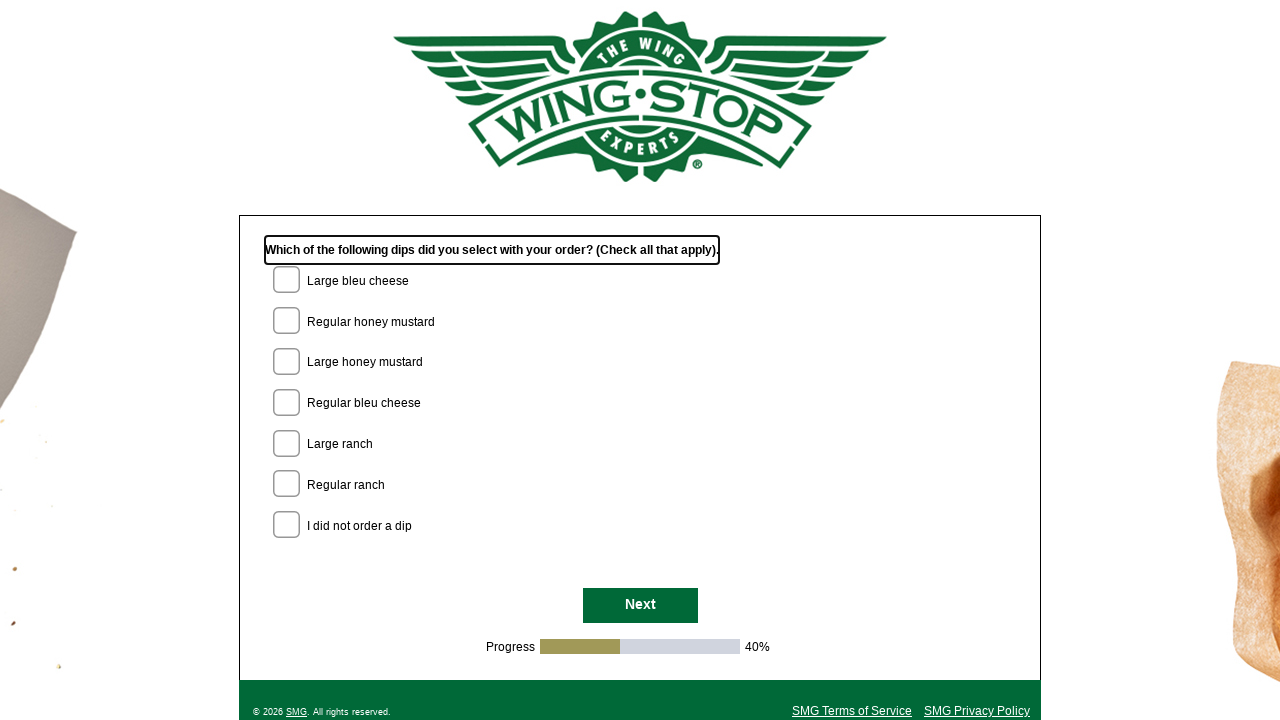

Waited 500ms for survey page to load
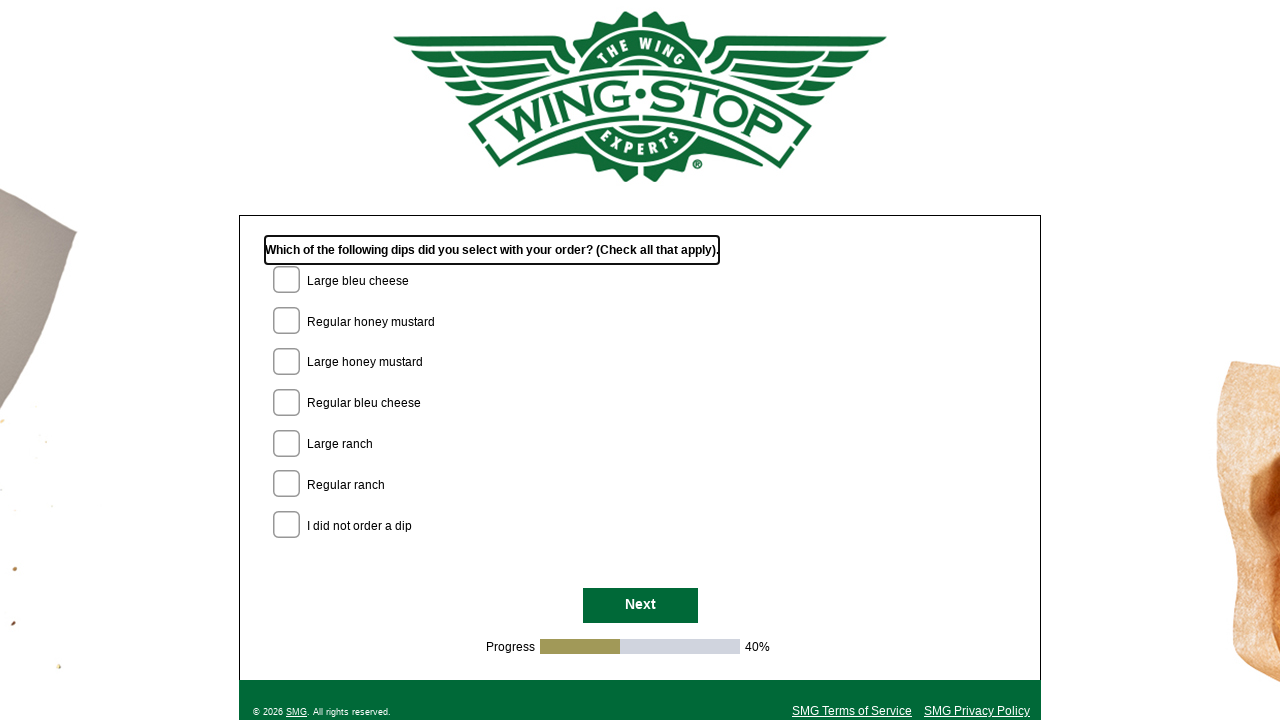

Waited for Next button to be visible
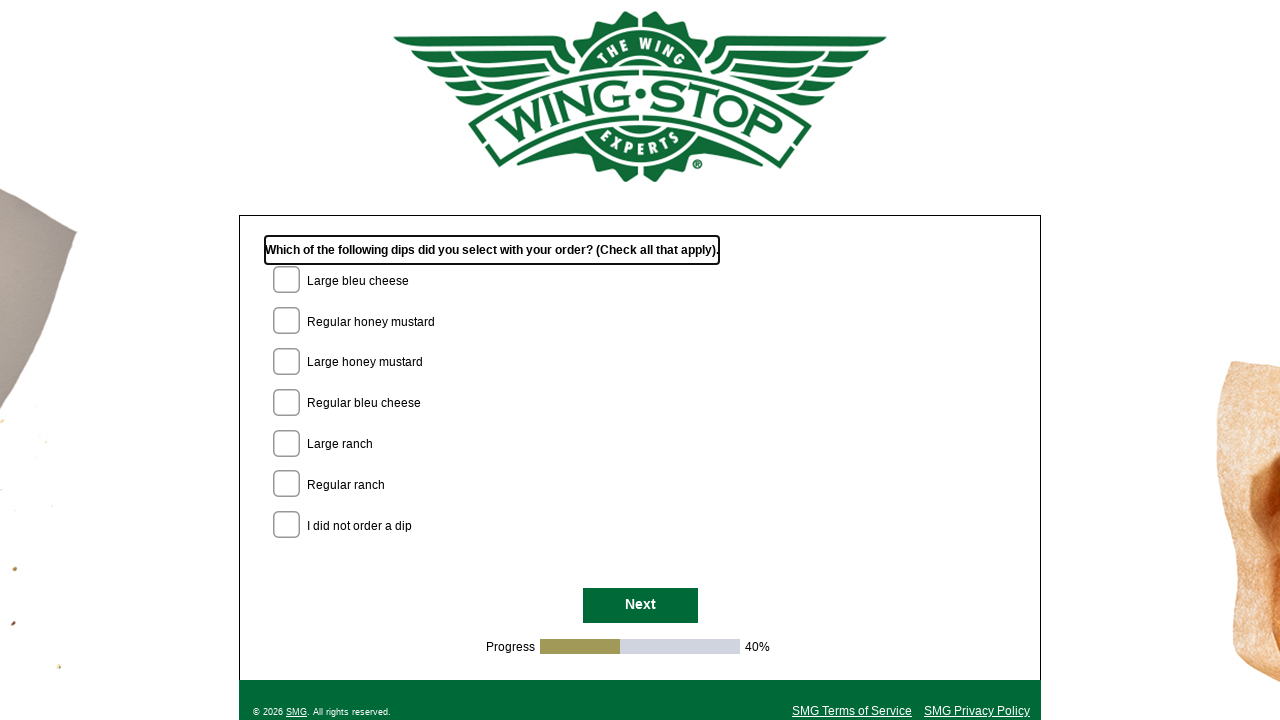

Clicked Next button to advance survey page at (640, 606) on #NextButton
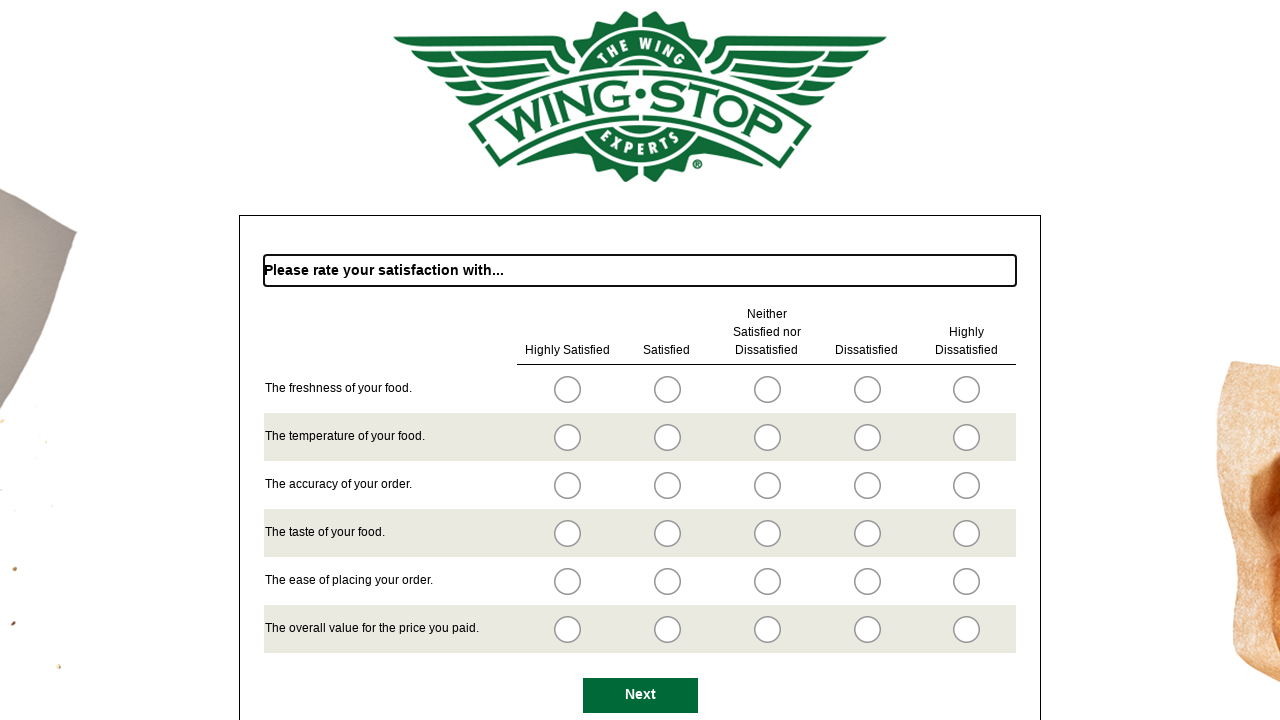

Waited 500ms for survey page to load
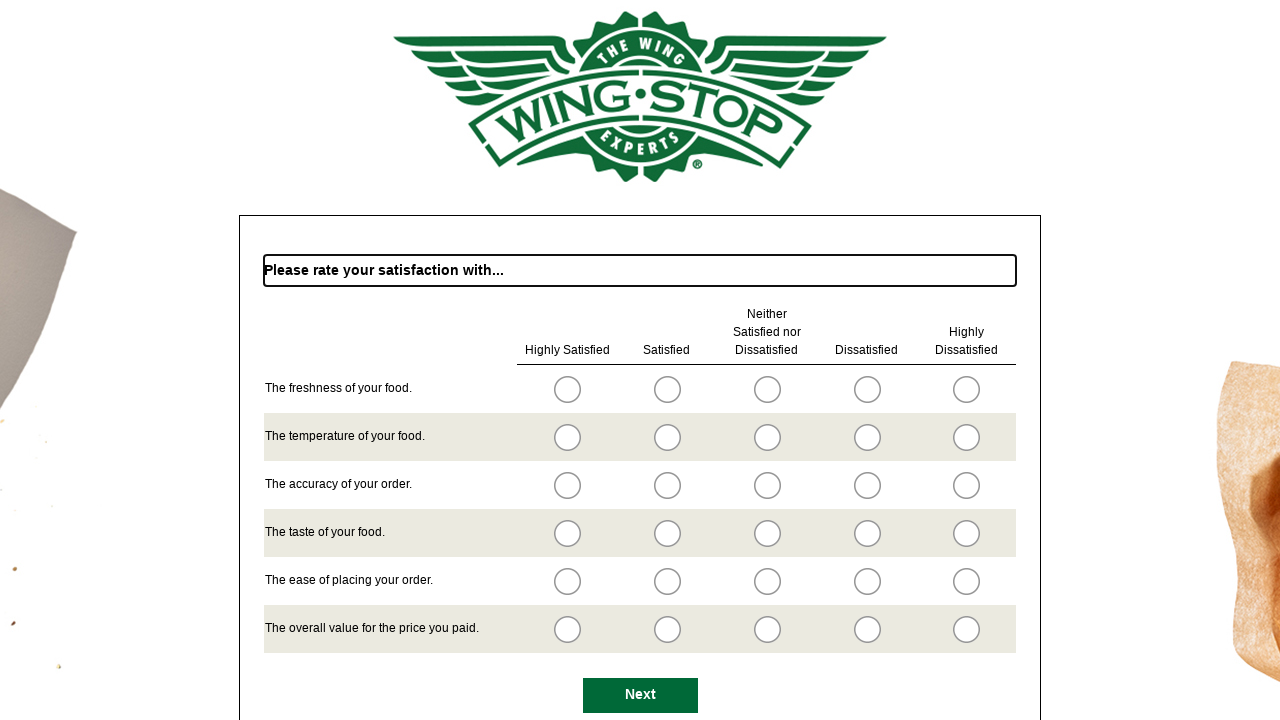

Waited for Next button to be visible
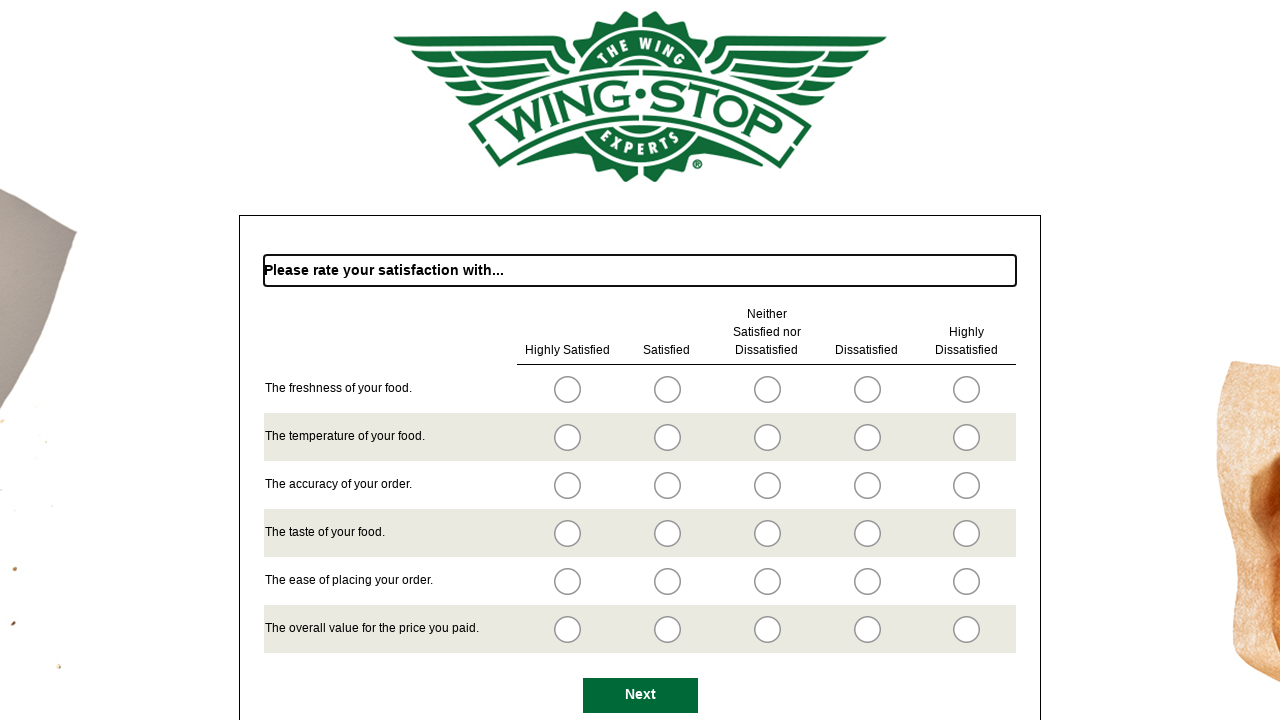

Clicked Next button to advance survey page at (640, 695) on #NextButton
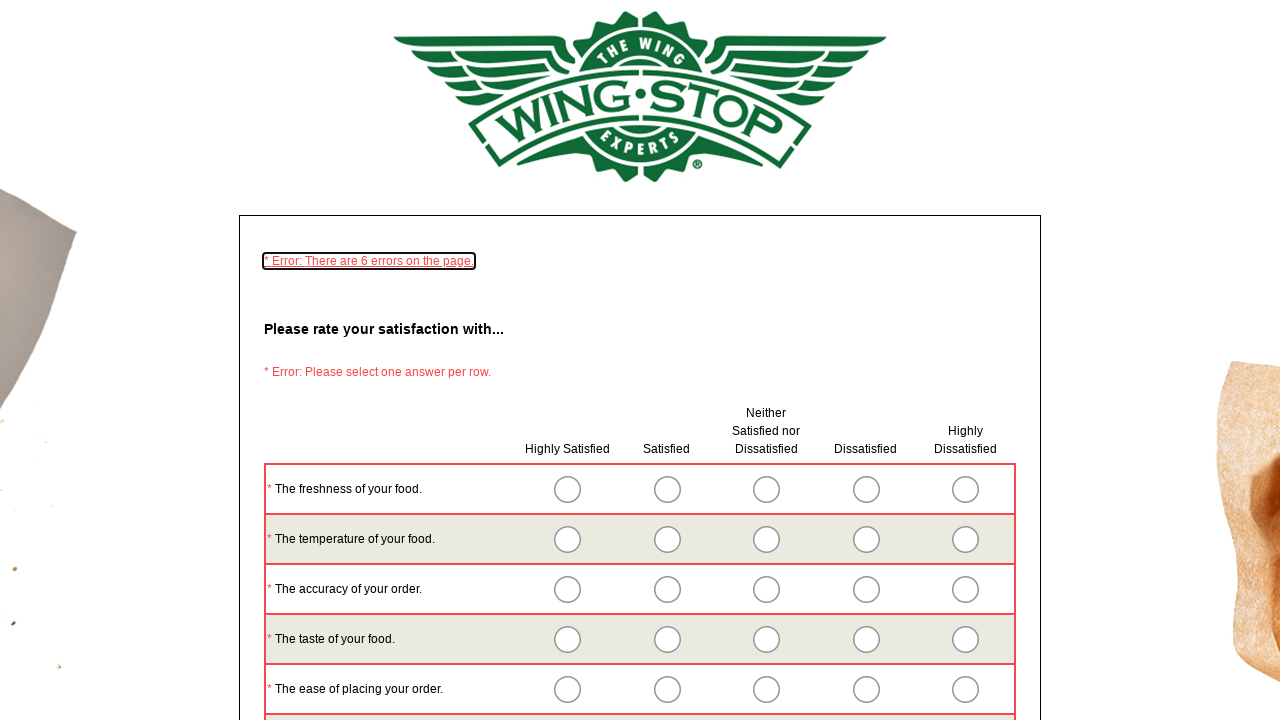

Waited 500ms for survey page to load
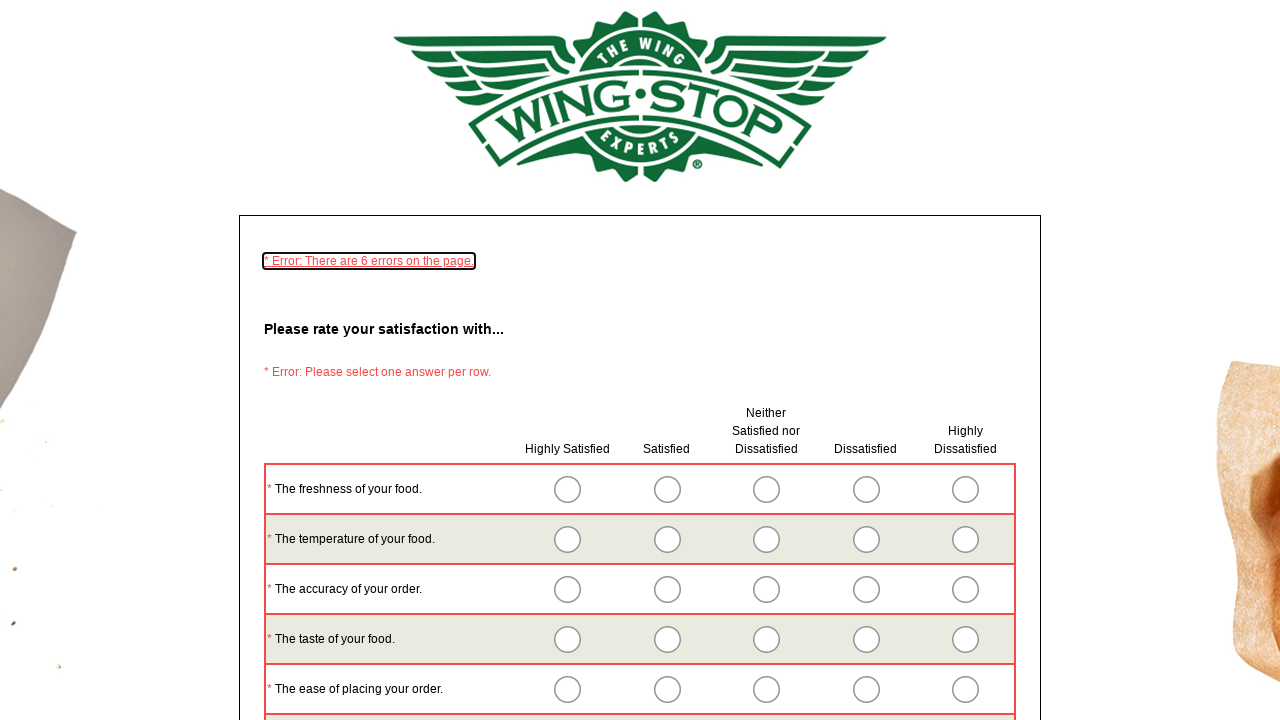

Waited for Next button to be visible
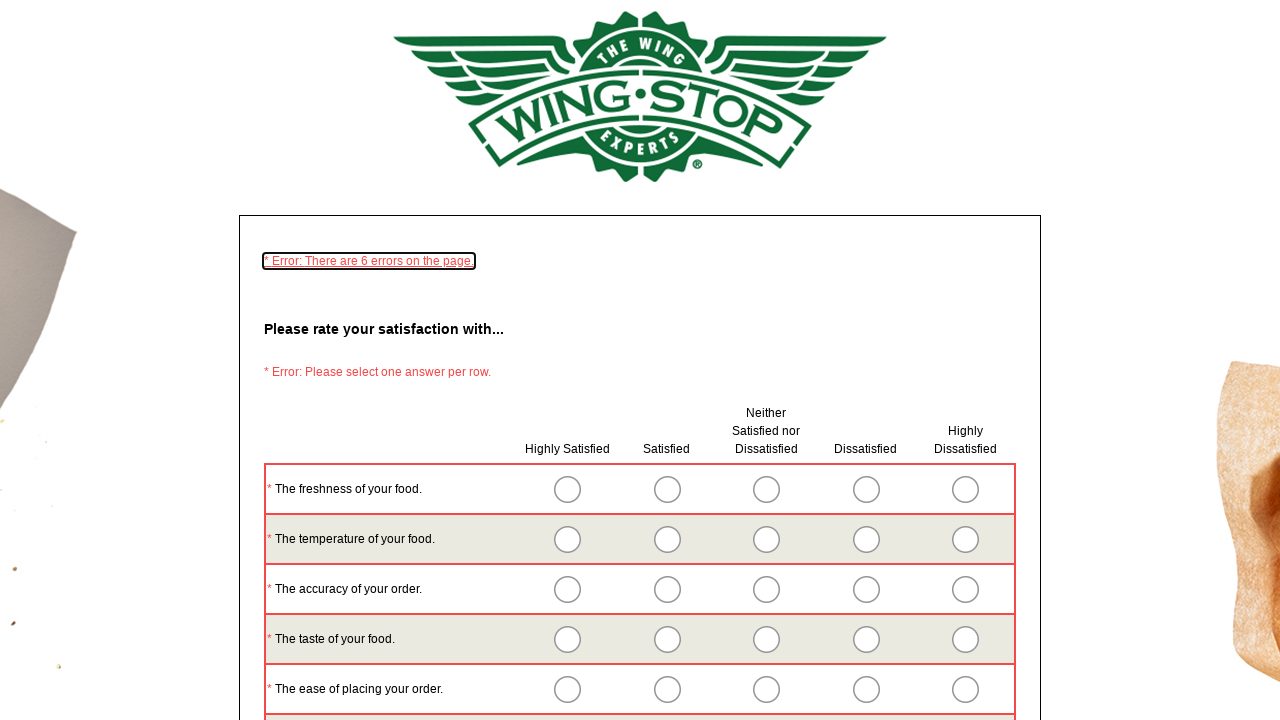

Clicked Next button to advance survey page at (640, 485) on #NextButton
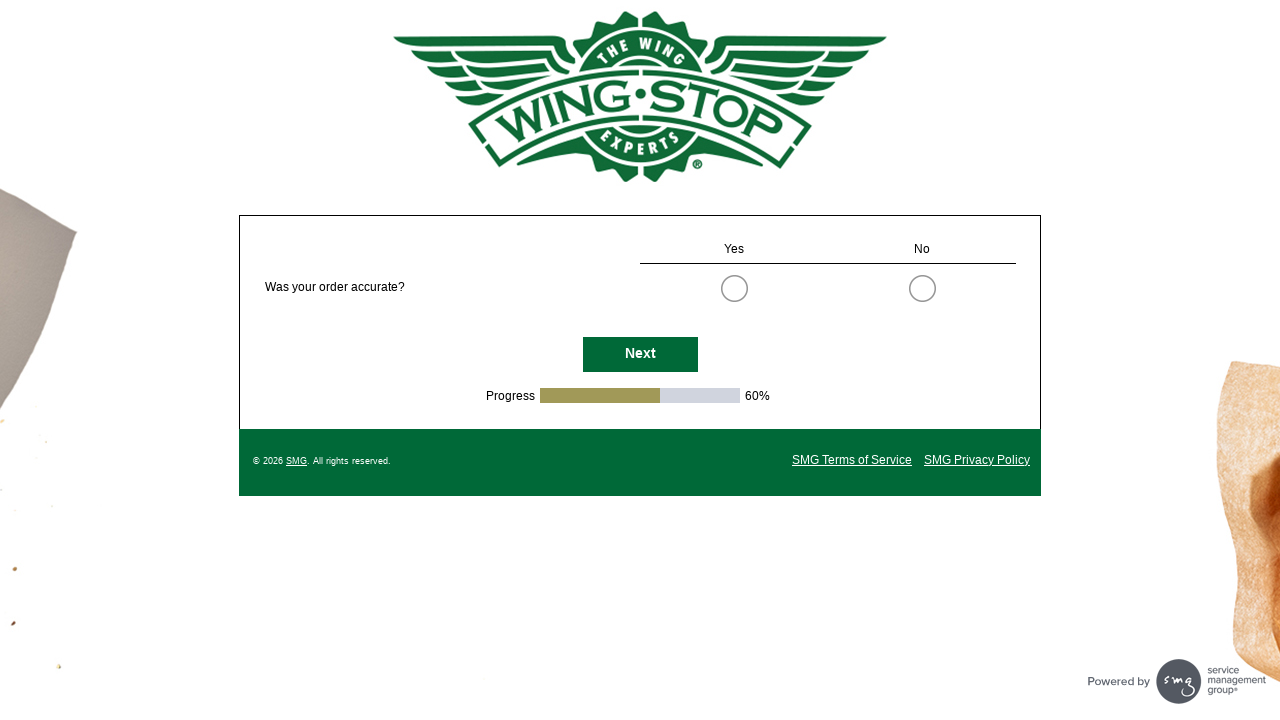

Waited 500ms for survey page to load
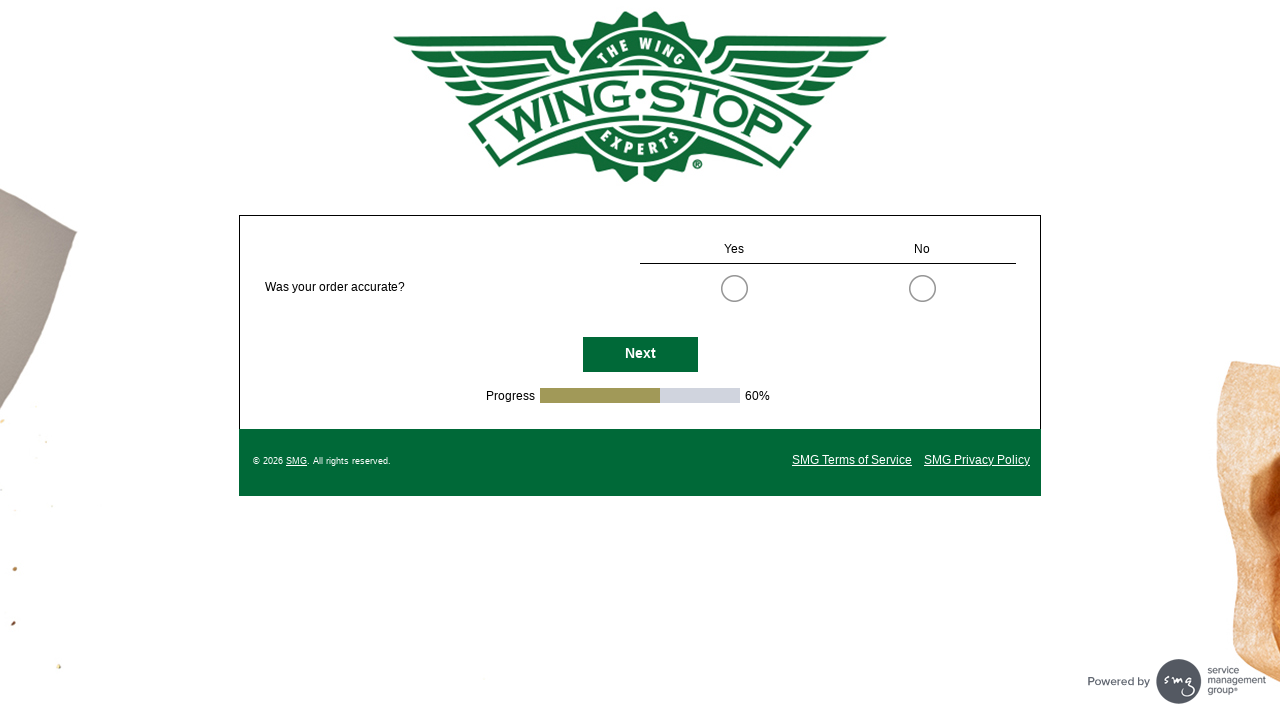

Waited for Next button to be visible
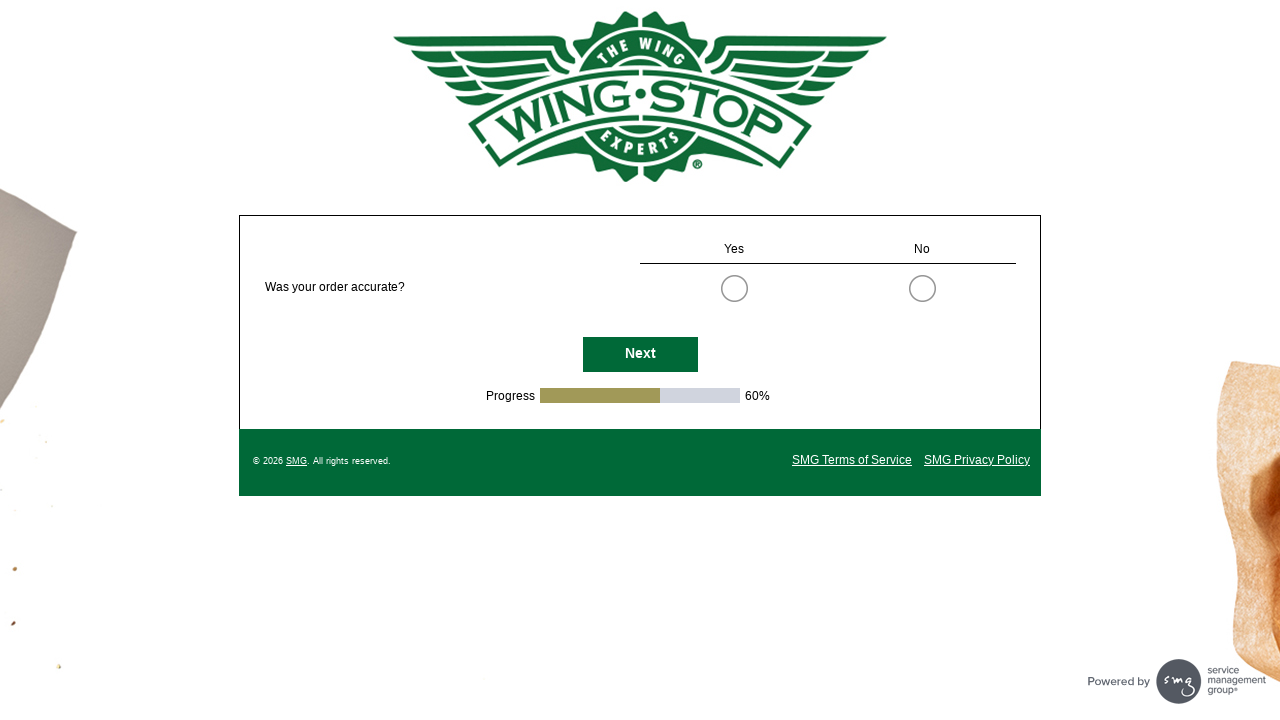

Clicked Next button to advance survey page at (640, 354) on #NextButton
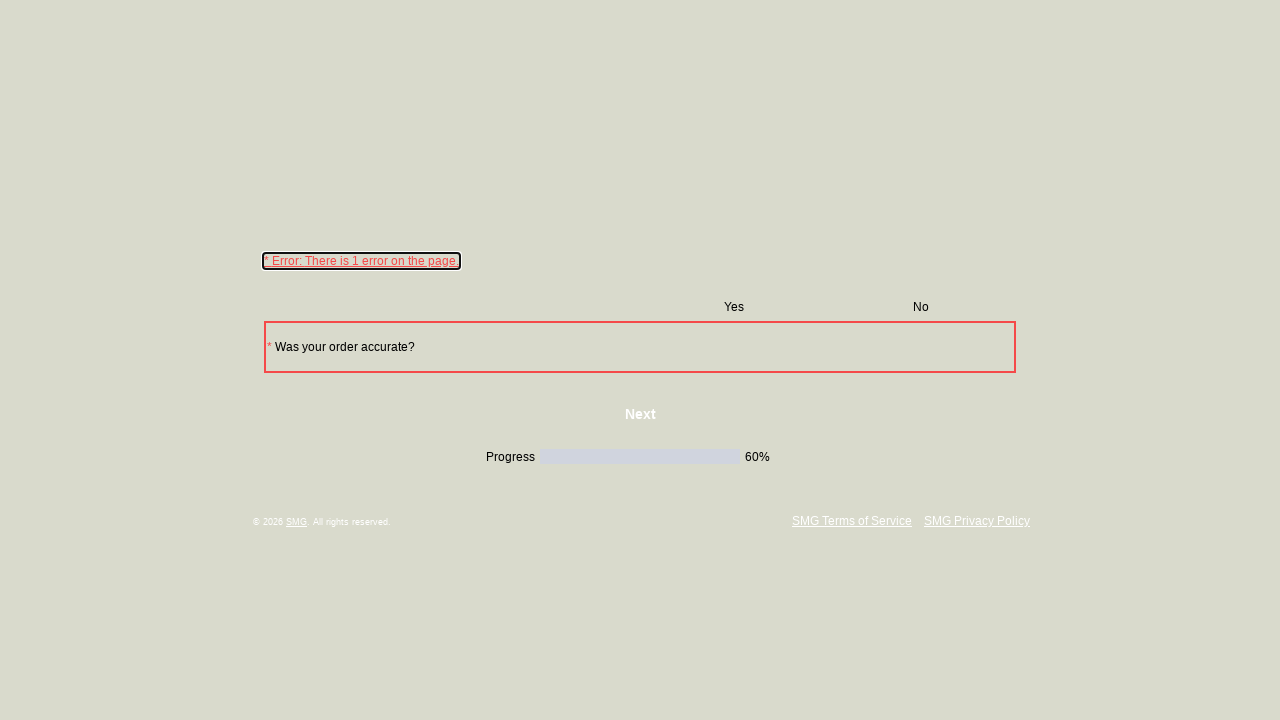

Waited 500ms for survey page to load
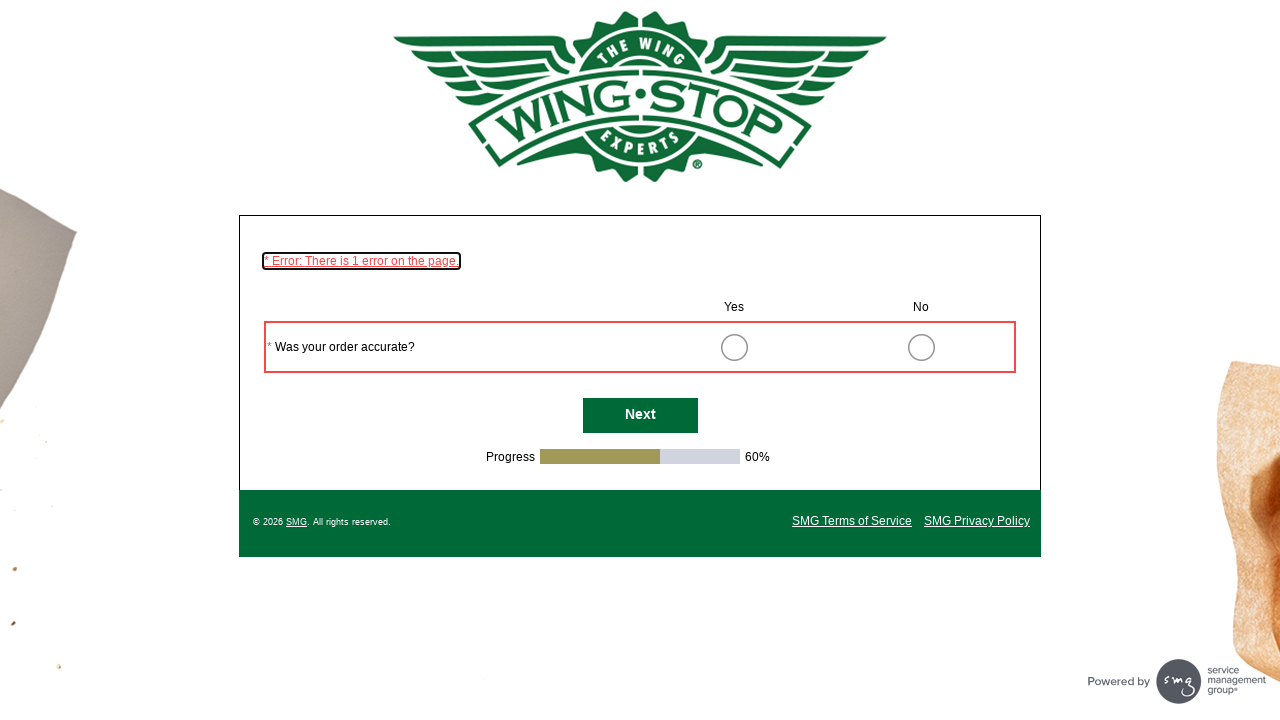

Waited for Next button to be visible
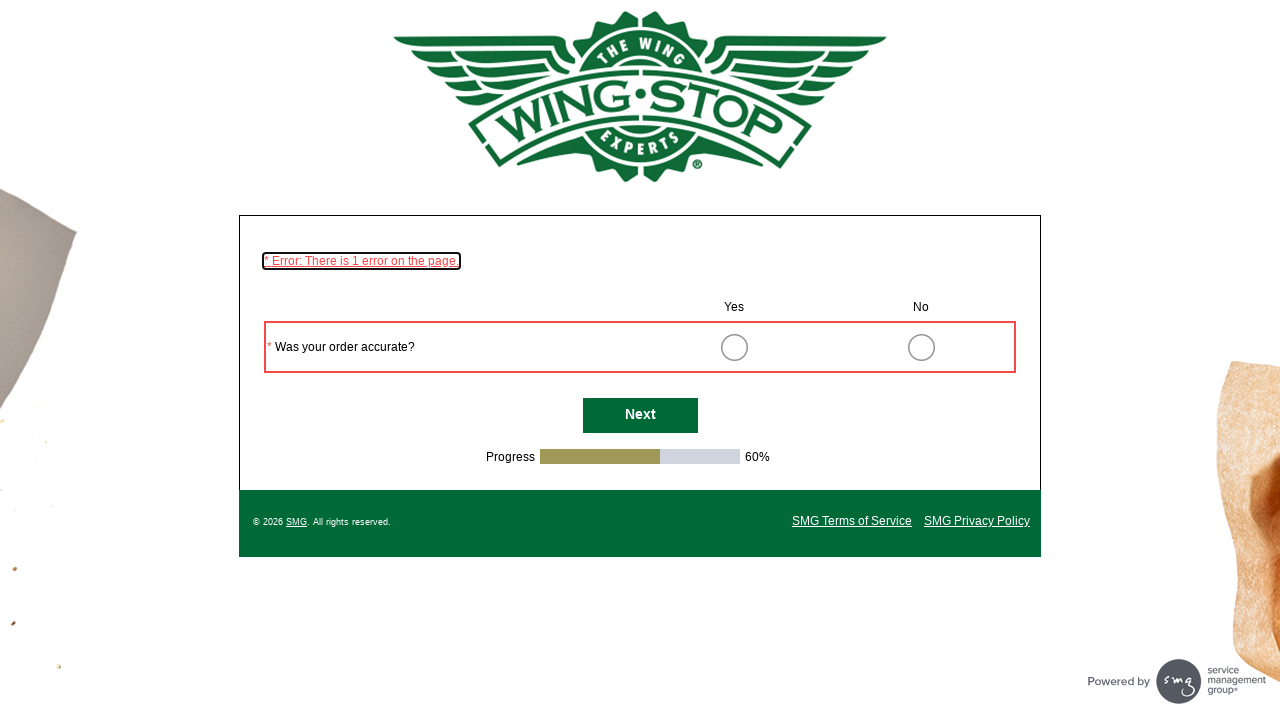

Clicked Next button to advance survey page at (640, 416) on #NextButton
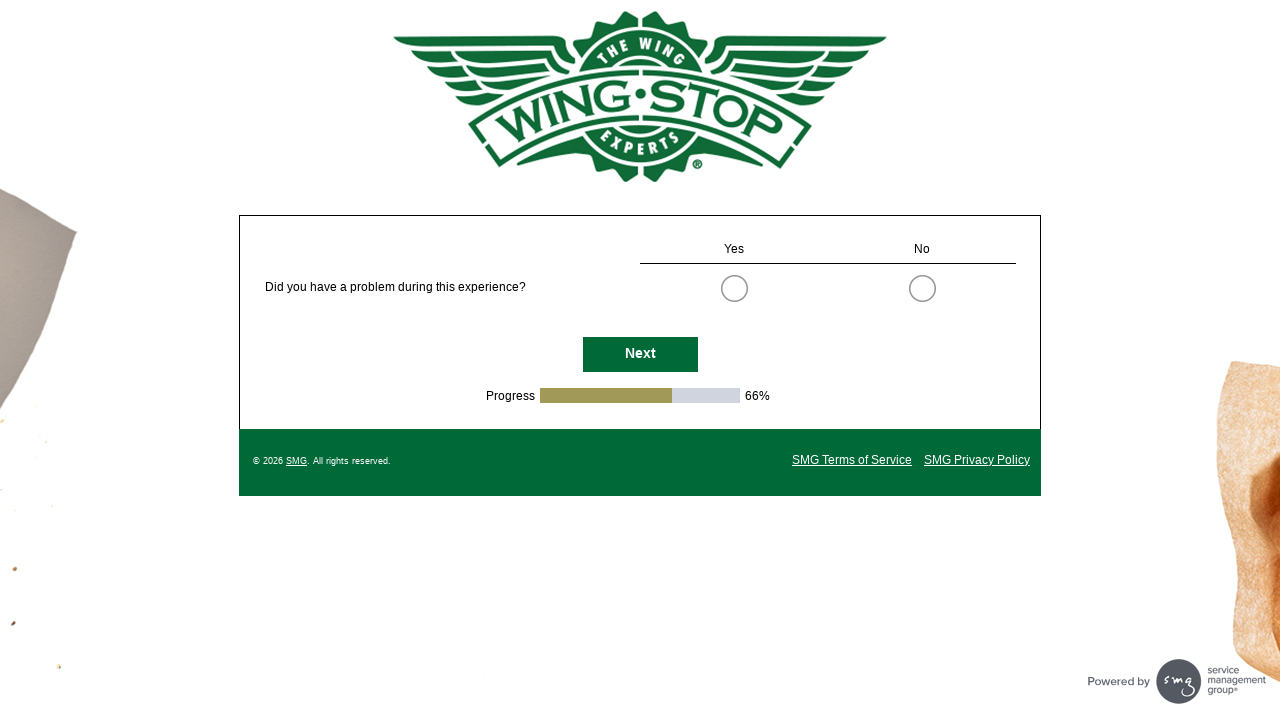

Waited 500ms for survey page to load
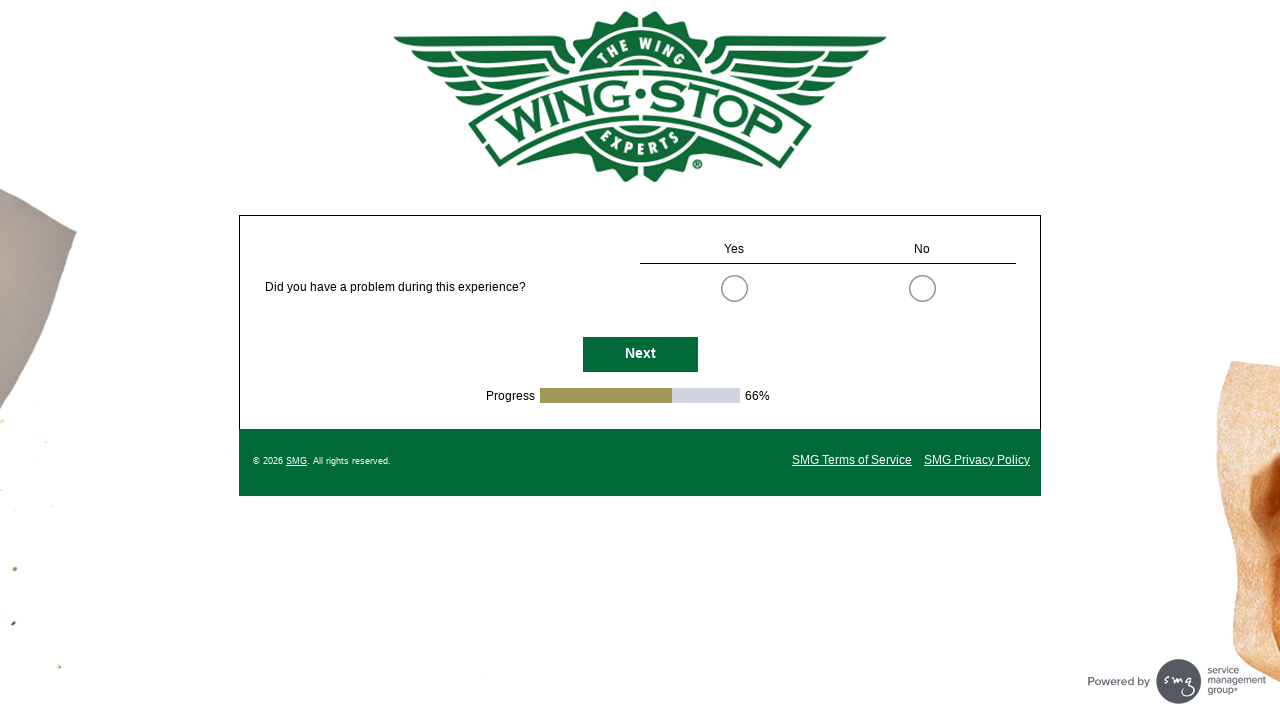

Waited for Next button to be visible
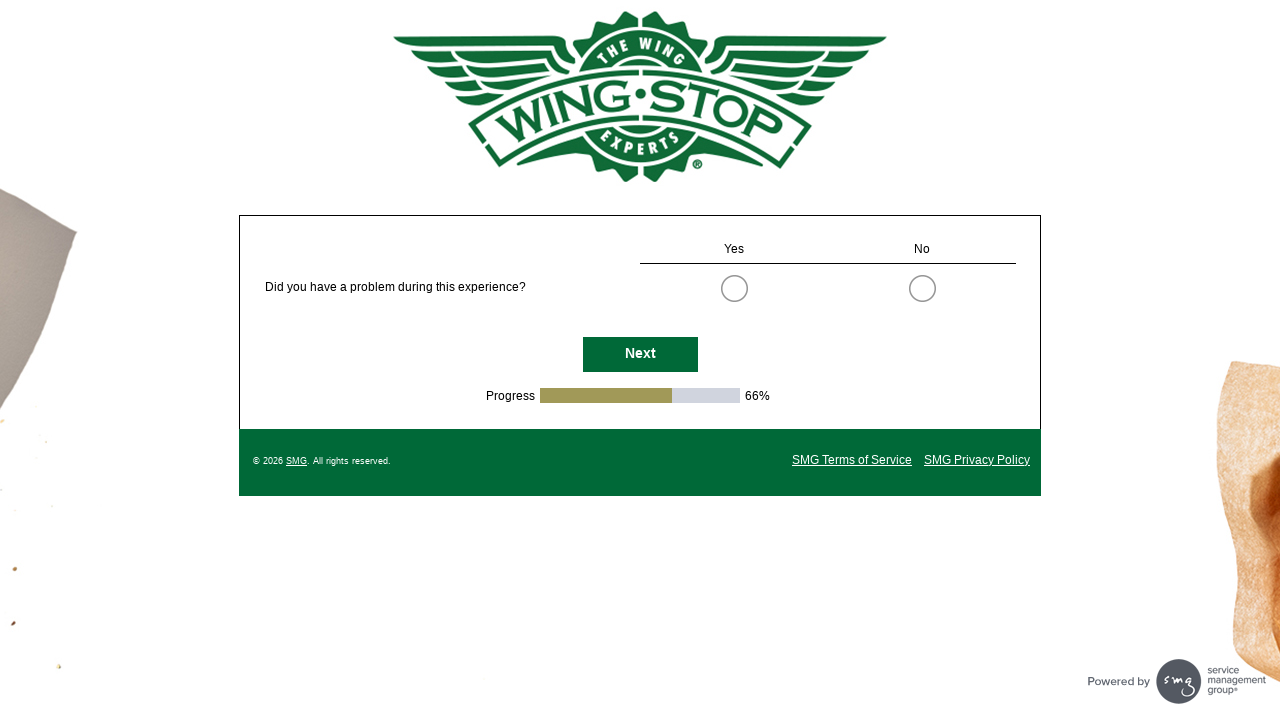

Clicked Next button to advance survey page at (640, 354) on #NextButton
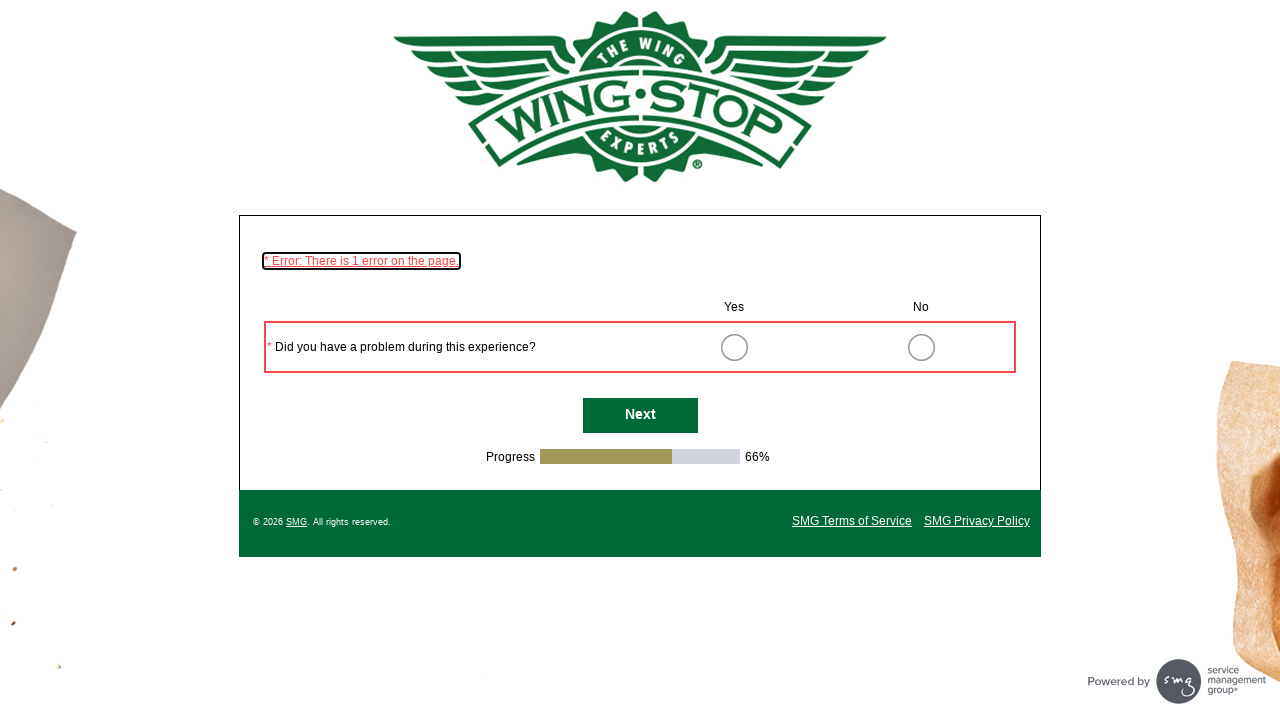

Waited 500ms for survey page to load
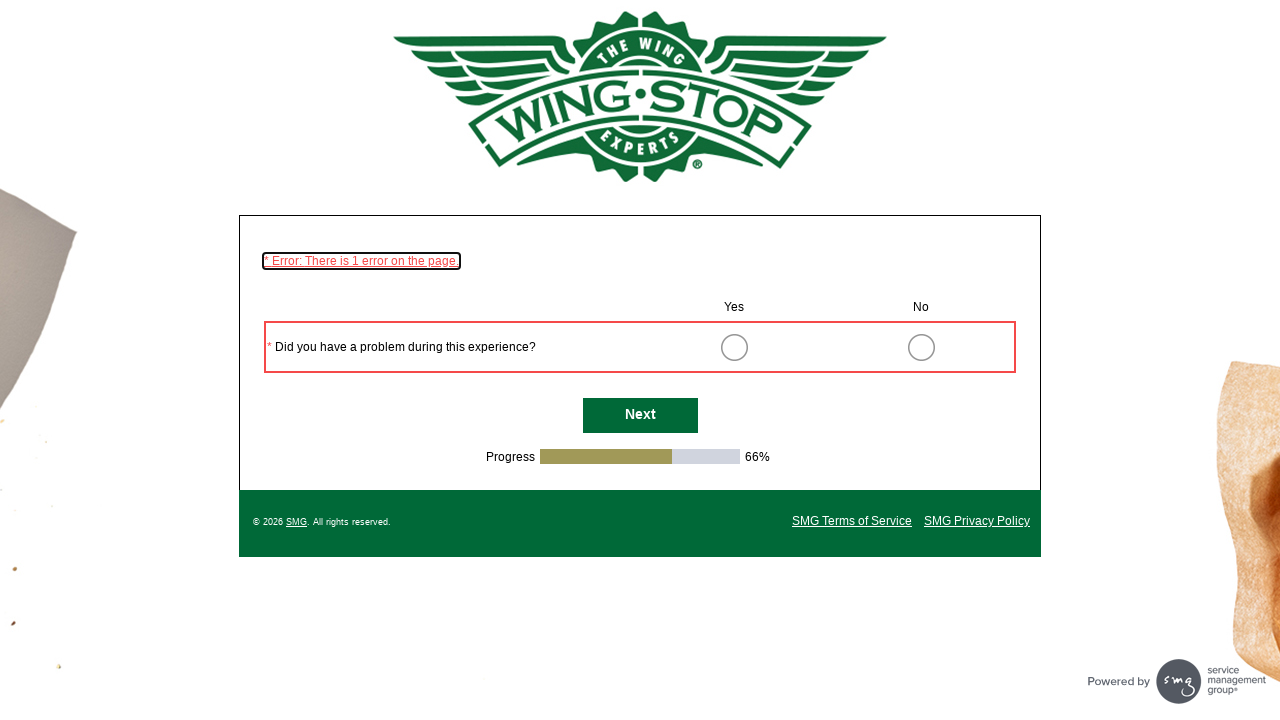

Waited for Next button to be visible
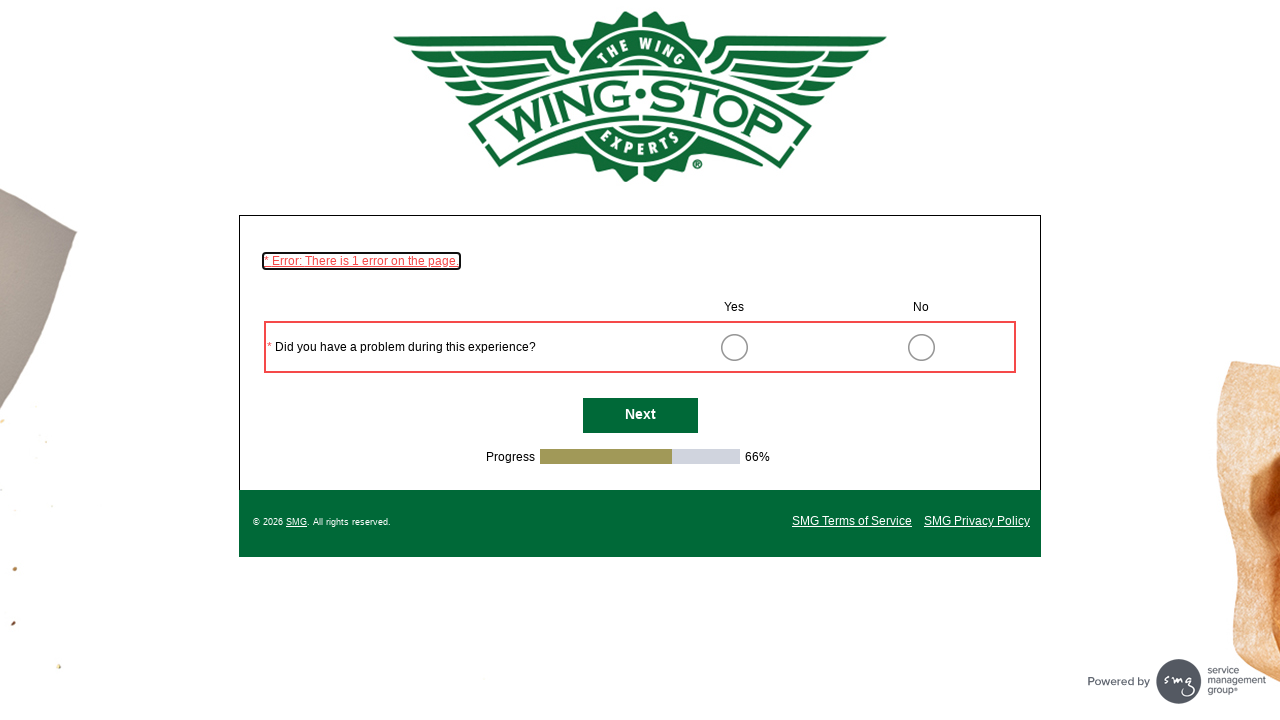

Clicked Next button to advance survey page at (640, 416) on #NextButton
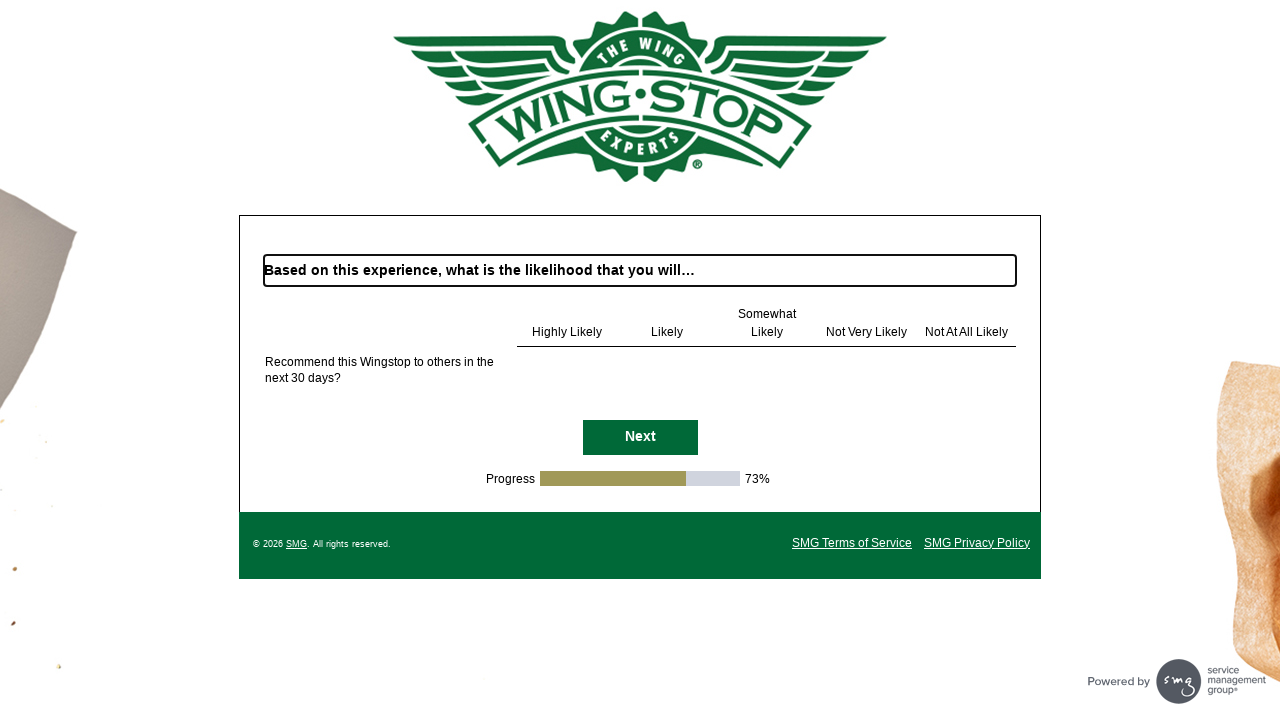

Waited 500ms for survey page to load
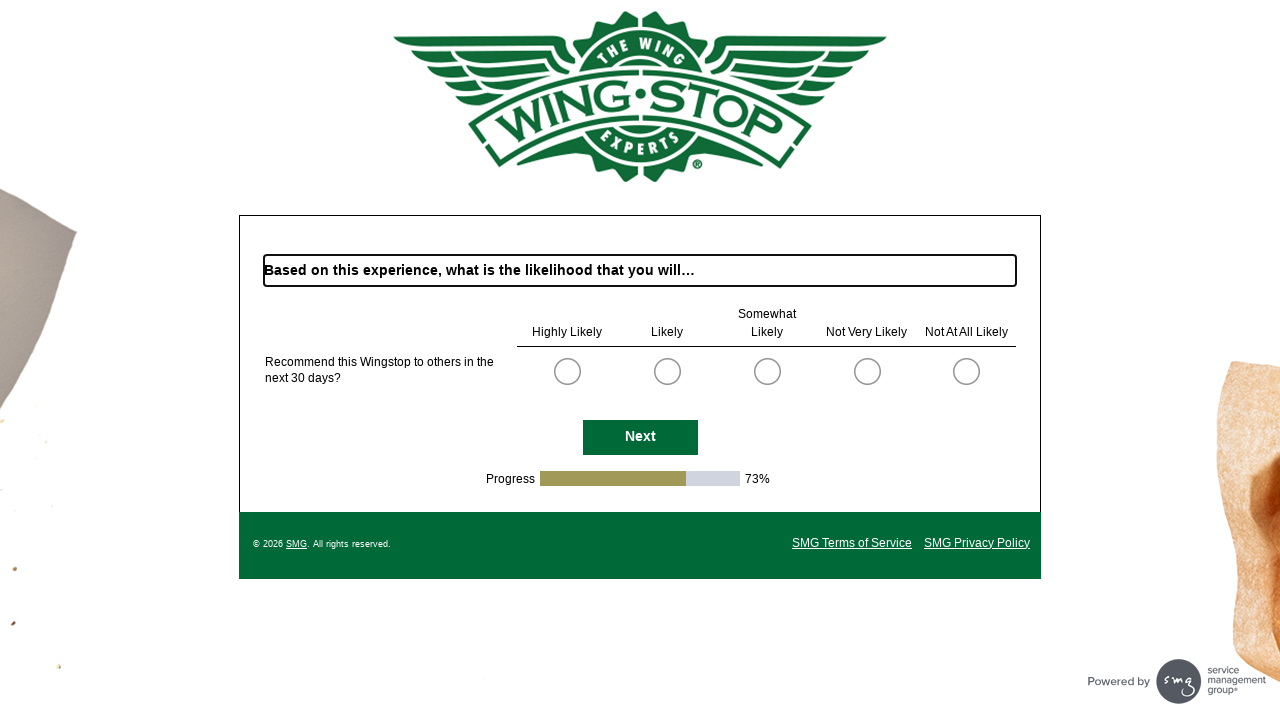

Waited for Next button to be visible
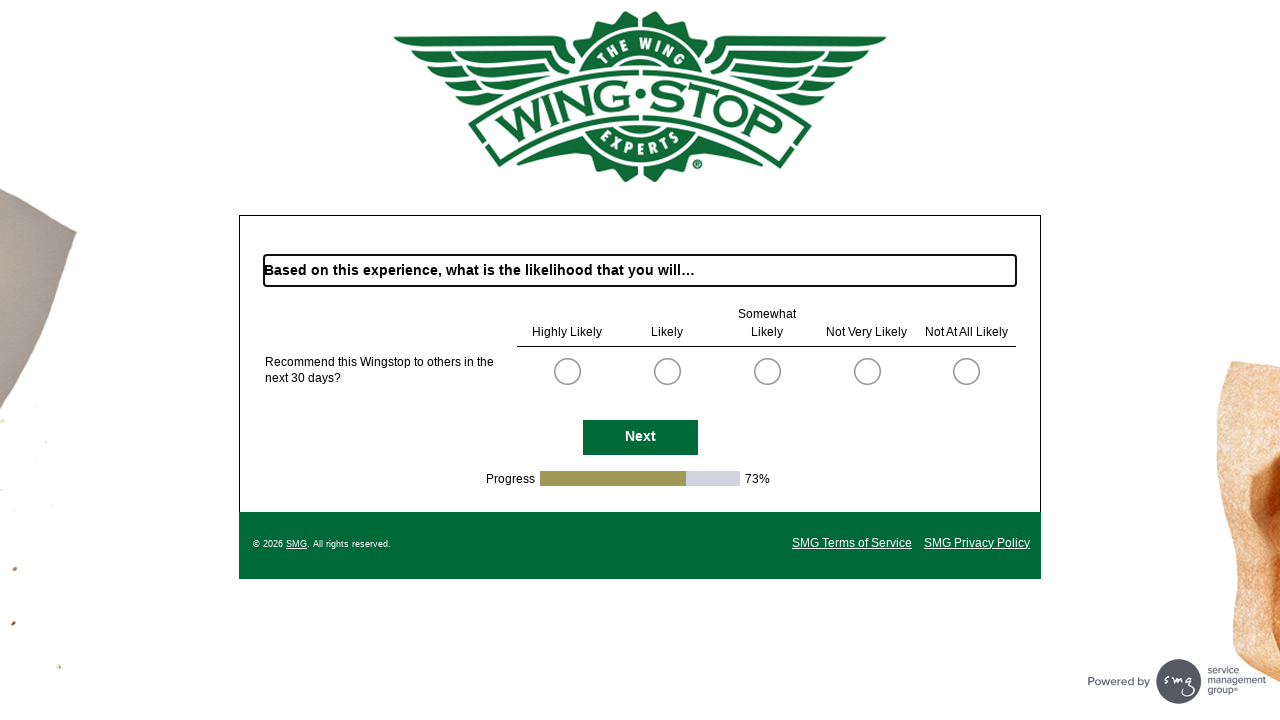

Clicked Next button to advance survey page at (640, 437) on #NextButton
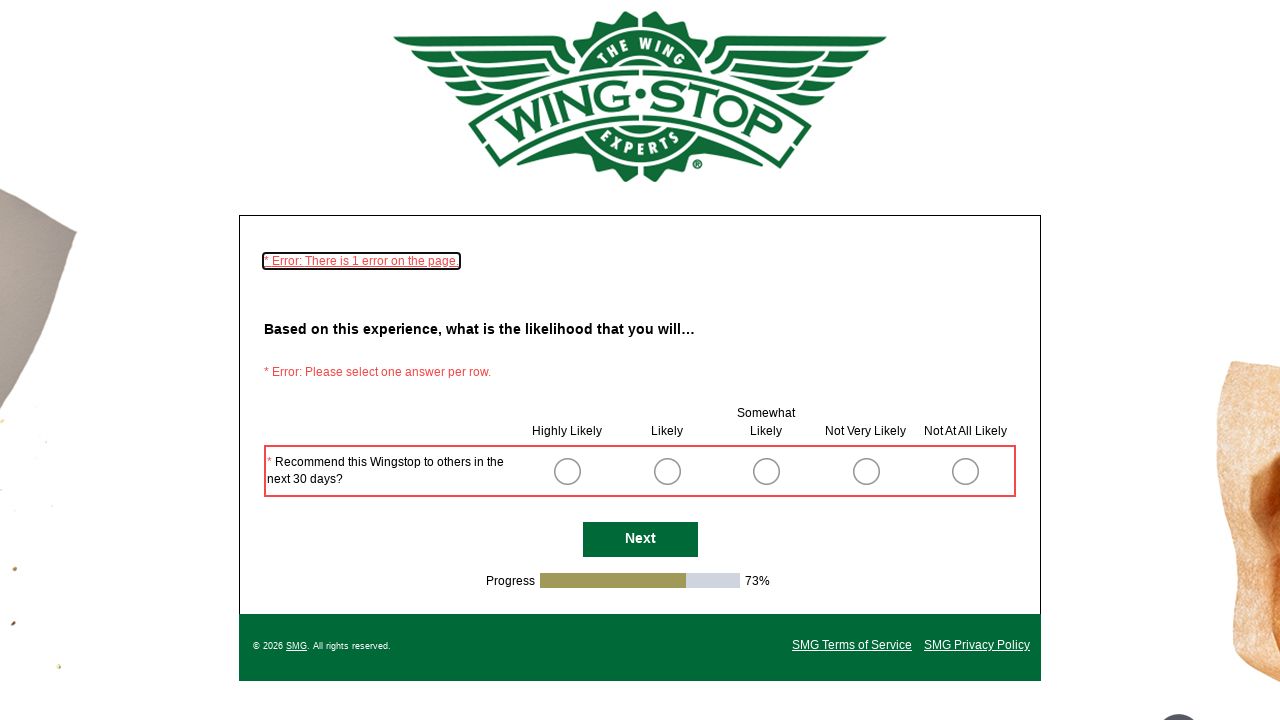

Waited 500ms for survey page to load
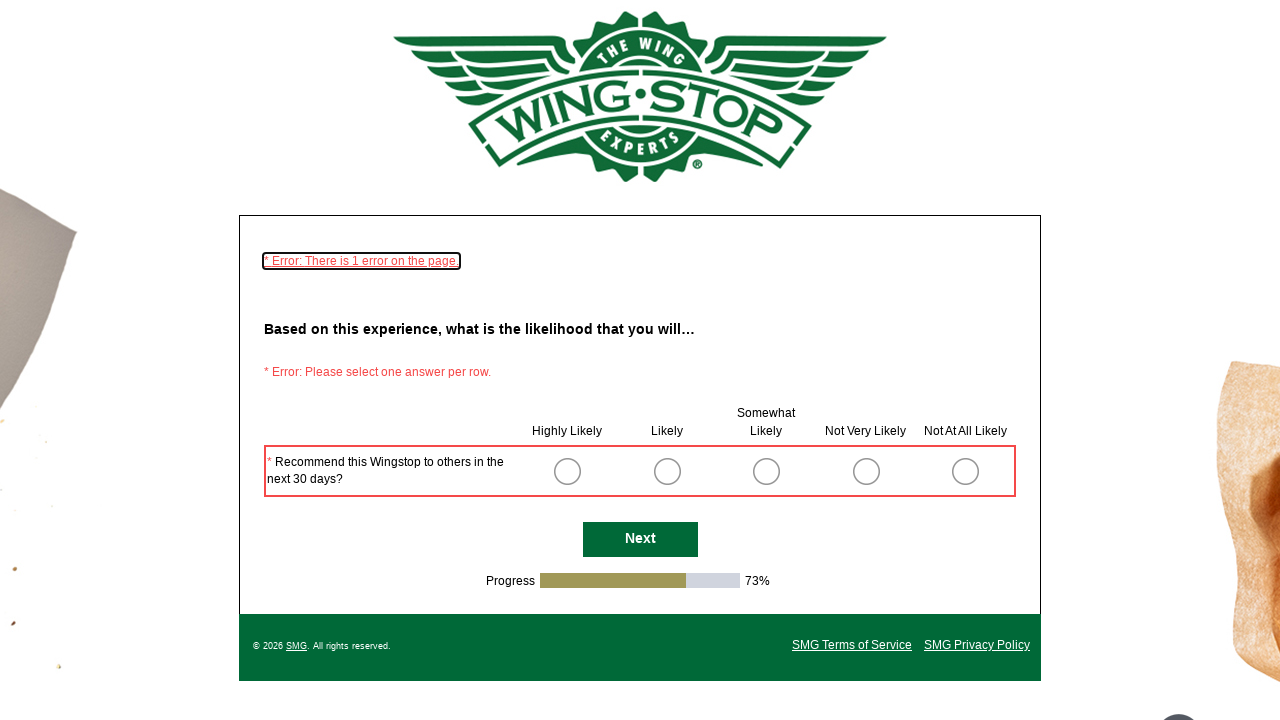

Waited for Next button to be visible
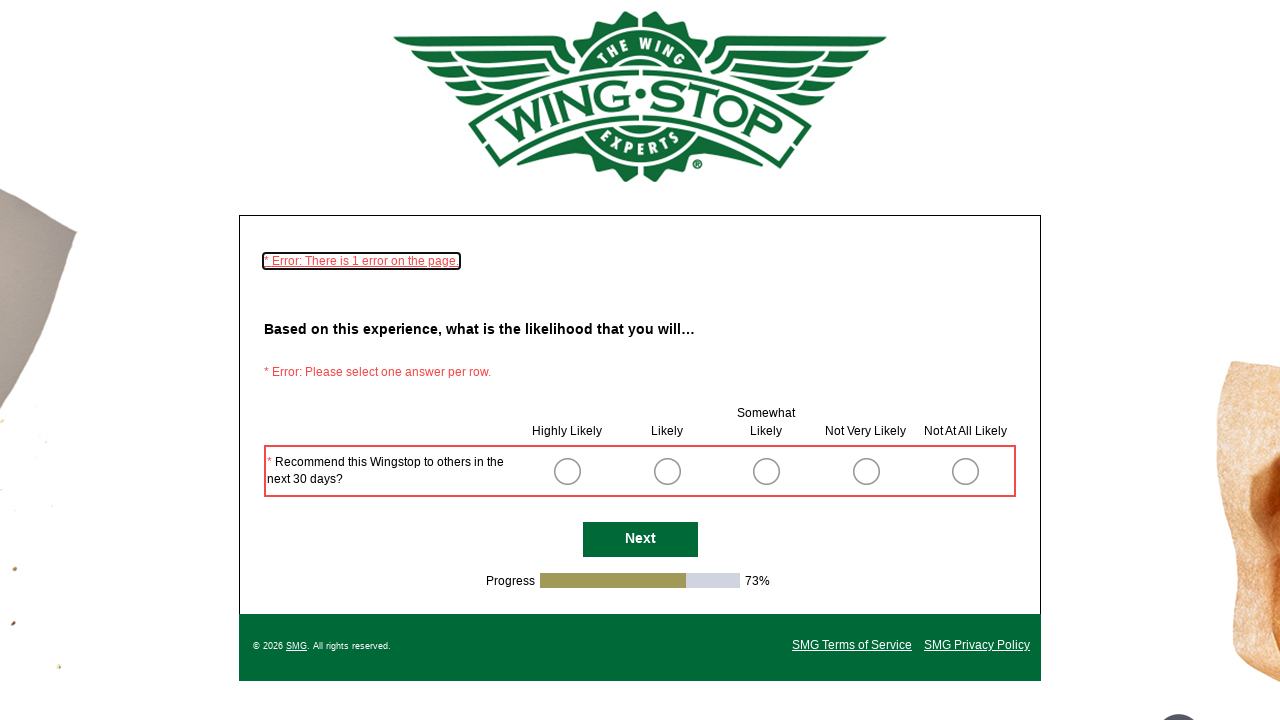

Clicked Next button to advance survey page at (640, 540) on #NextButton
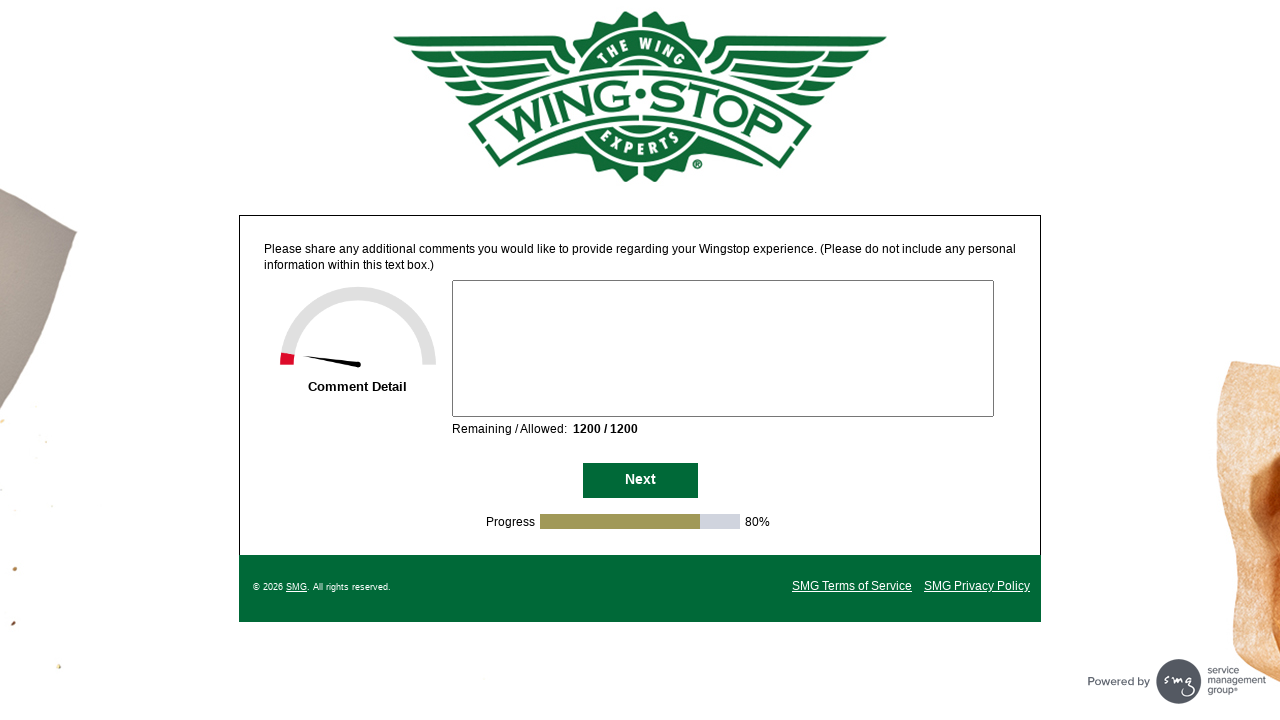

Waited 500ms for survey page to load
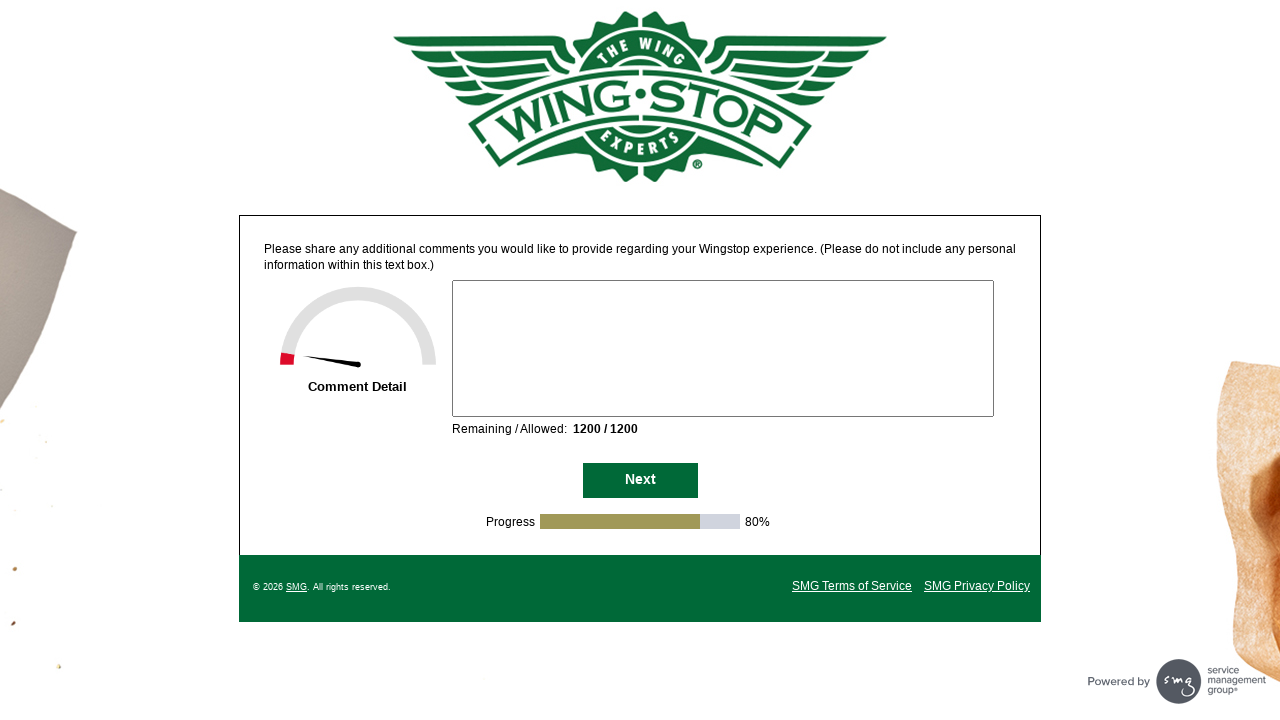

Waited for Next button to be visible
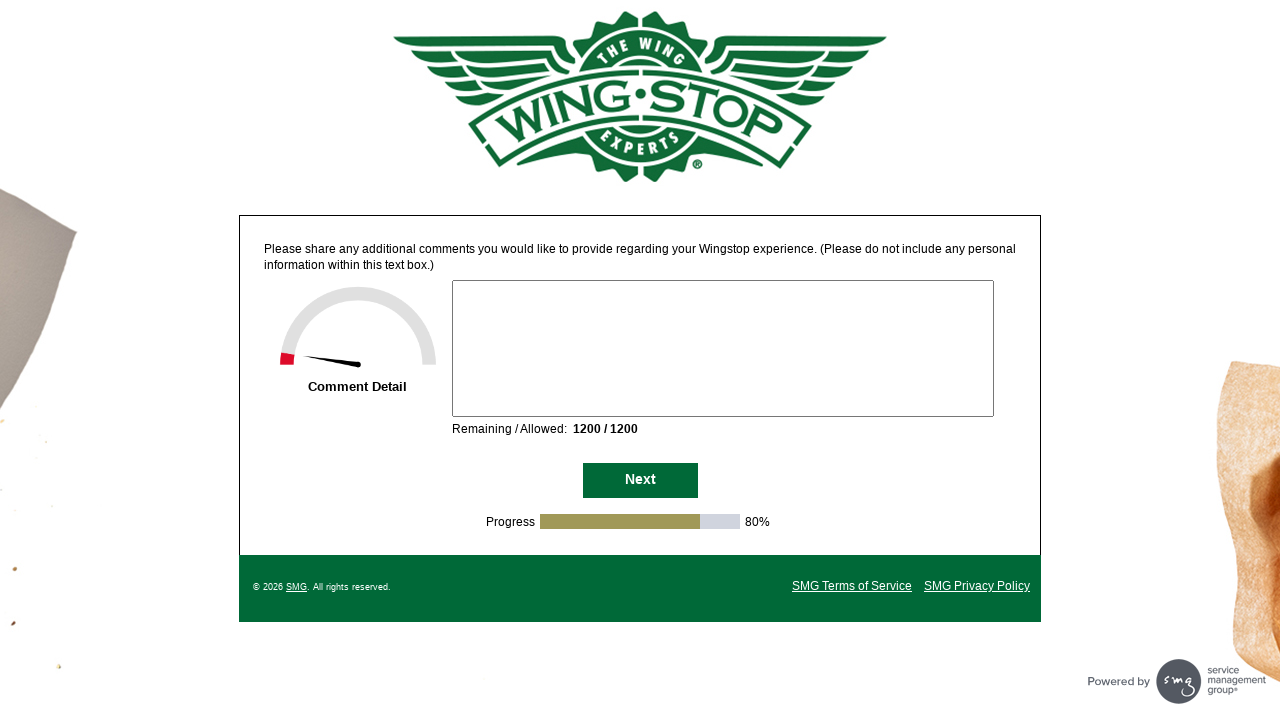

Clicked Next button to advance survey page at (640, 481) on #NextButton
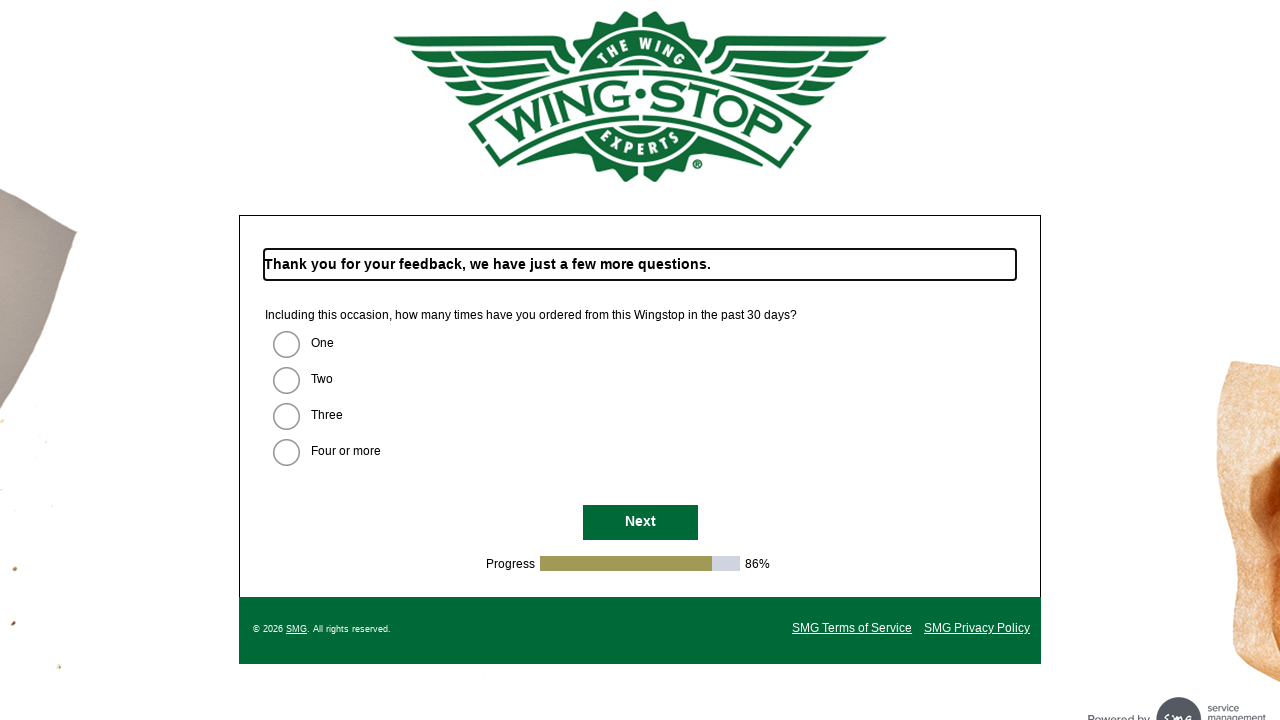

Waited 500ms for survey page to load
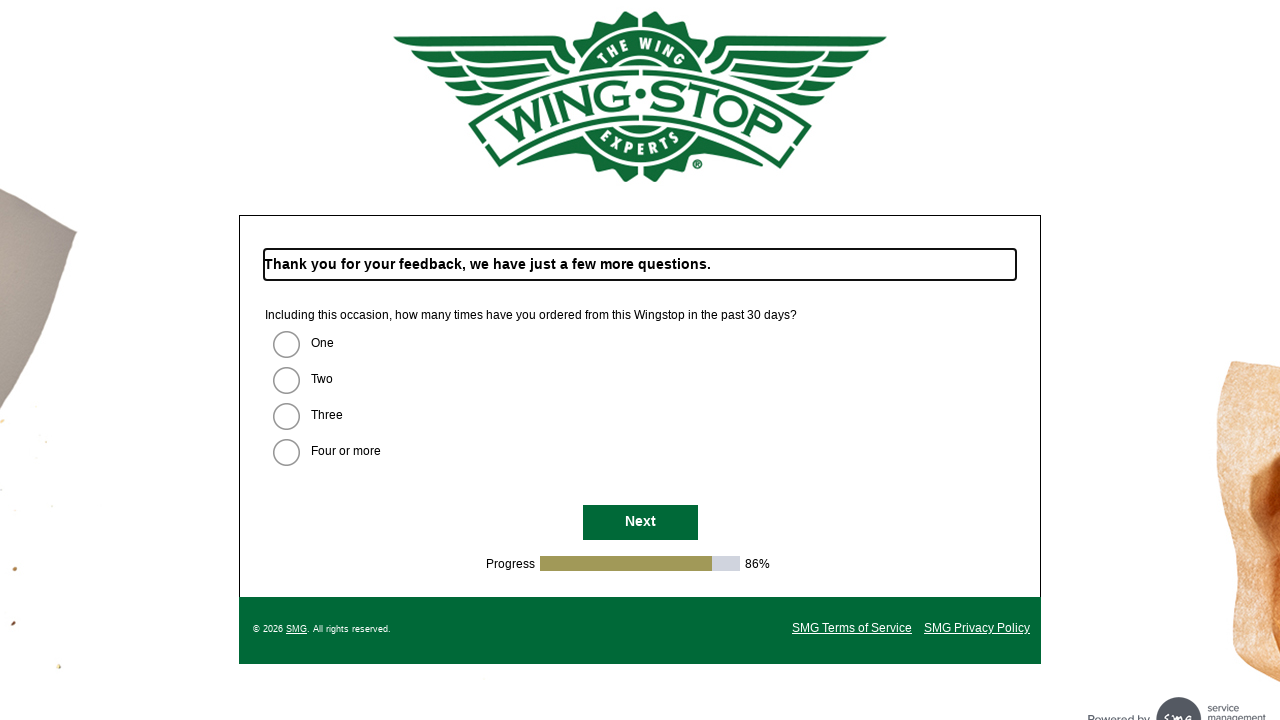

Waited for Next button to be visible
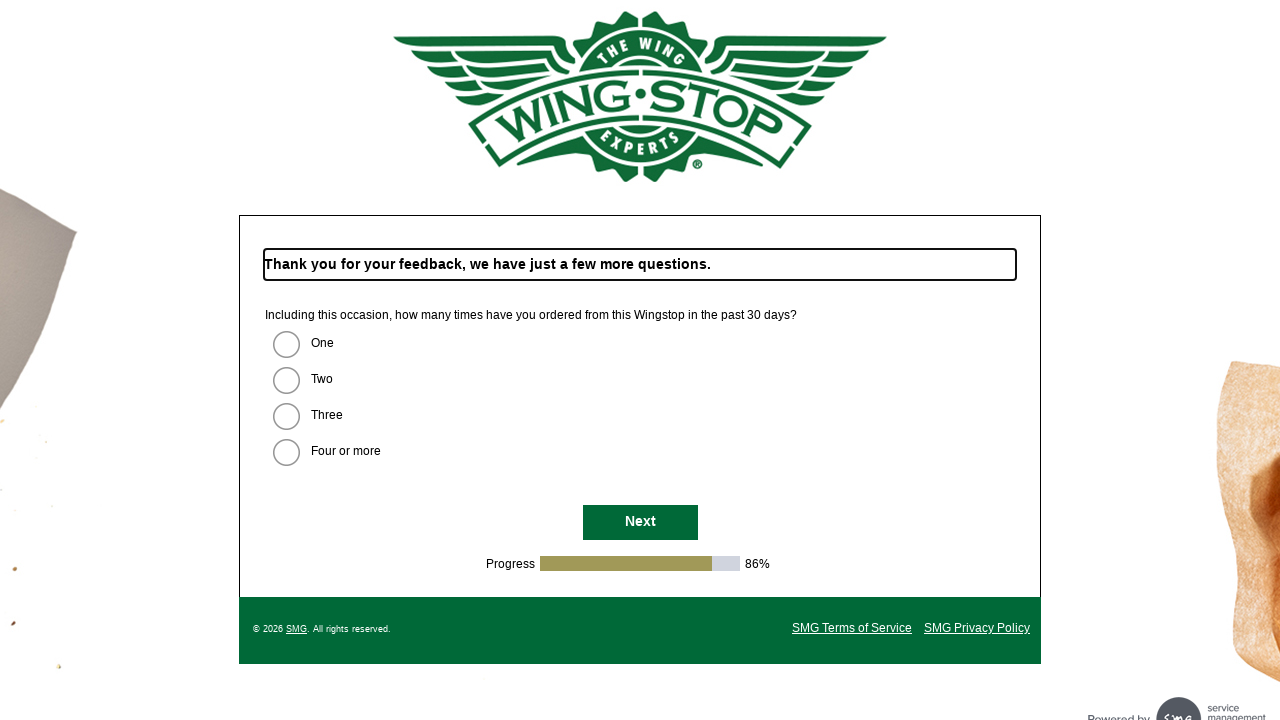

Clicked Next button to advance survey page at (640, 523) on #NextButton
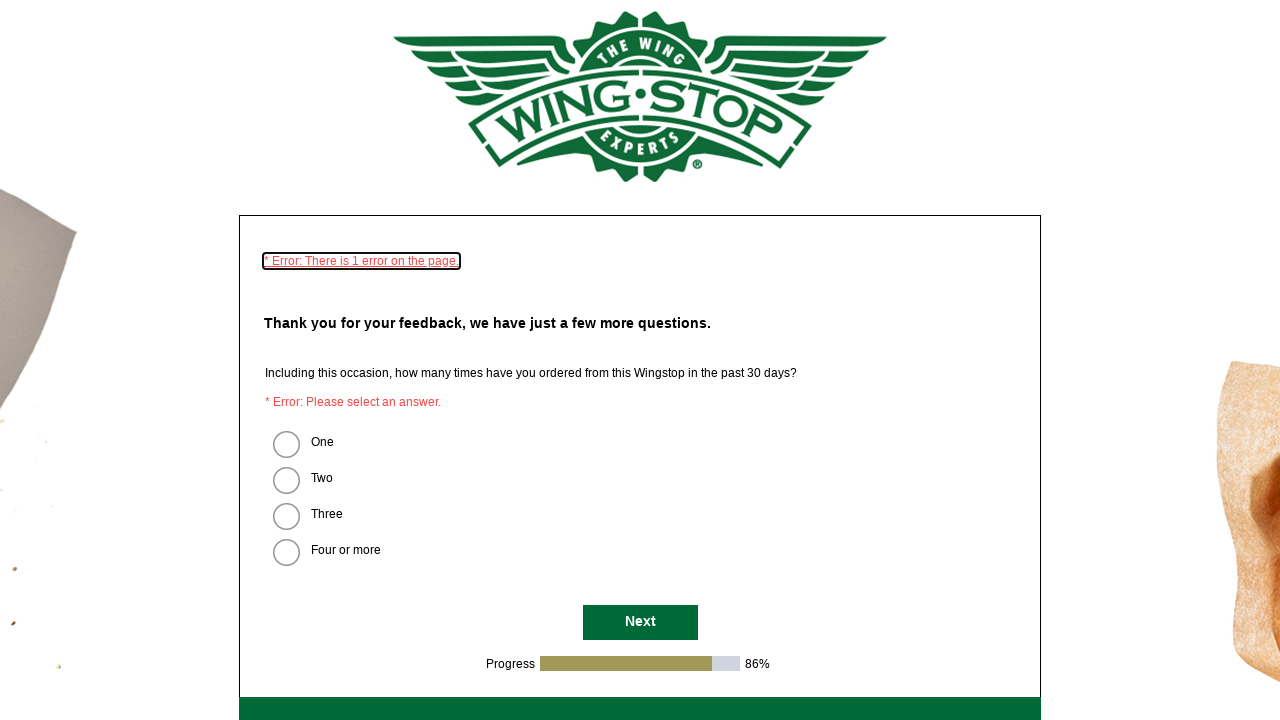

Waited 500ms for survey page to load
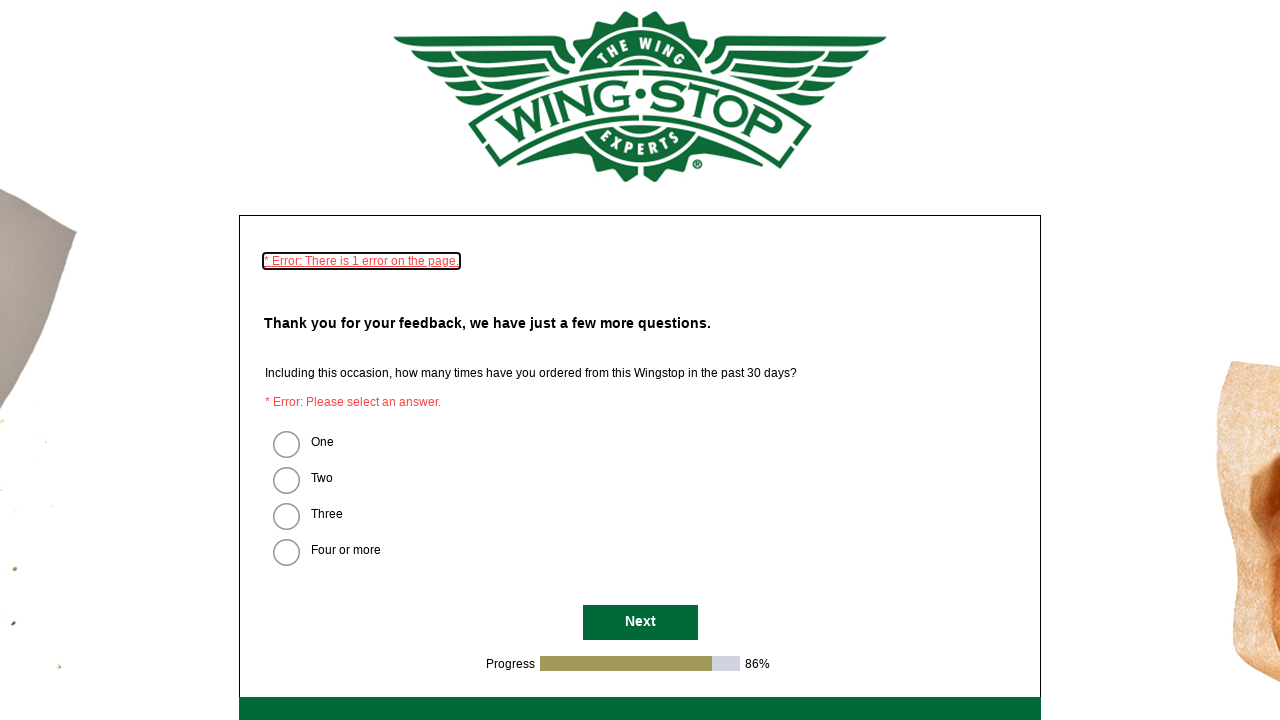

Waited for Next button to be visible
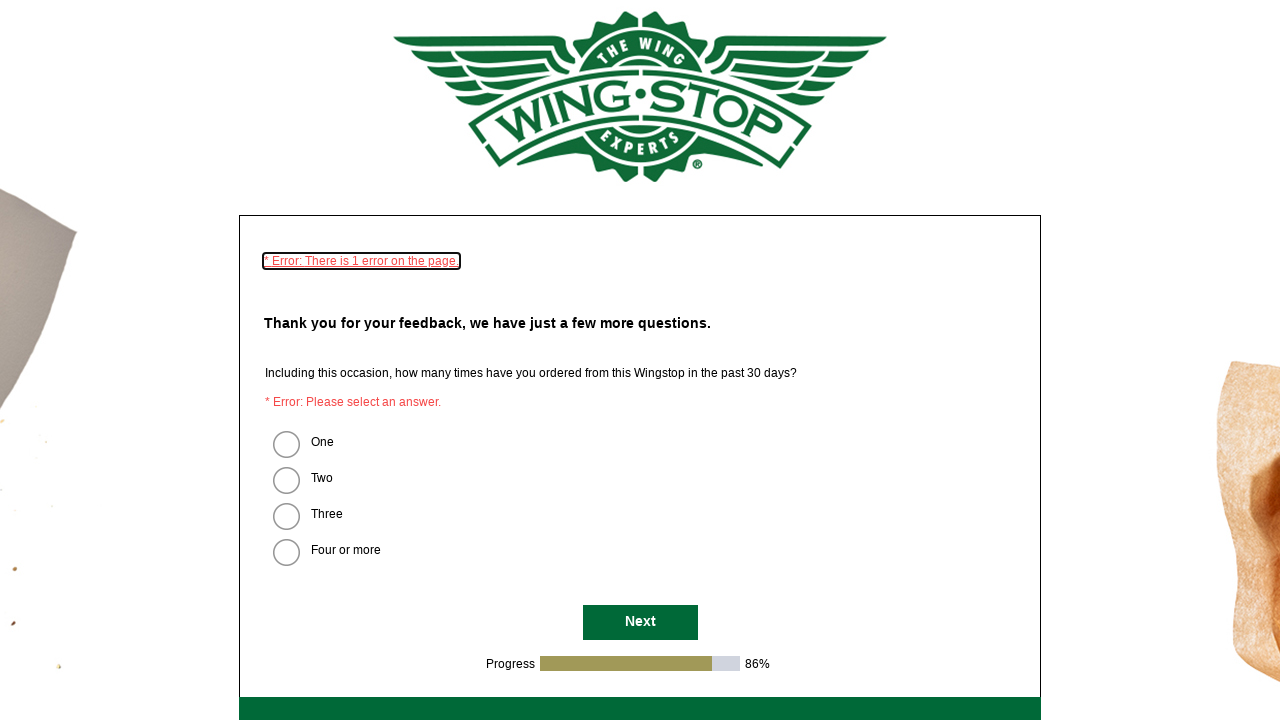

Clicked Next button to advance survey page at (640, 622) on #NextButton
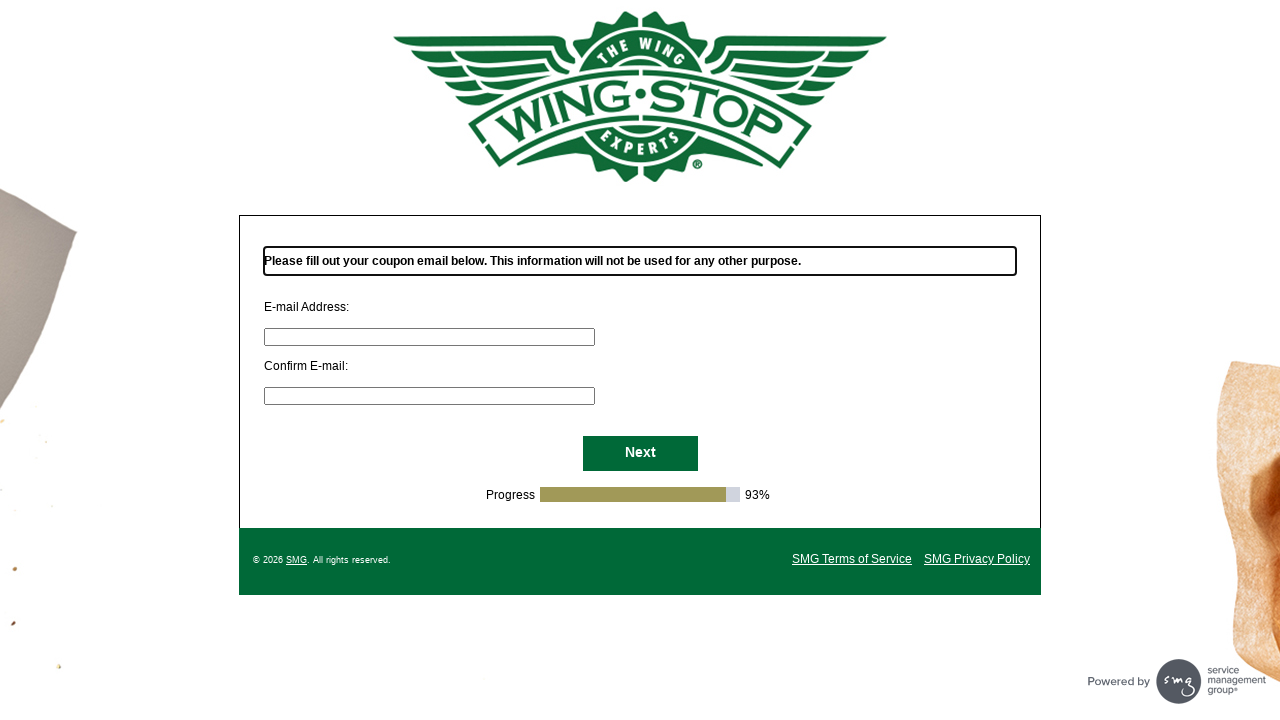

Waited 500ms for survey page to load
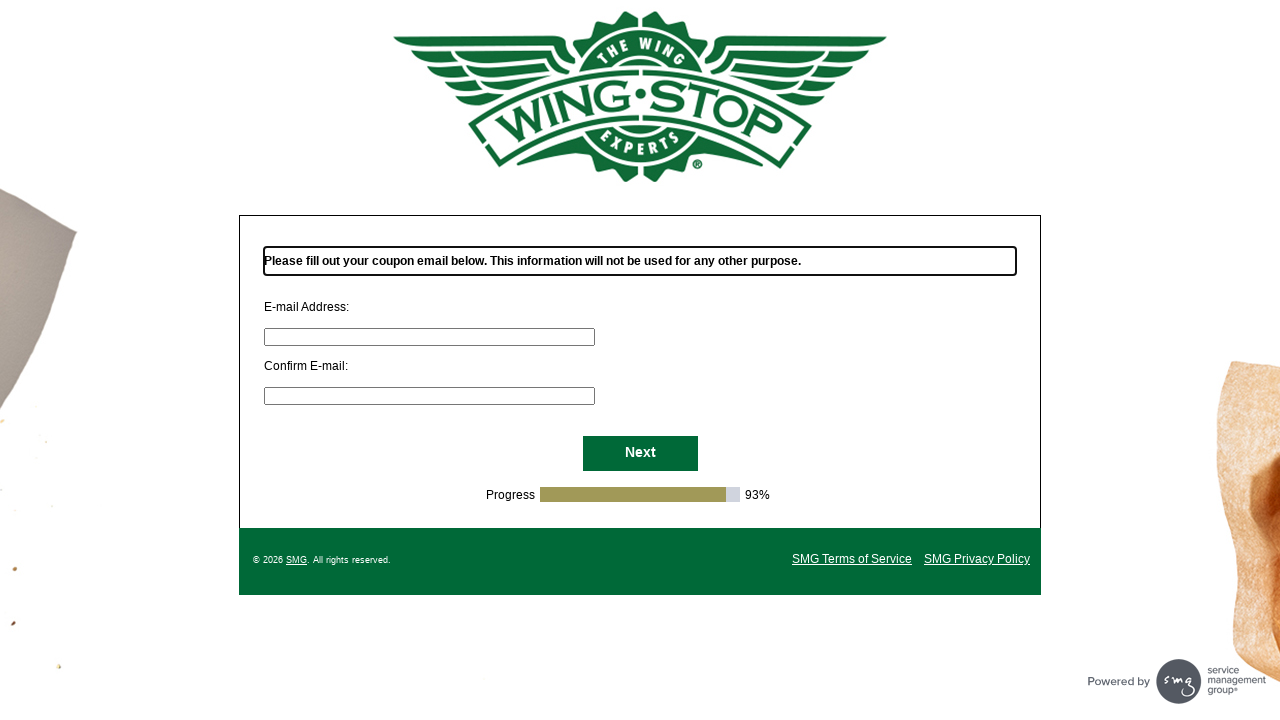

Filled primary email field with survey tester email on #S000132
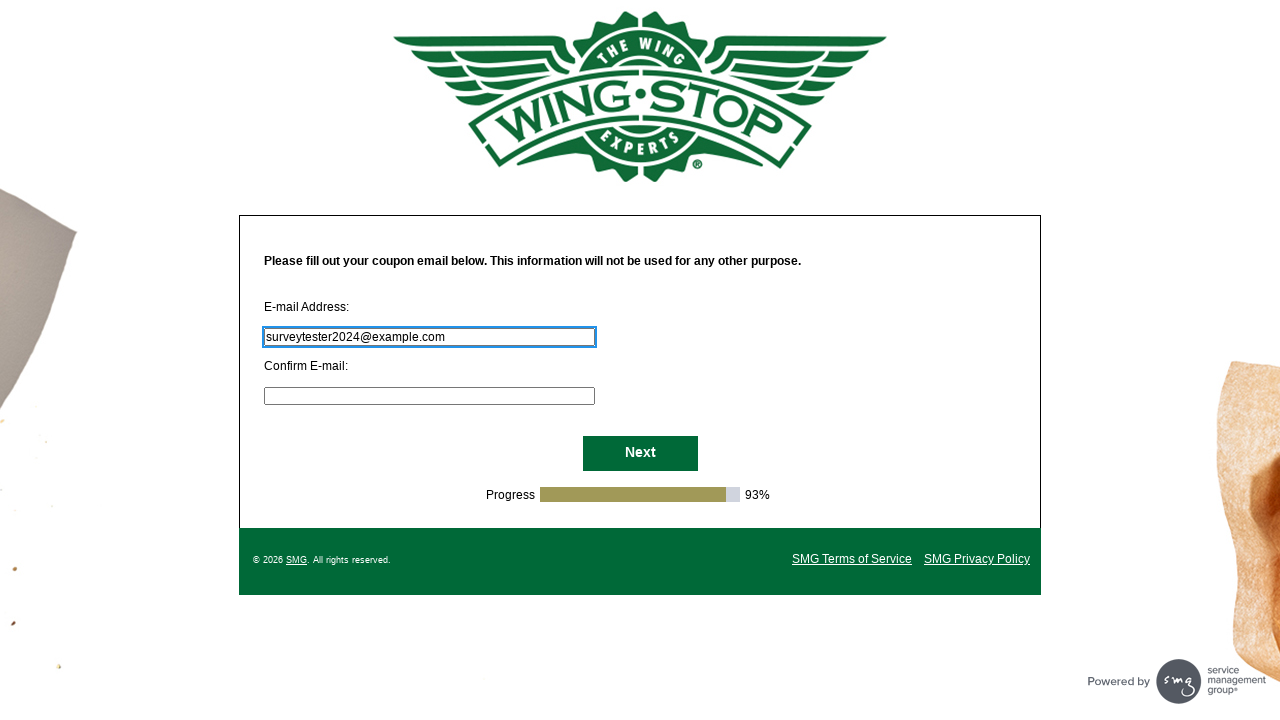

Filled confirmation email field with survey tester email on #S000133
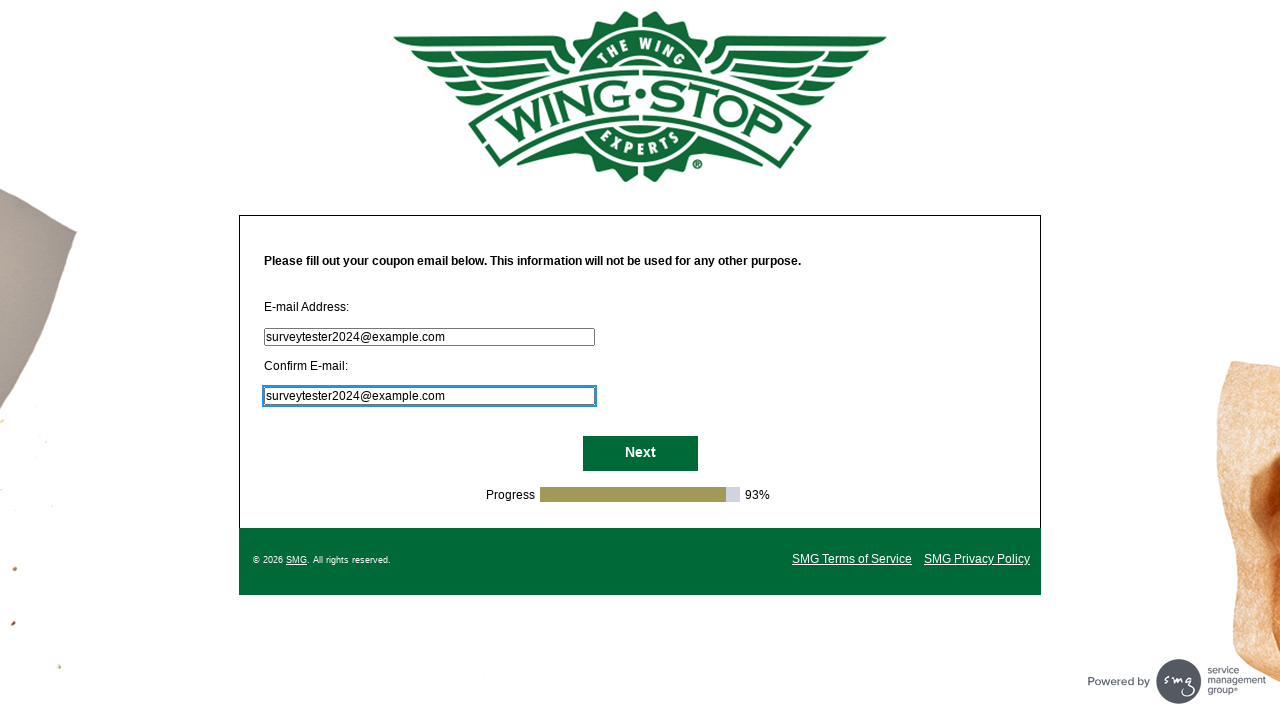

Waited for final Next button to be visible
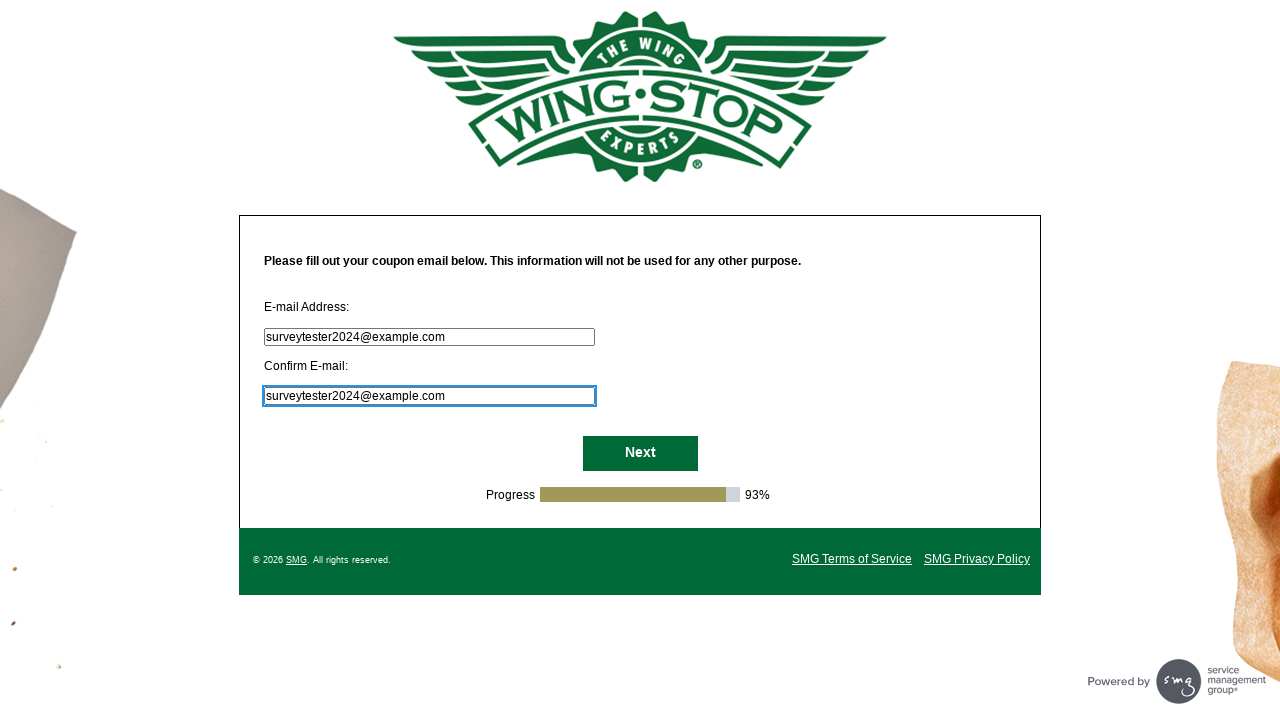

Clicked Next button to submit email and complete survey at (640, 454) on #NextButton
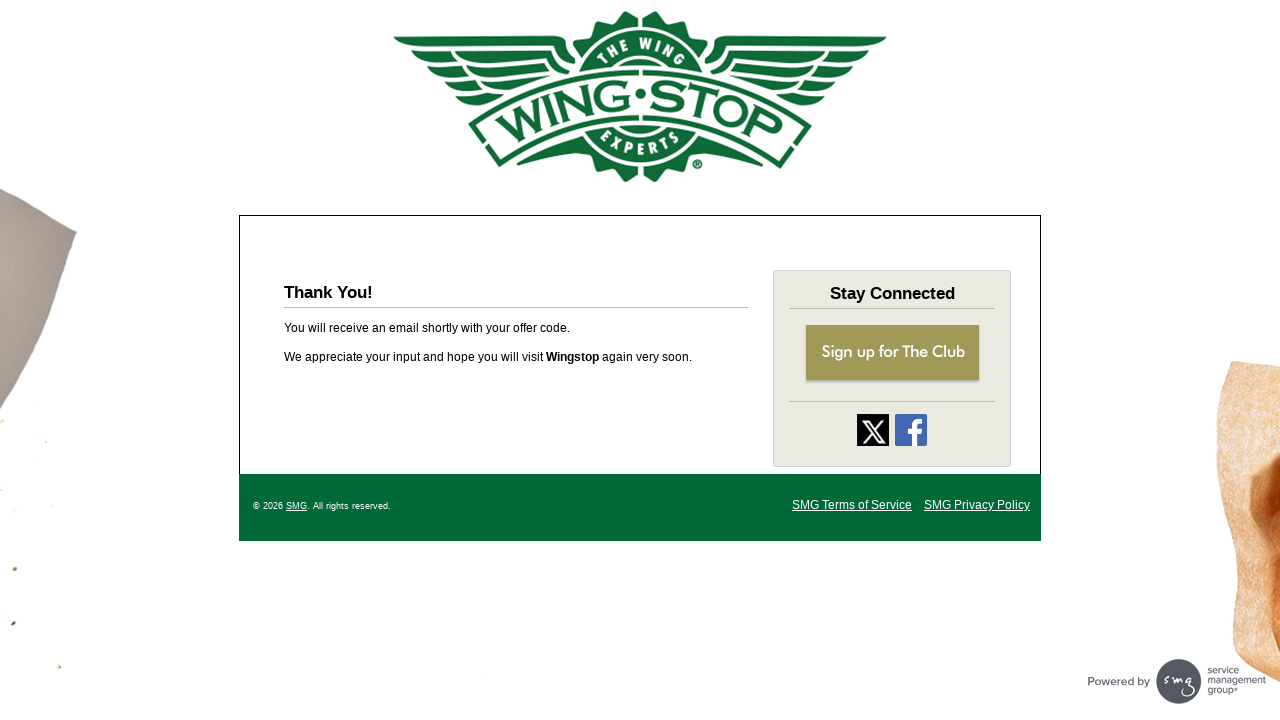

Survey completion confirmed - Finish page loaded
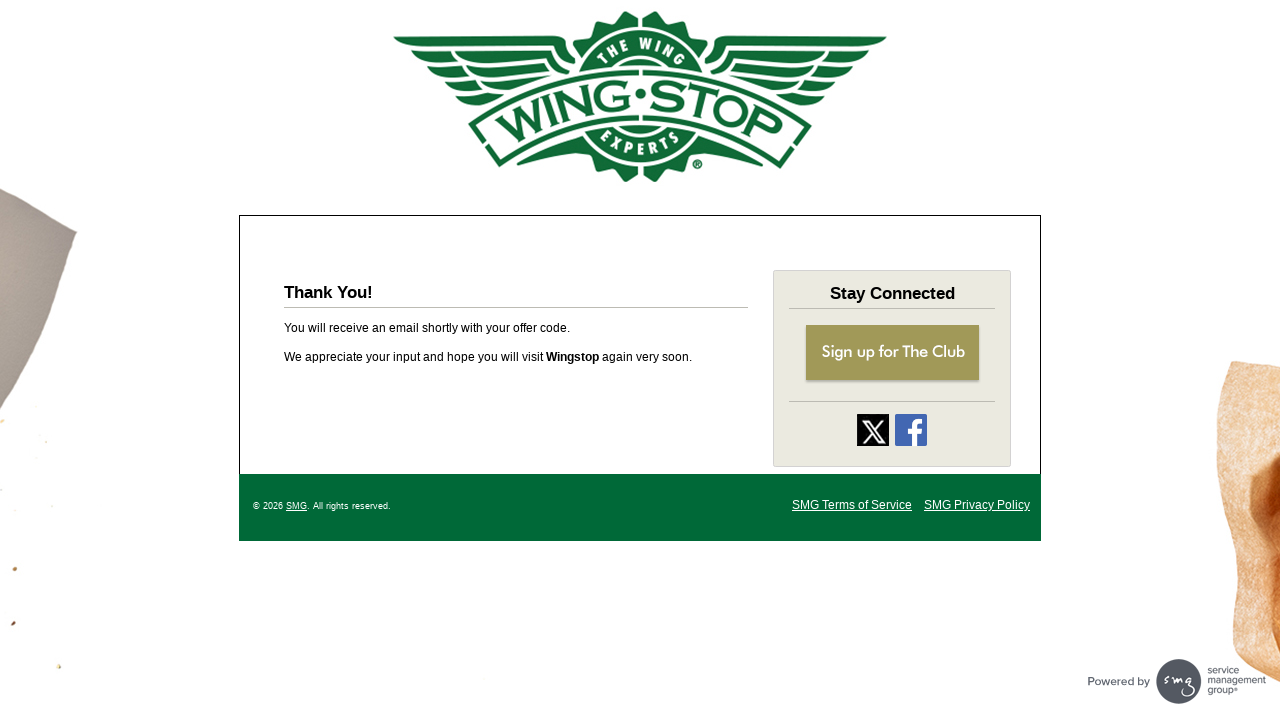

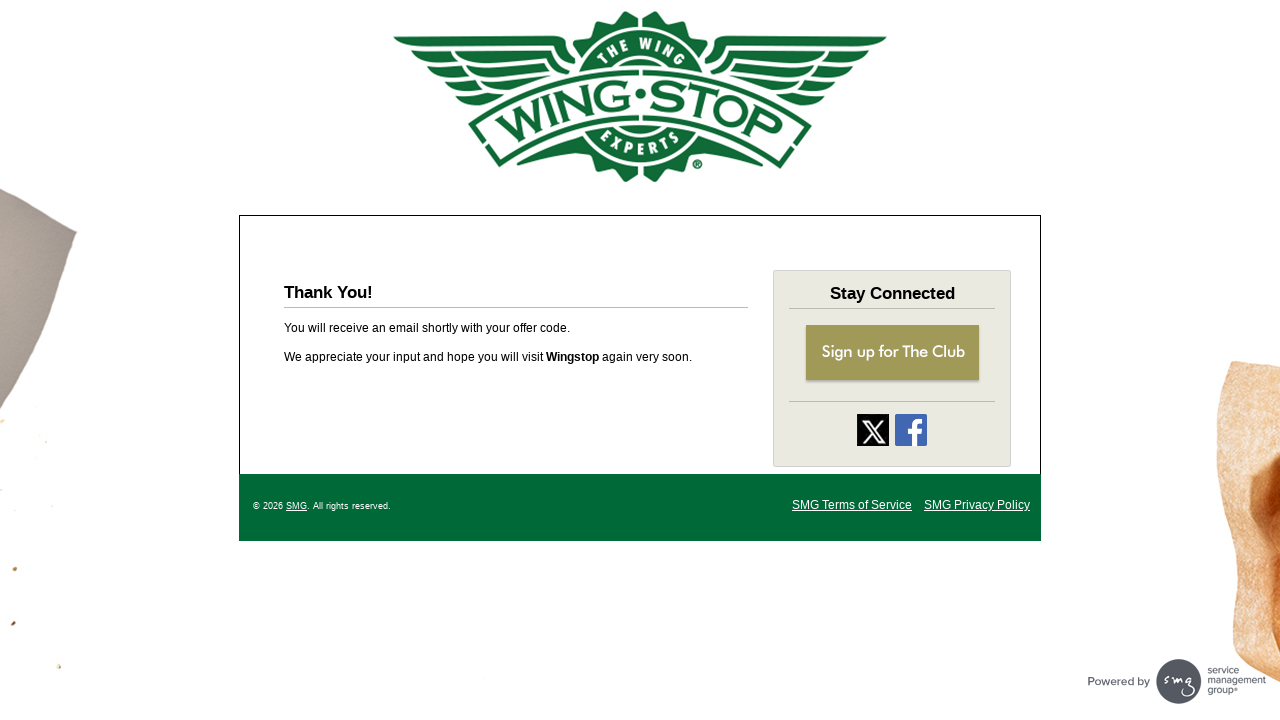